Tests the Song Lyrics page by navigating to it and verifying that the lyrics text is displayed correctly

Starting URL: https://www.99-bottles-of-beer.net/

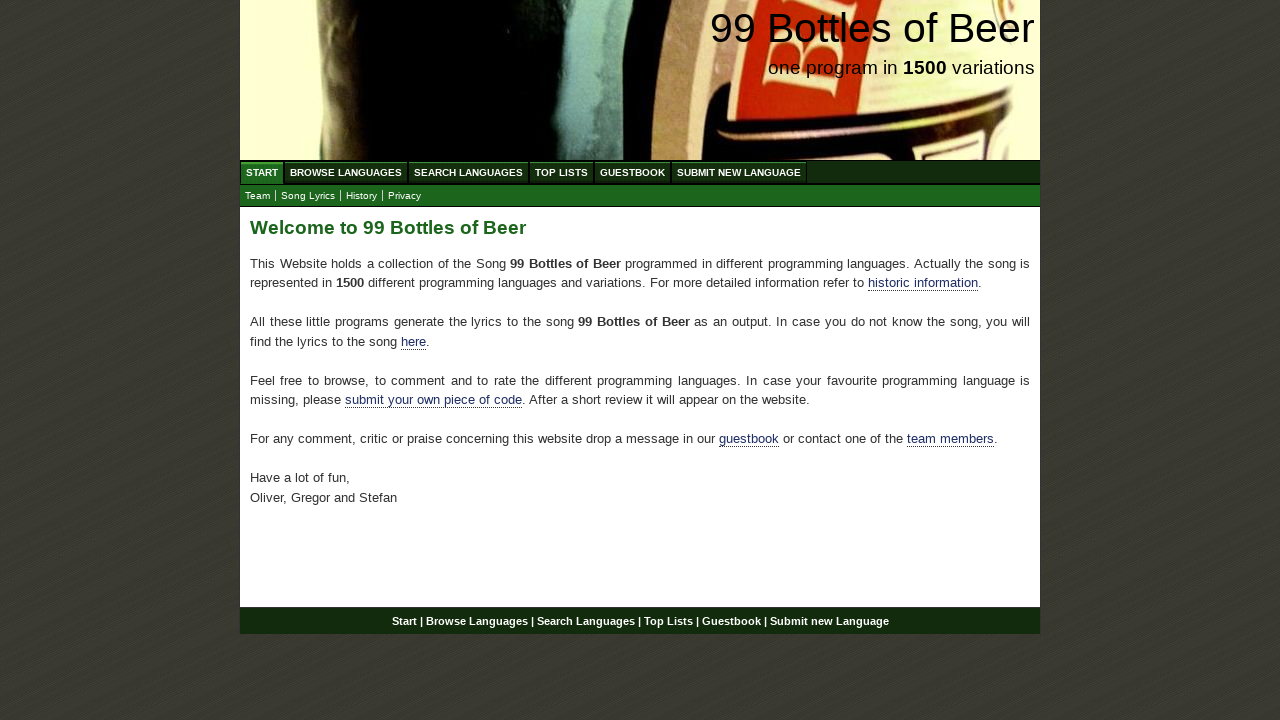

Navigated to starting URL https://www.99-bottles-of-beer.net/
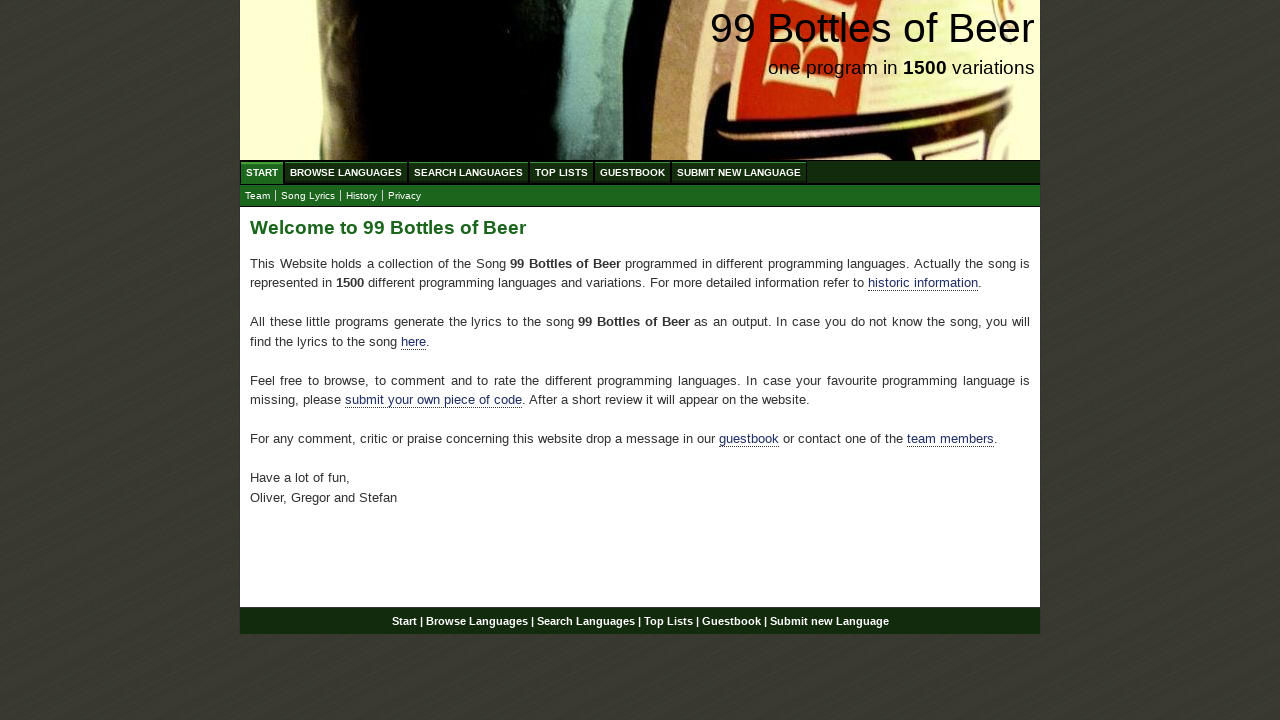

Clicked on Song Lyrics menu item at (308, 196) on xpath=//a[@href='lyrics.html']
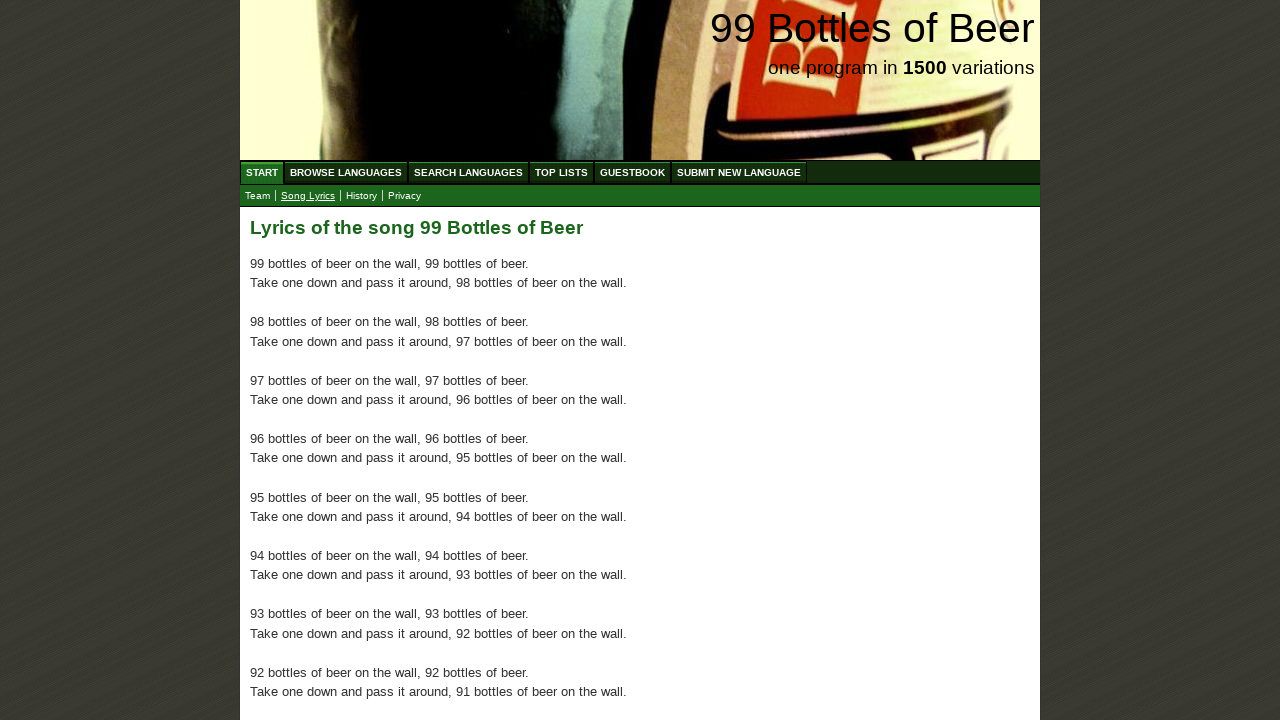

First lyrics paragraph loaded
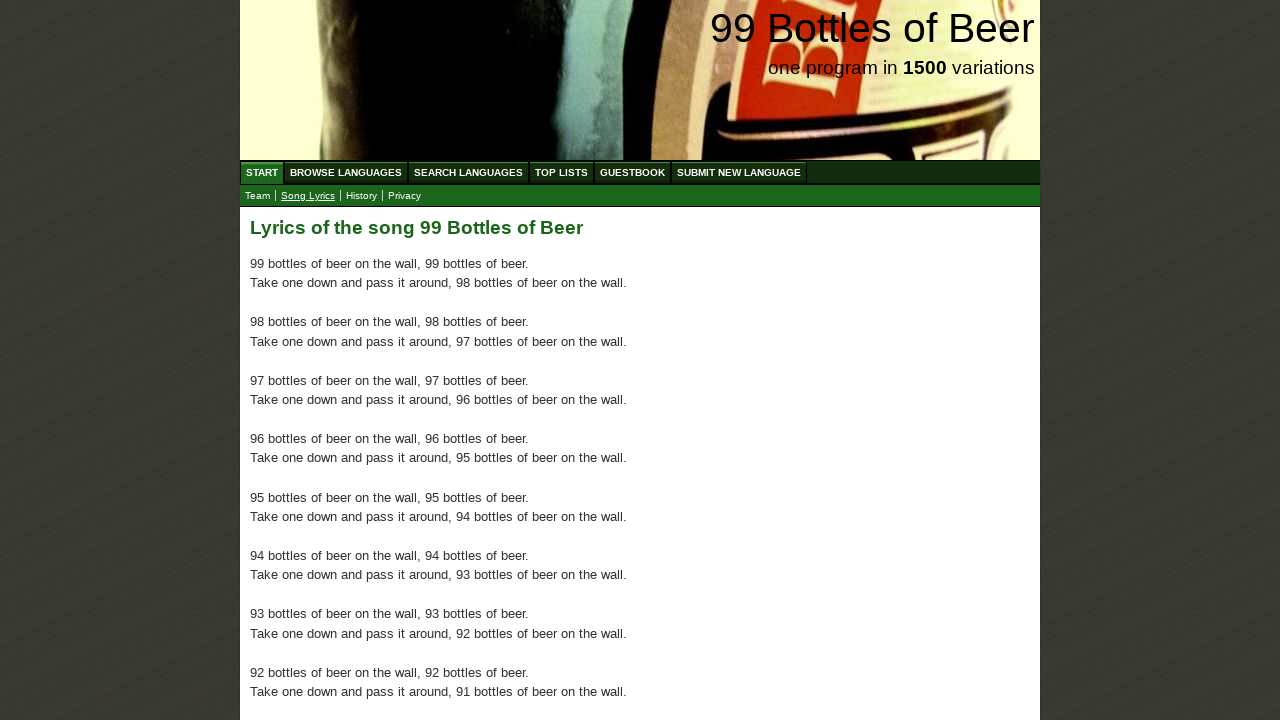

Verified lyrics paragraph 1 is present
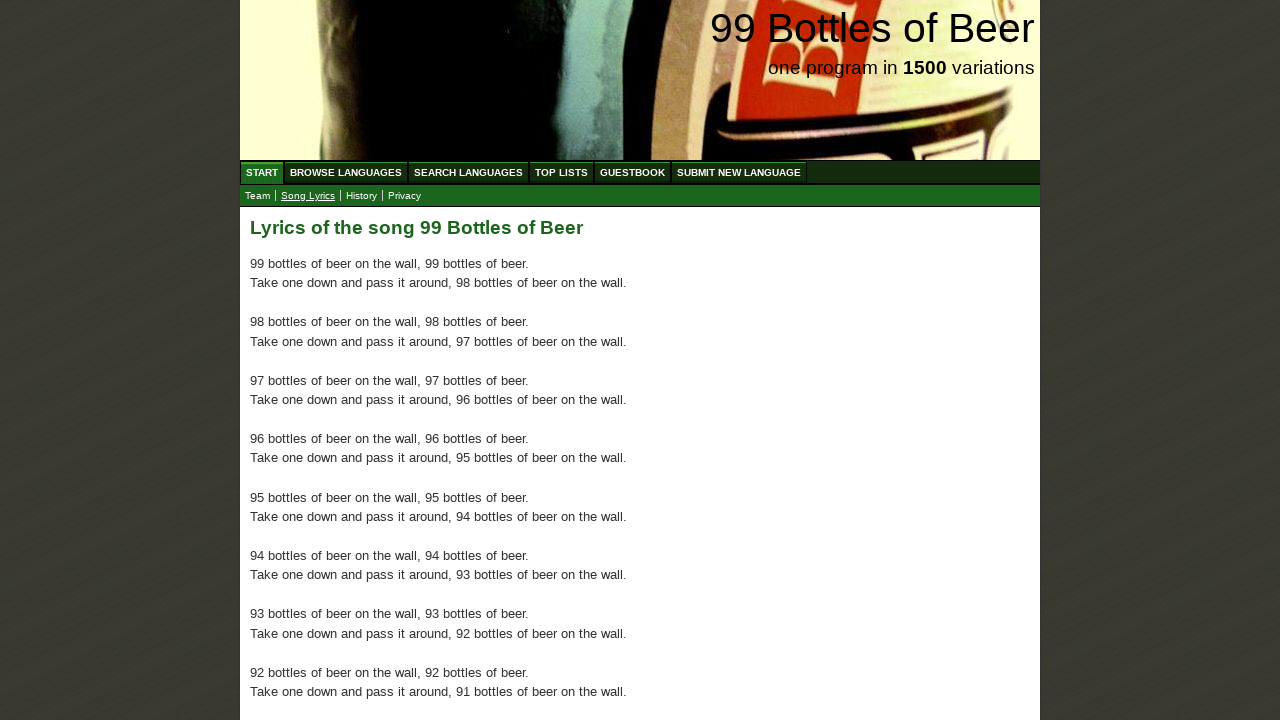

Verified lyrics paragraph 2 is present
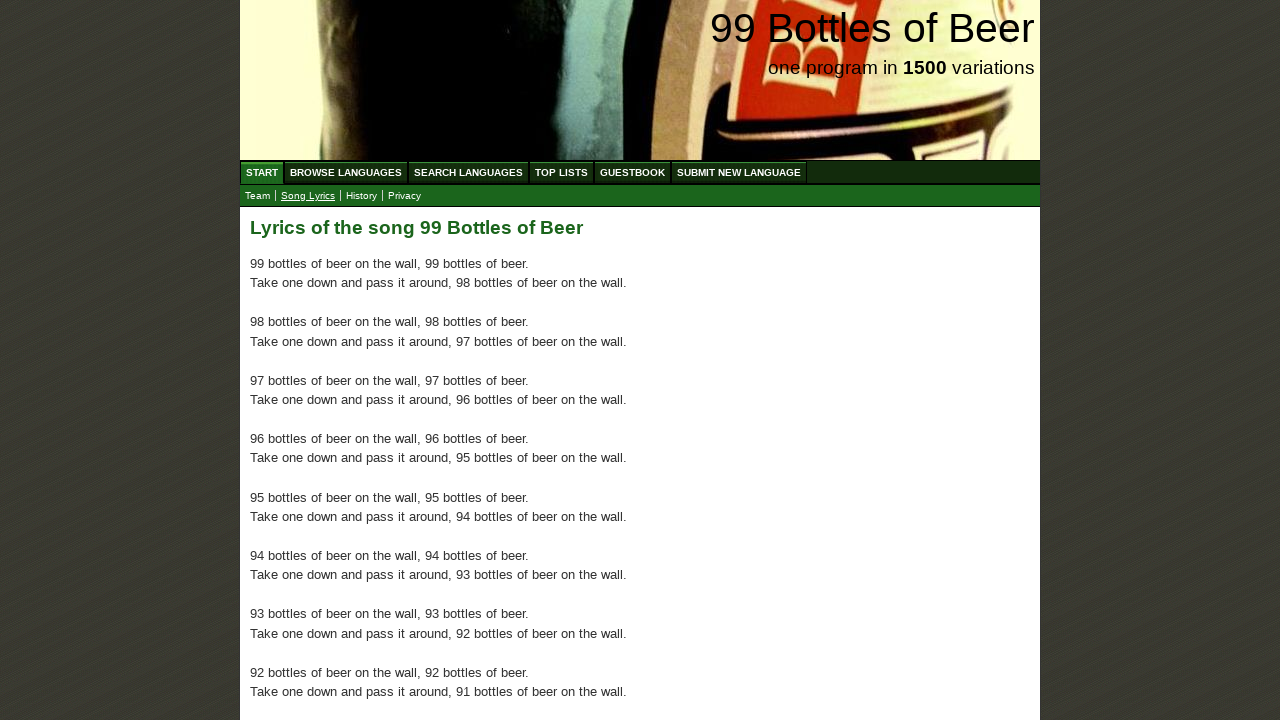

Verified lyrics paragraph 3 is present
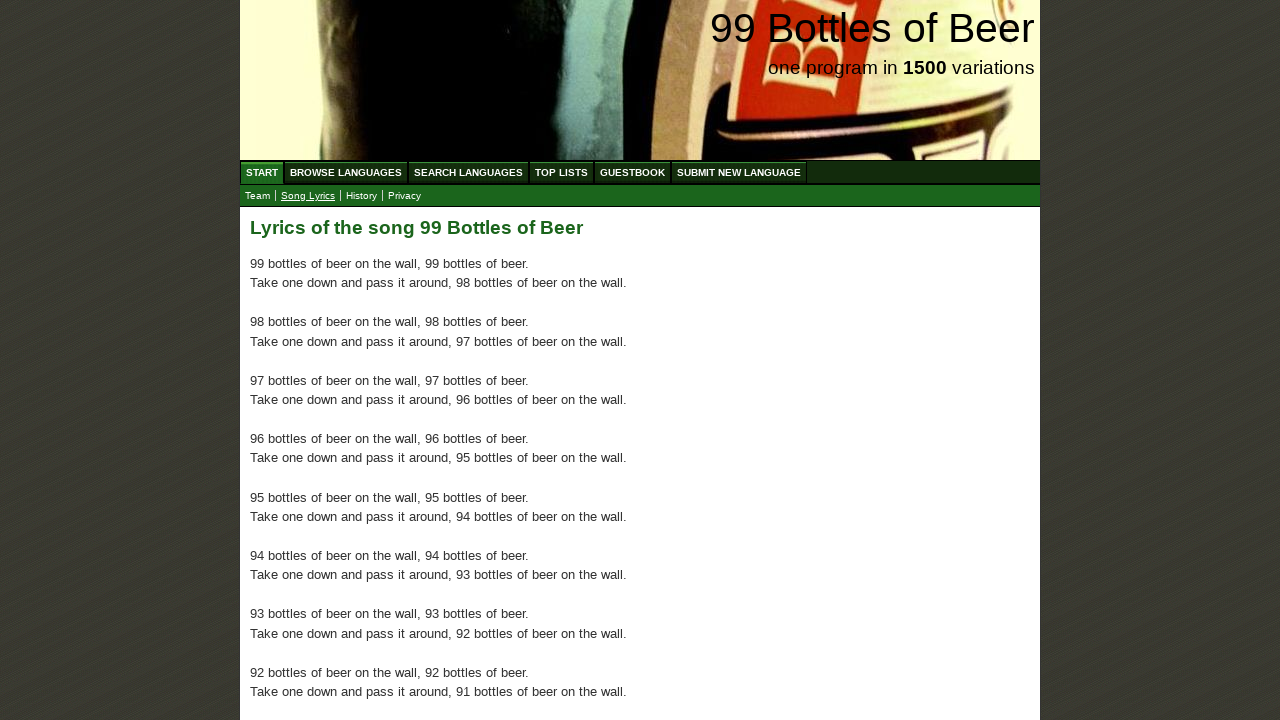

Verified lyrics paragraph 4 is present
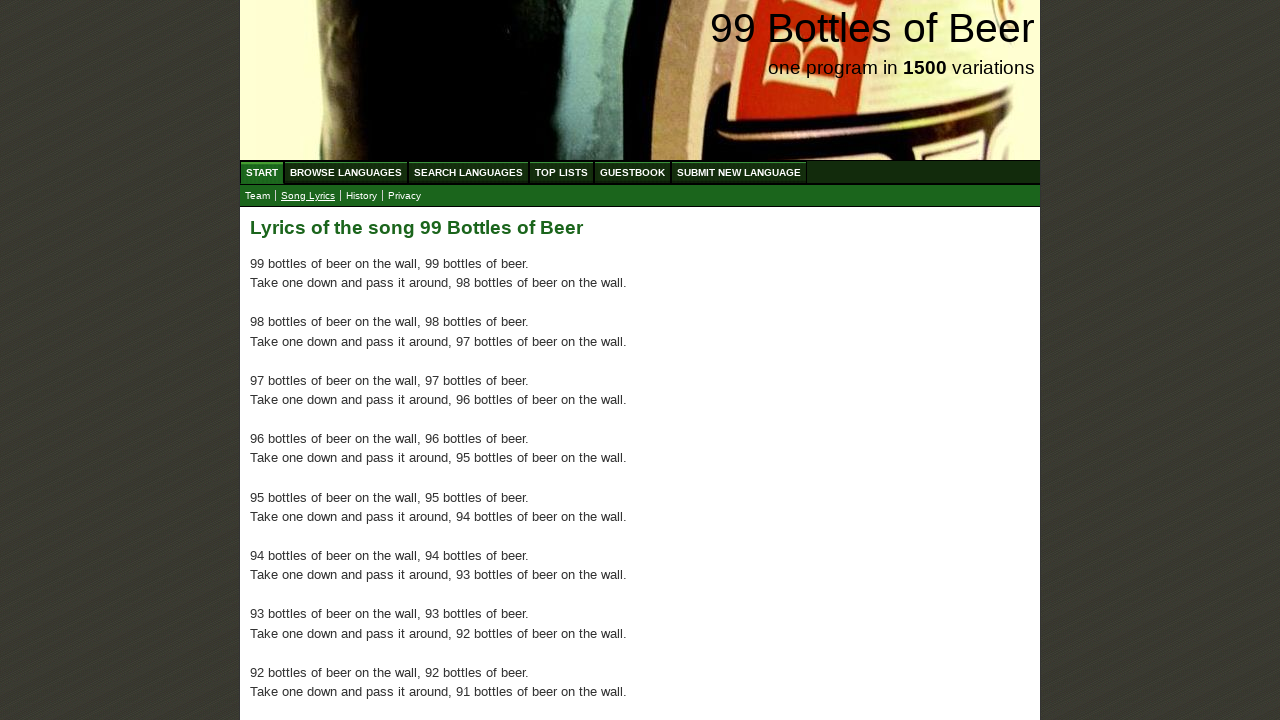

Verified lyrics paragraph 5 is present
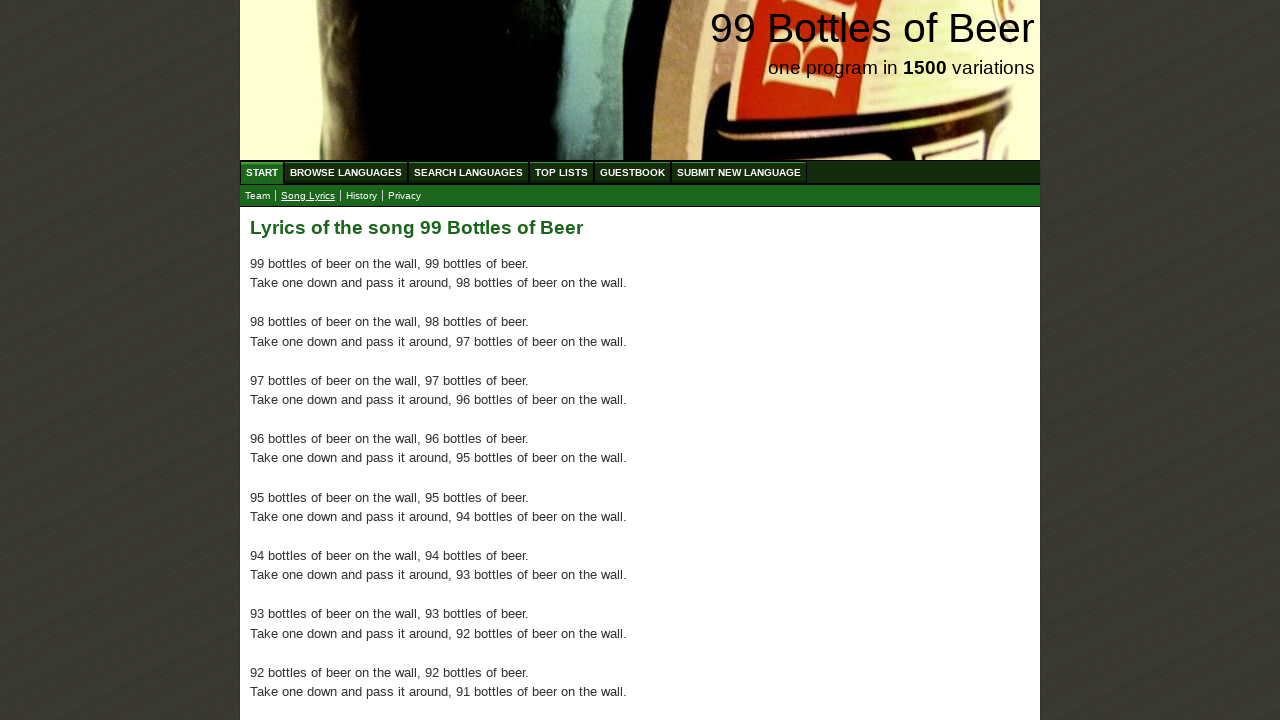

Verified lyrics paragraph 6 is present
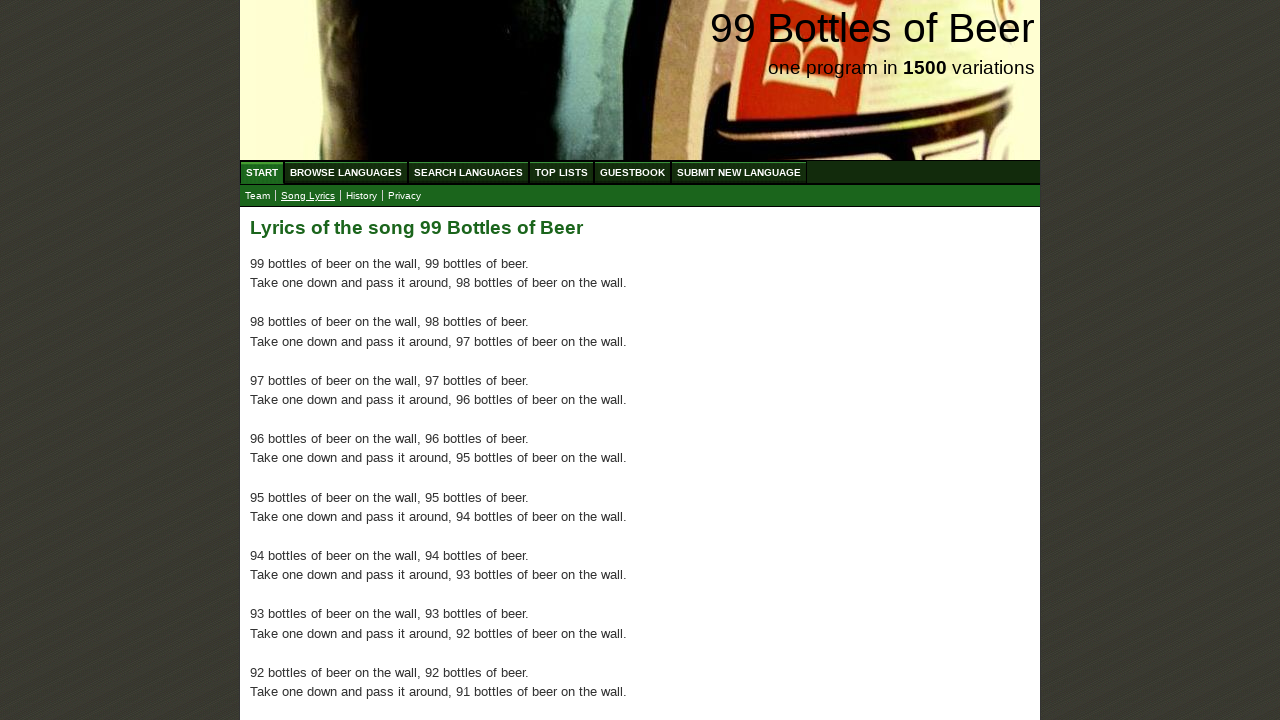

Verified lyrics paragraph 7 is present
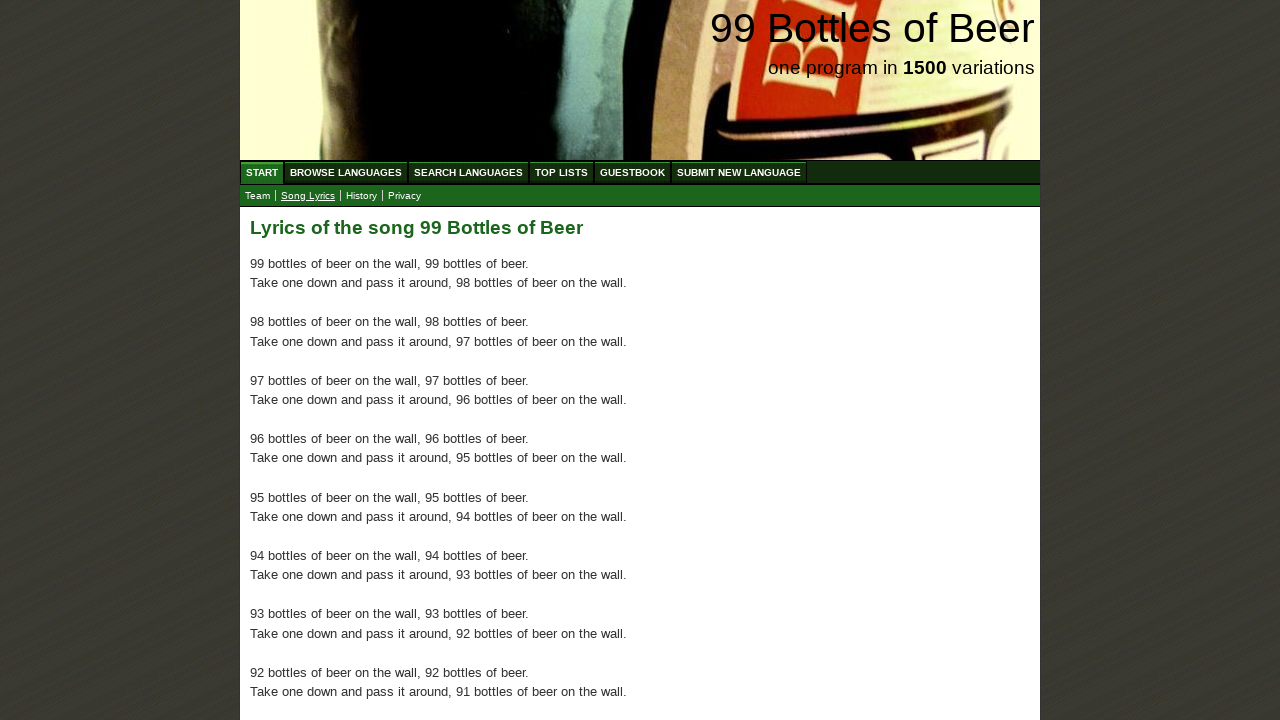

Verified lyrics paragraph 8 is present
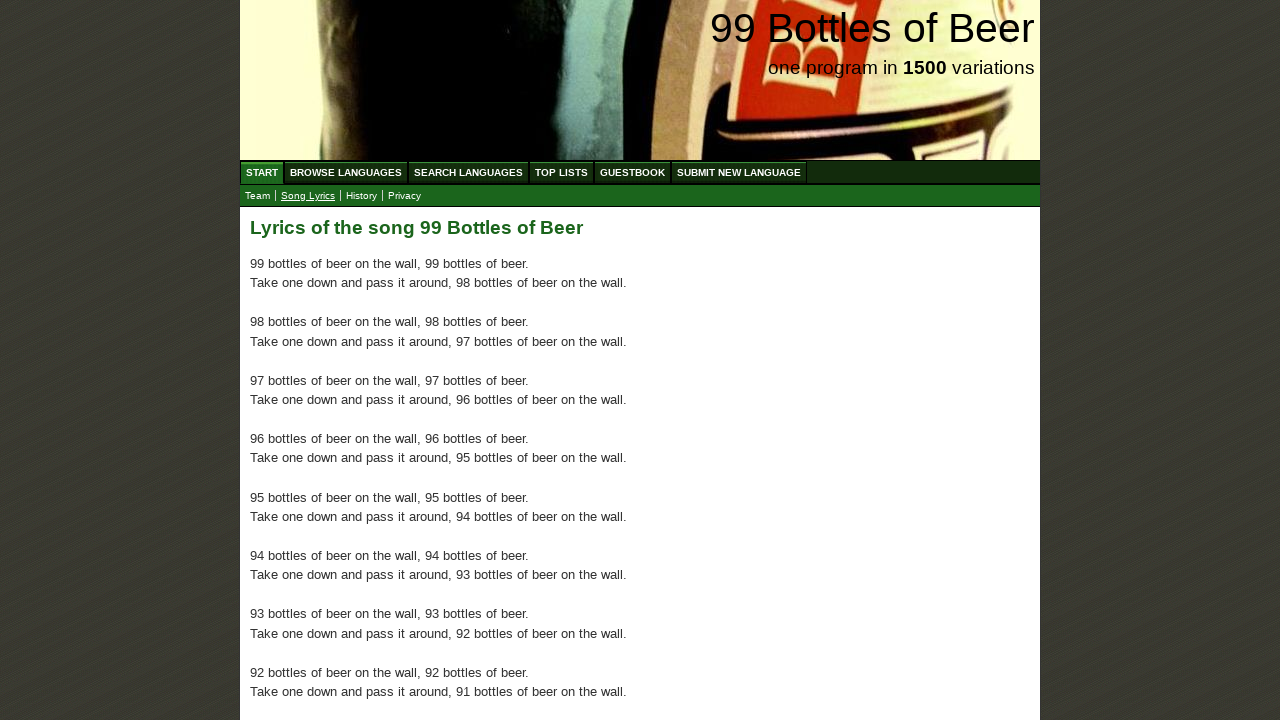

Verified lyrics paragraph 9 is present
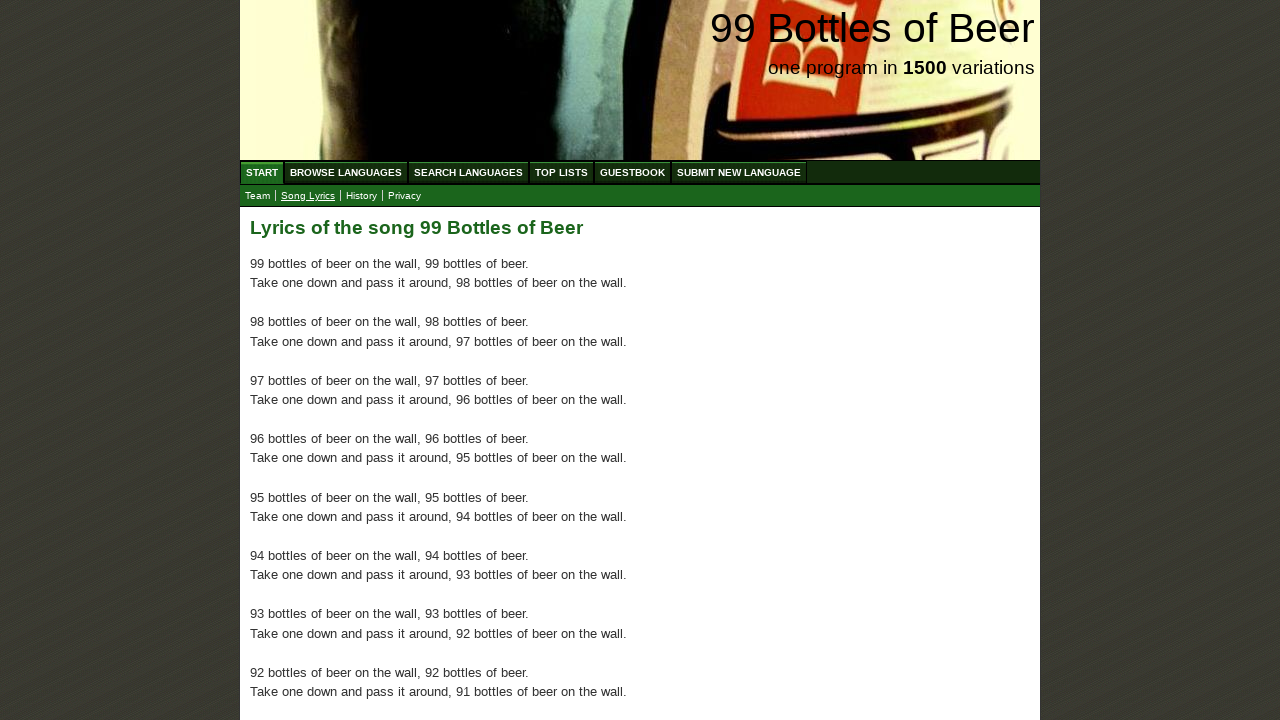

Verified lyrics paragraph 10 is present
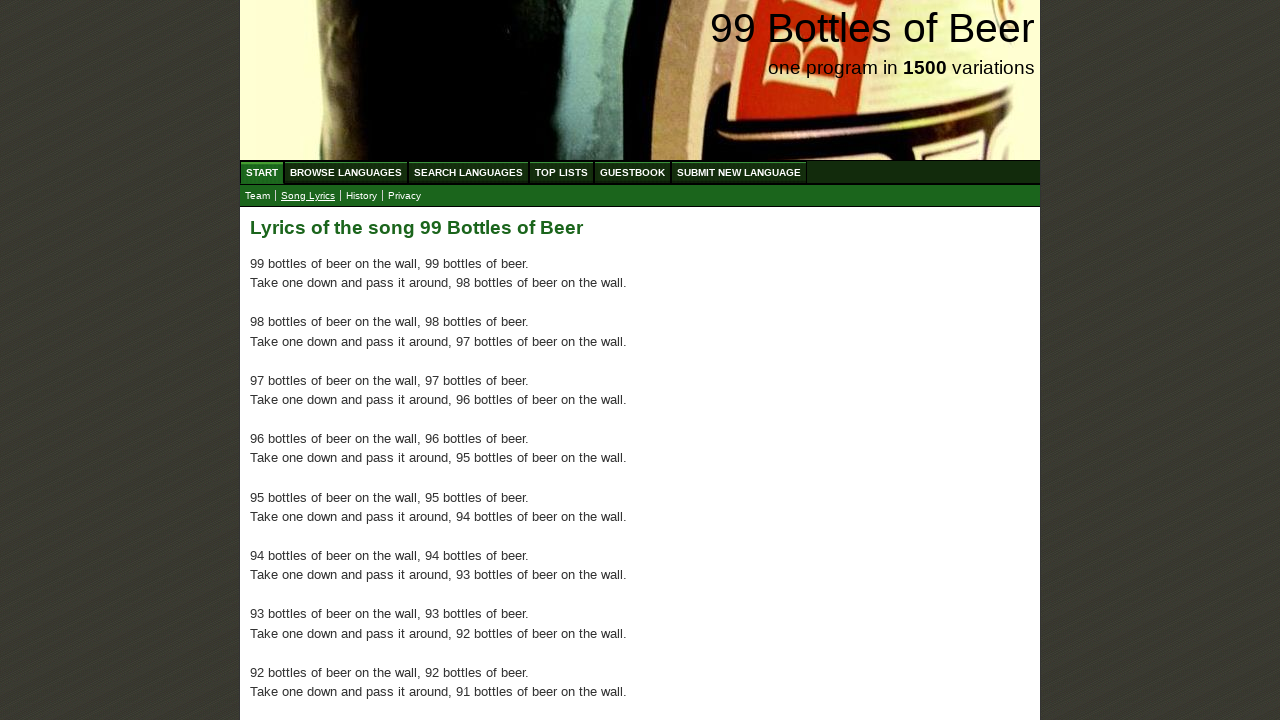

Verified lyrics paragraph 11 is present
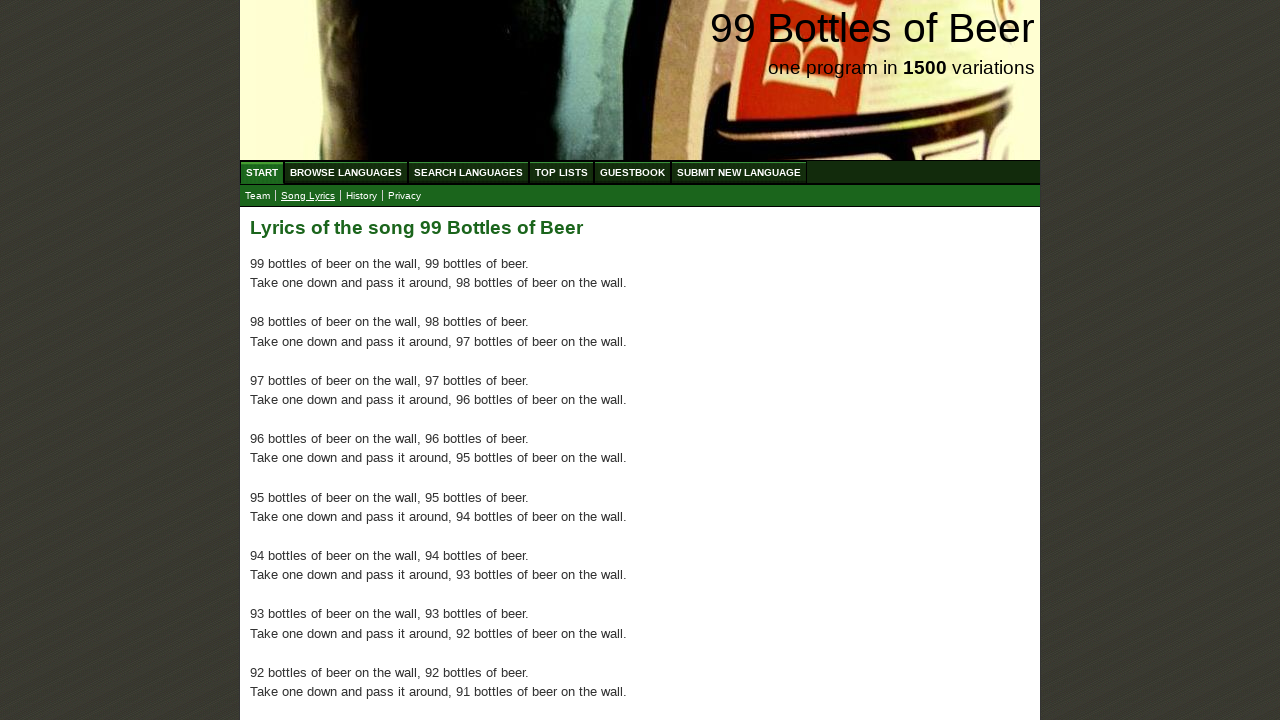

Verified lyrics paragraph 12 is present
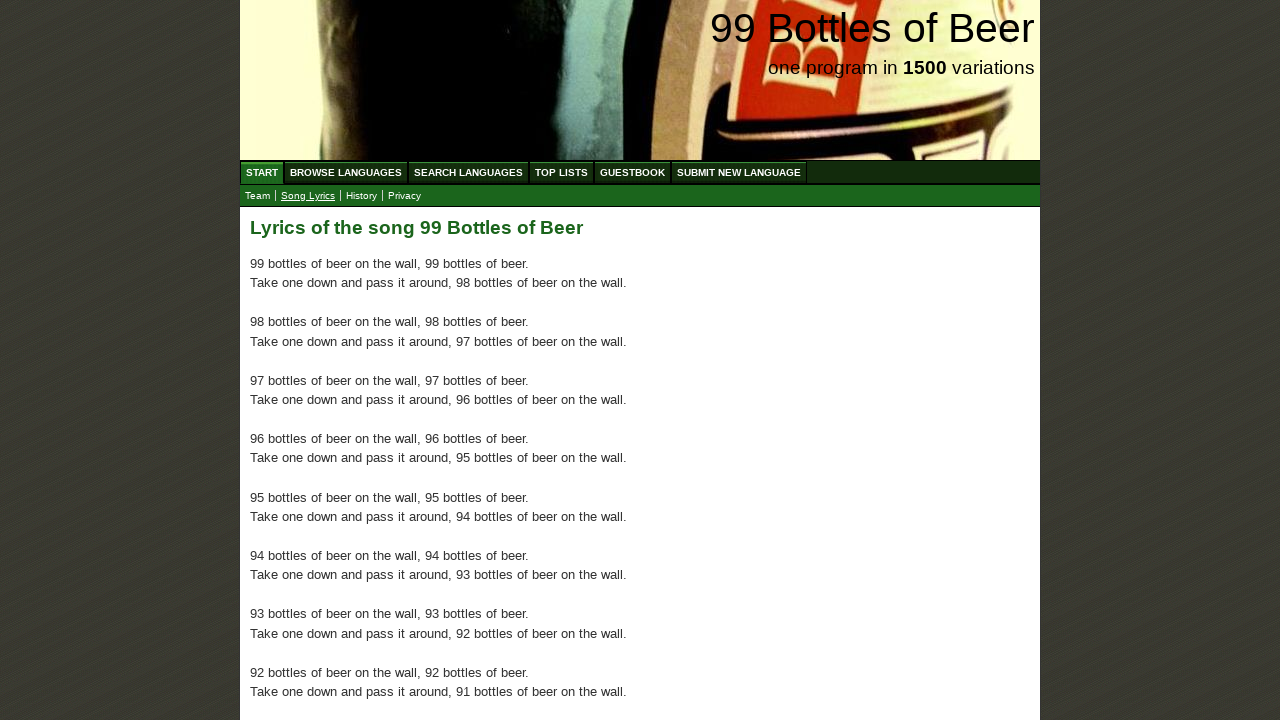

Verified lyrics paragraph 13 is present
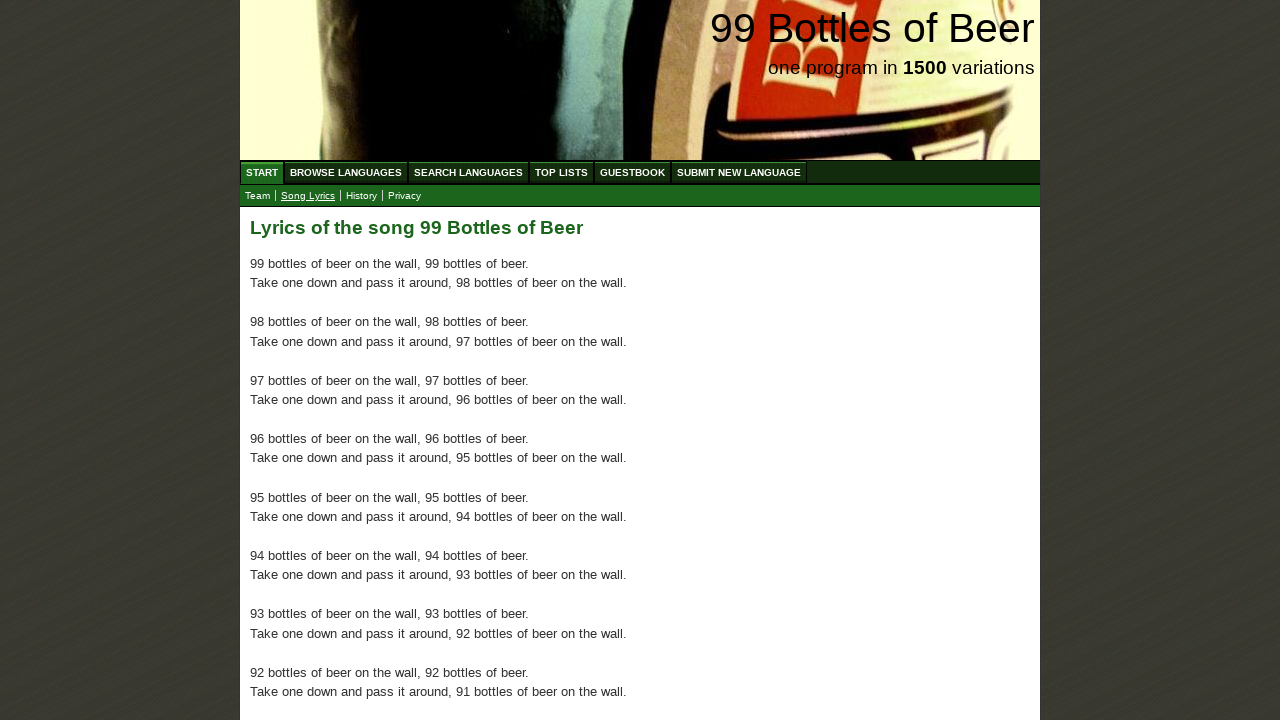

Verified lyrics paragraph 14 is present
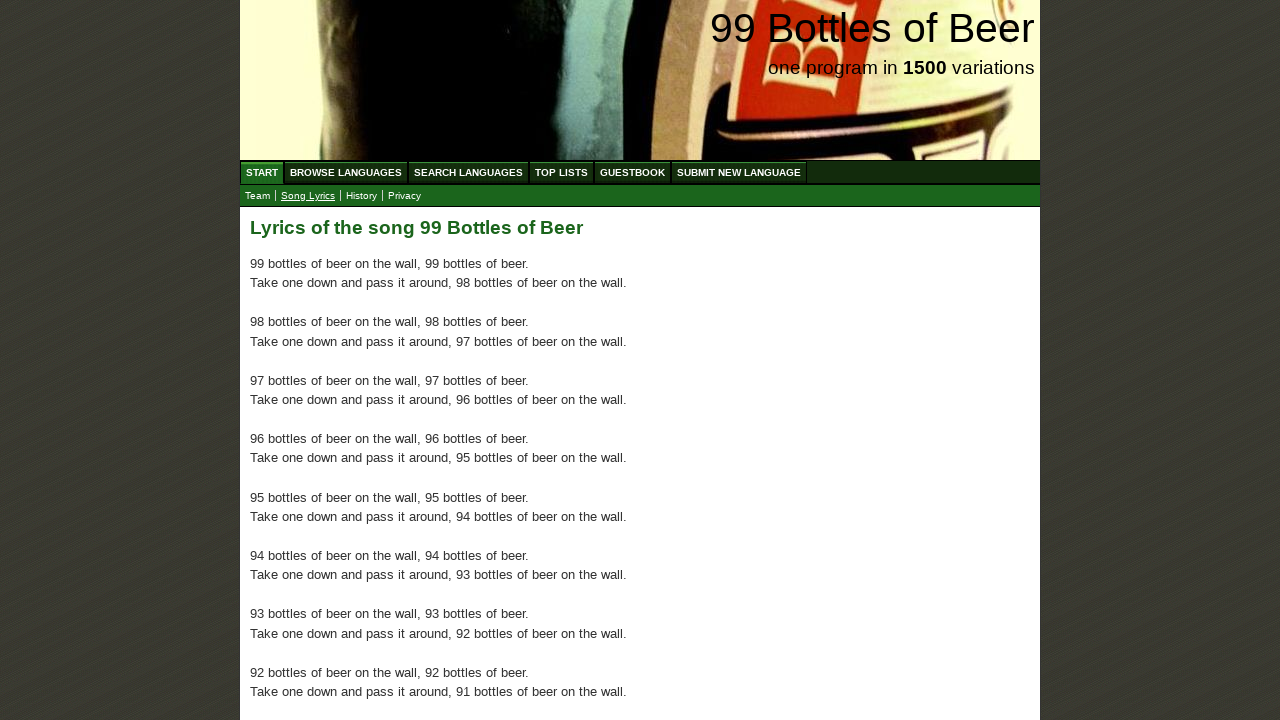

Verified lyrics paragraph 15 is present
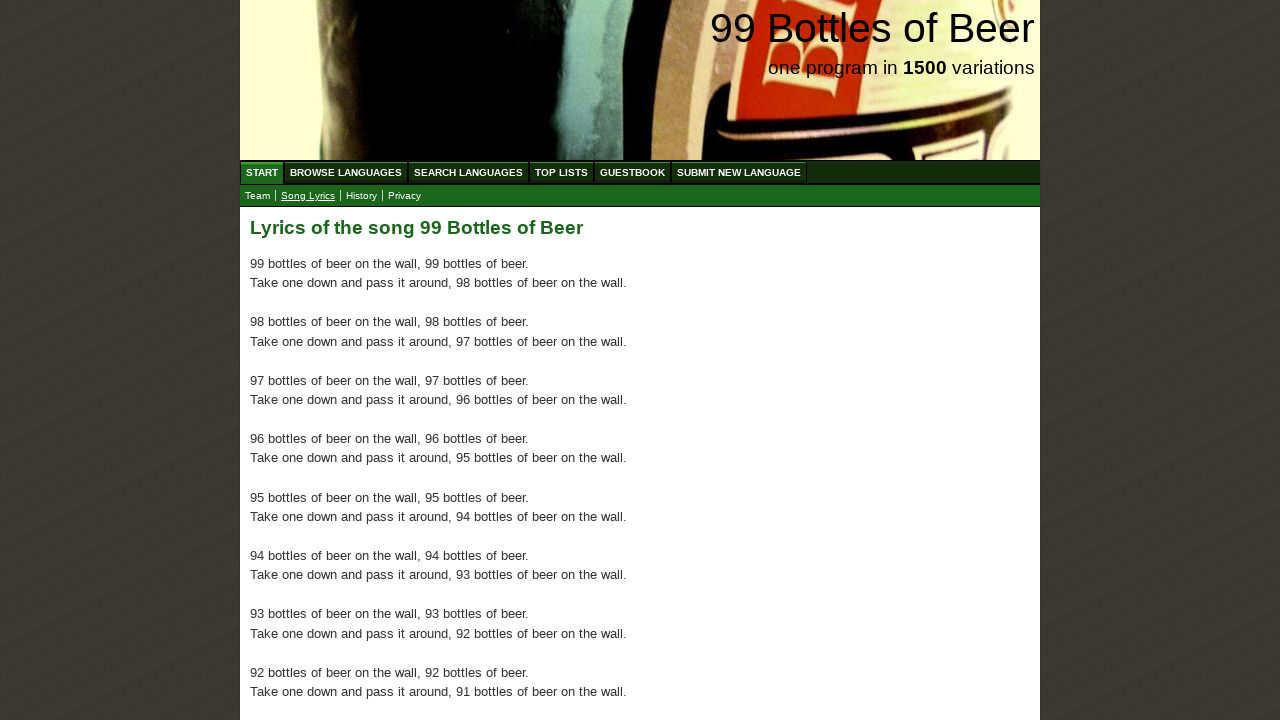

Verified lyrics paragraph 16 is present
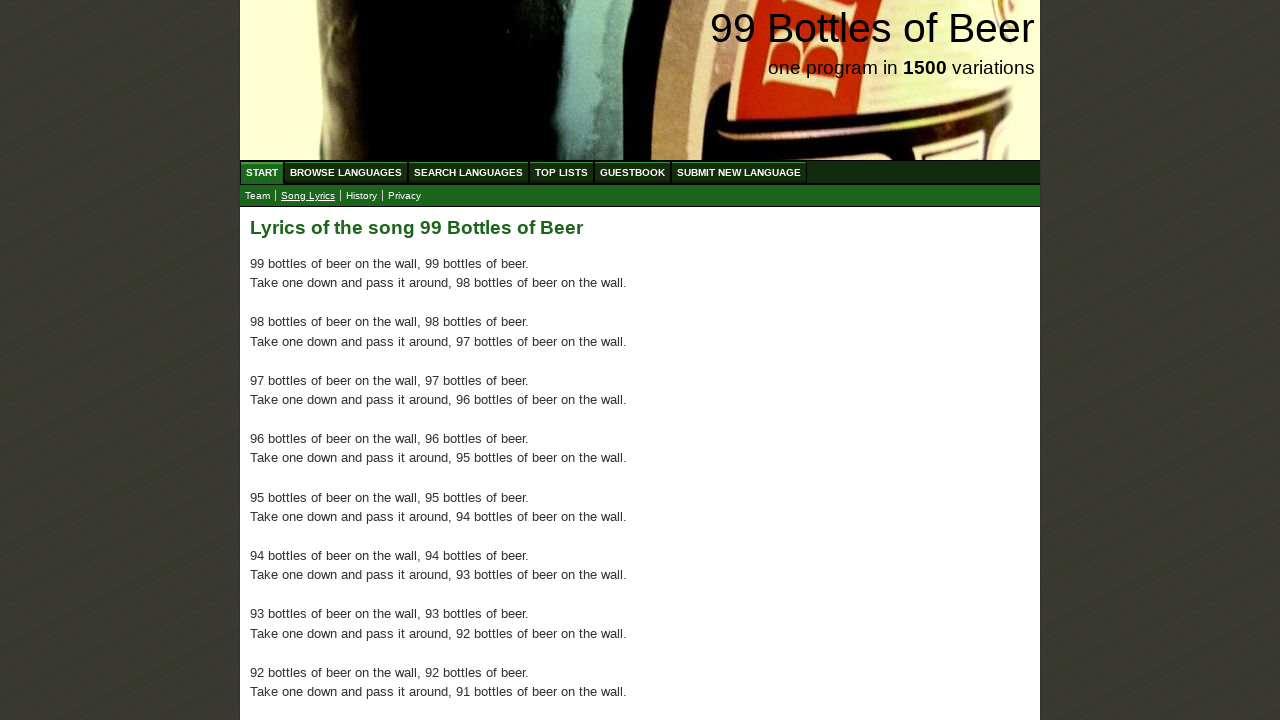

Verified lyrics paragraph 17 is present
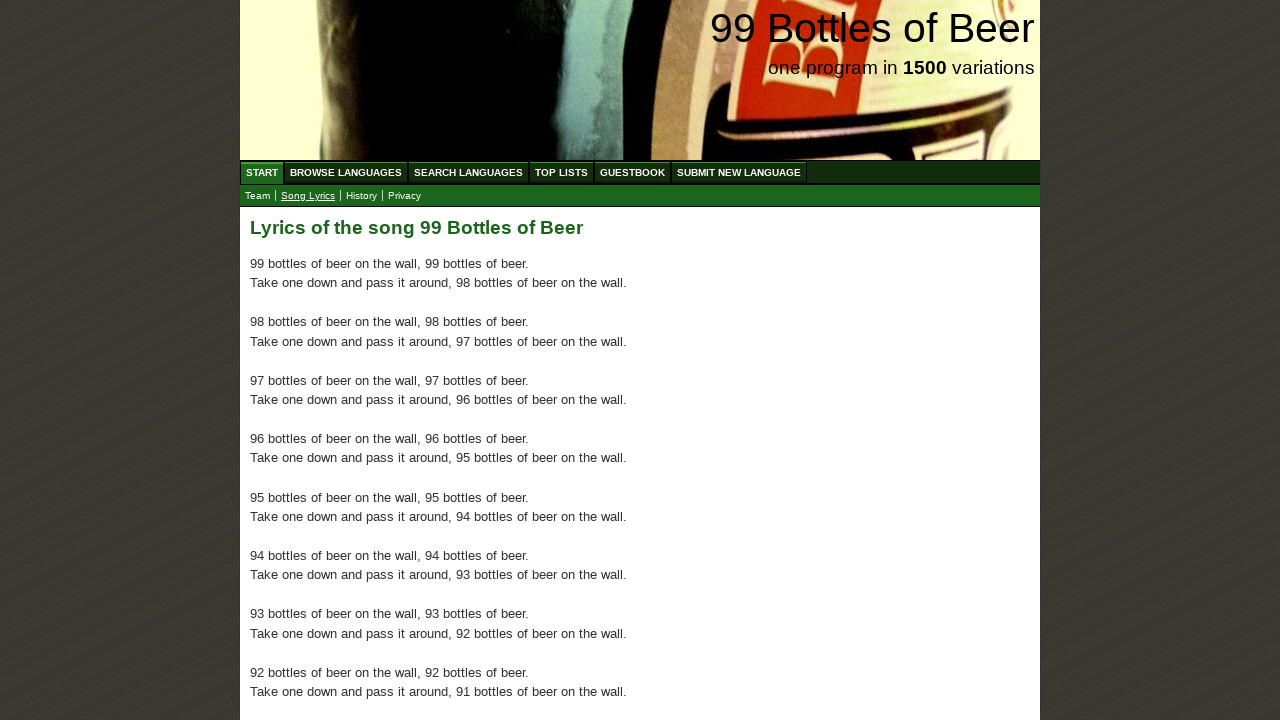

Verified lyrics paragraph 18 is present
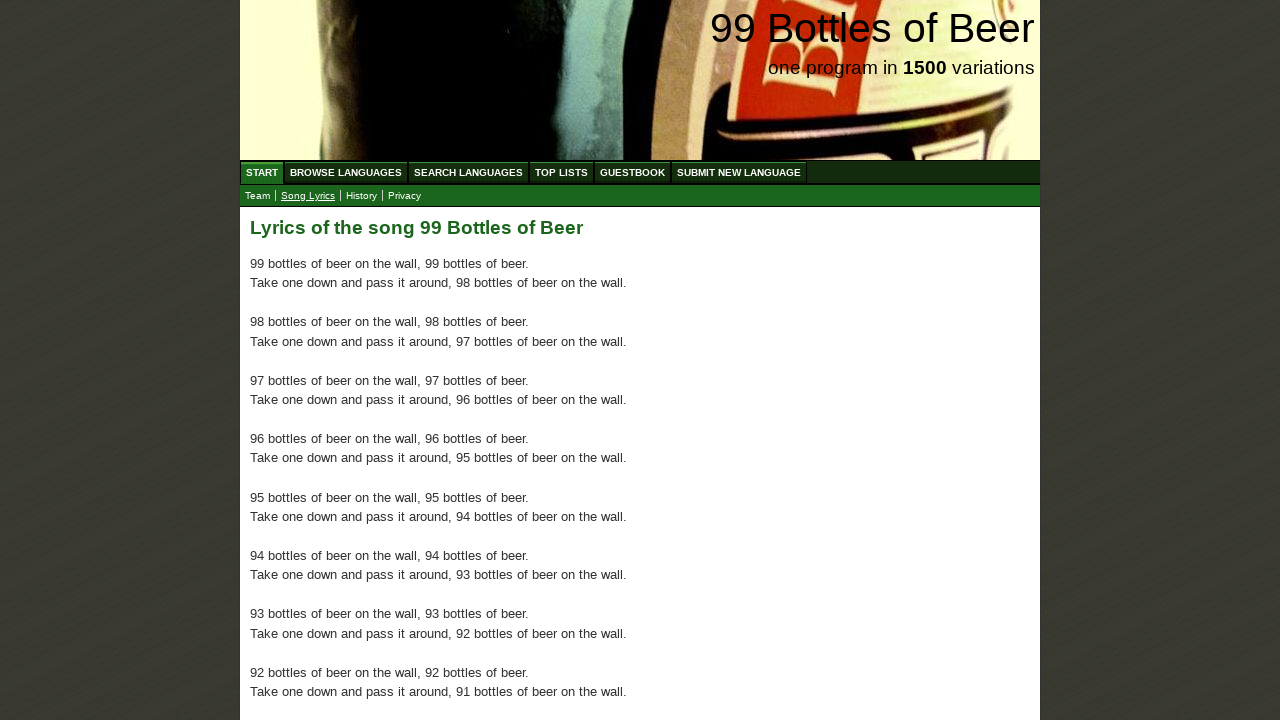

Verified lyrics paragraph 19 is present
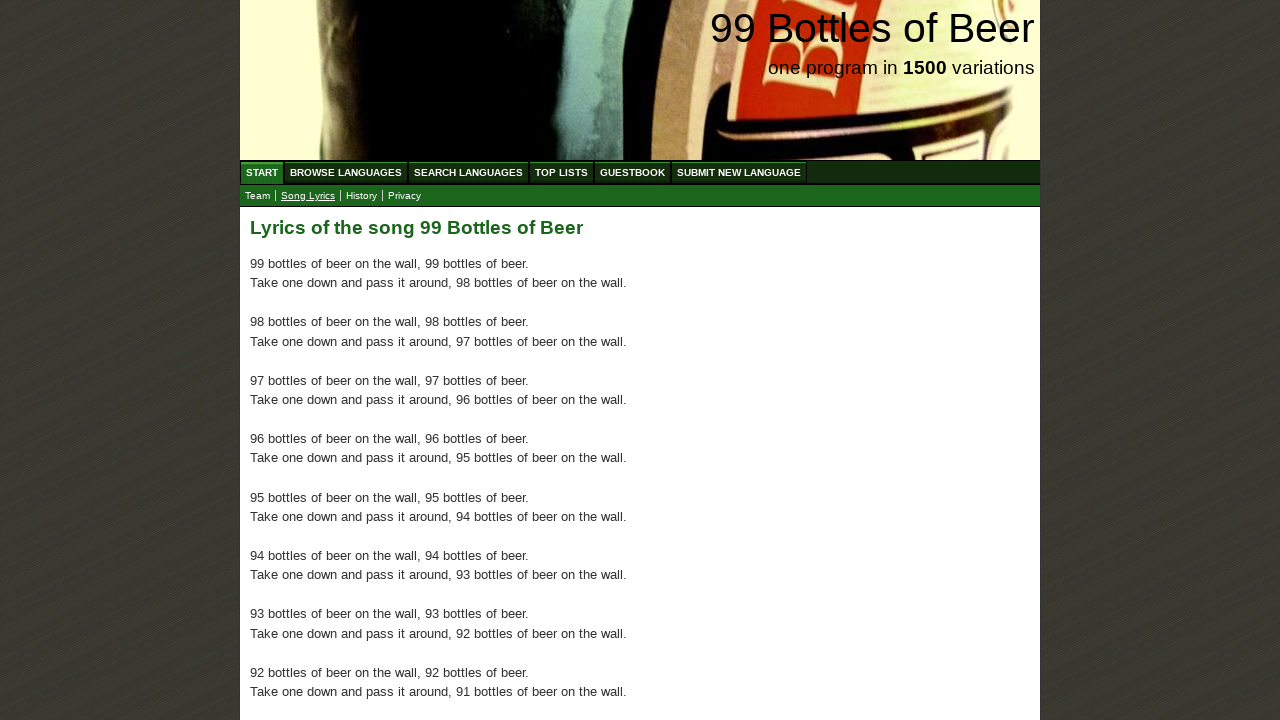

Verified lyrics paragraph 20 is present
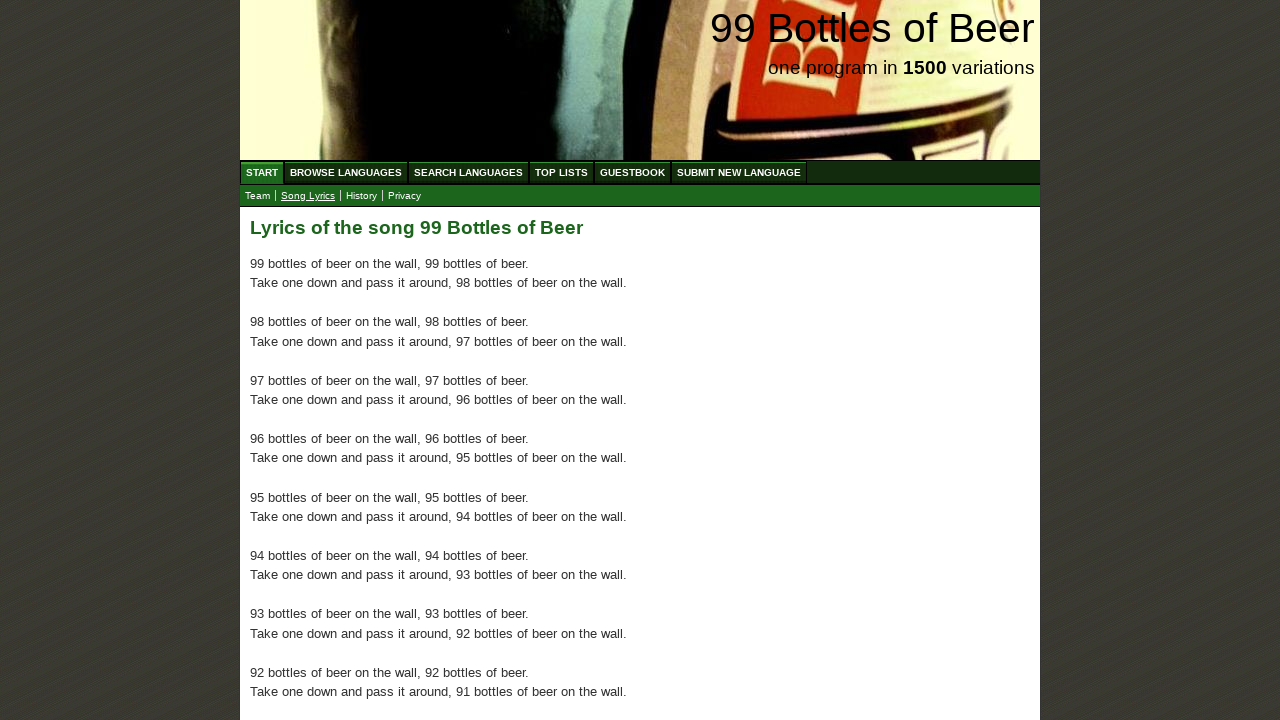

Verified lyrics paragraph 21 is present
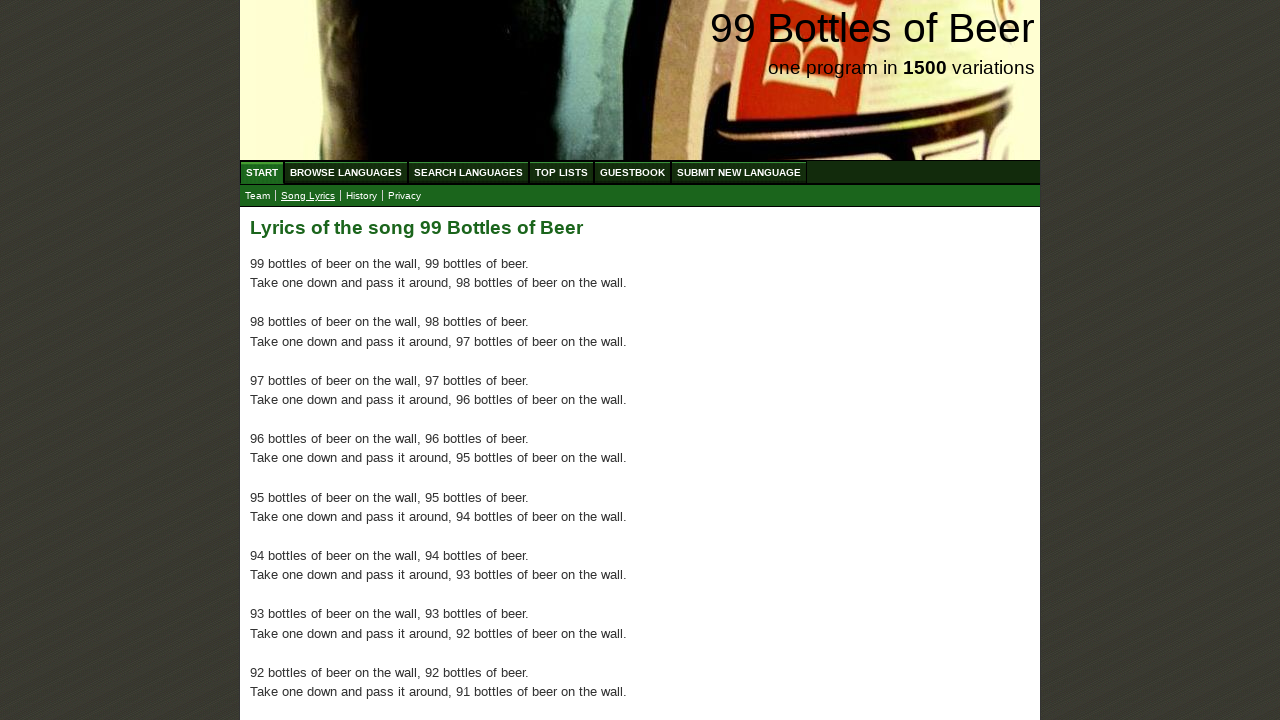

Verified lyrics paragraph 22 is present
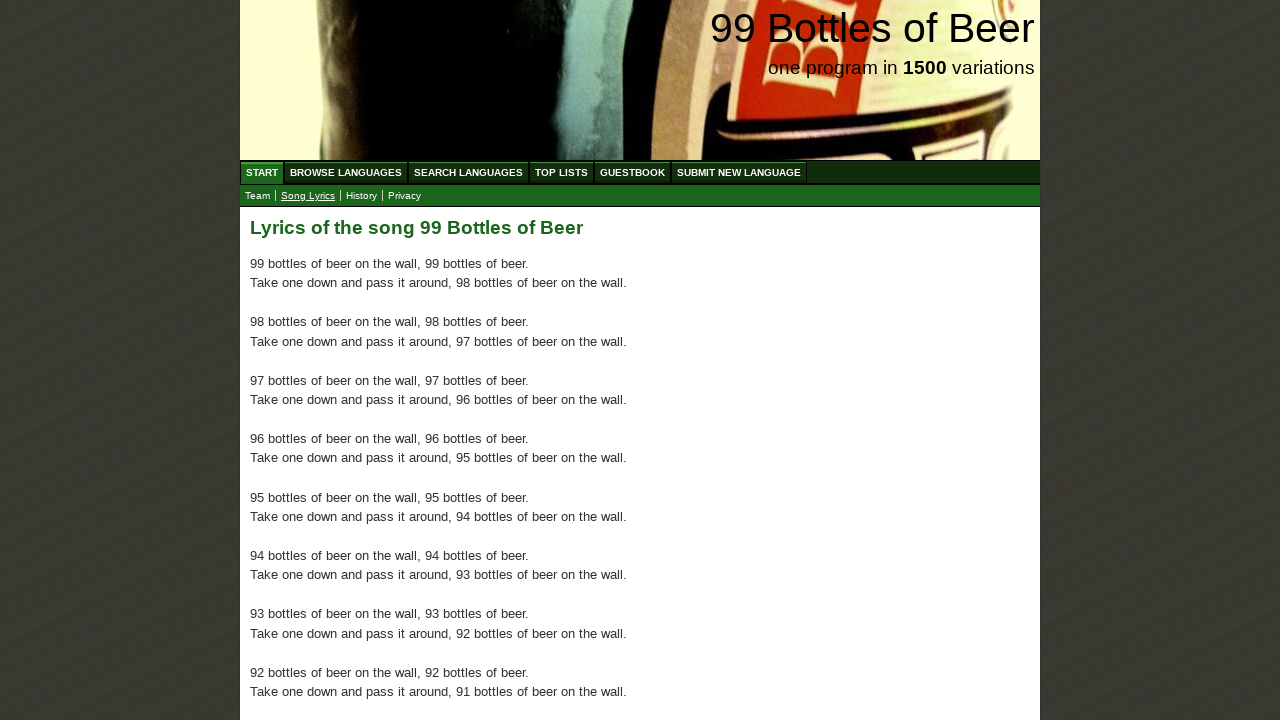

Verified lyrics paragraph 23 is present
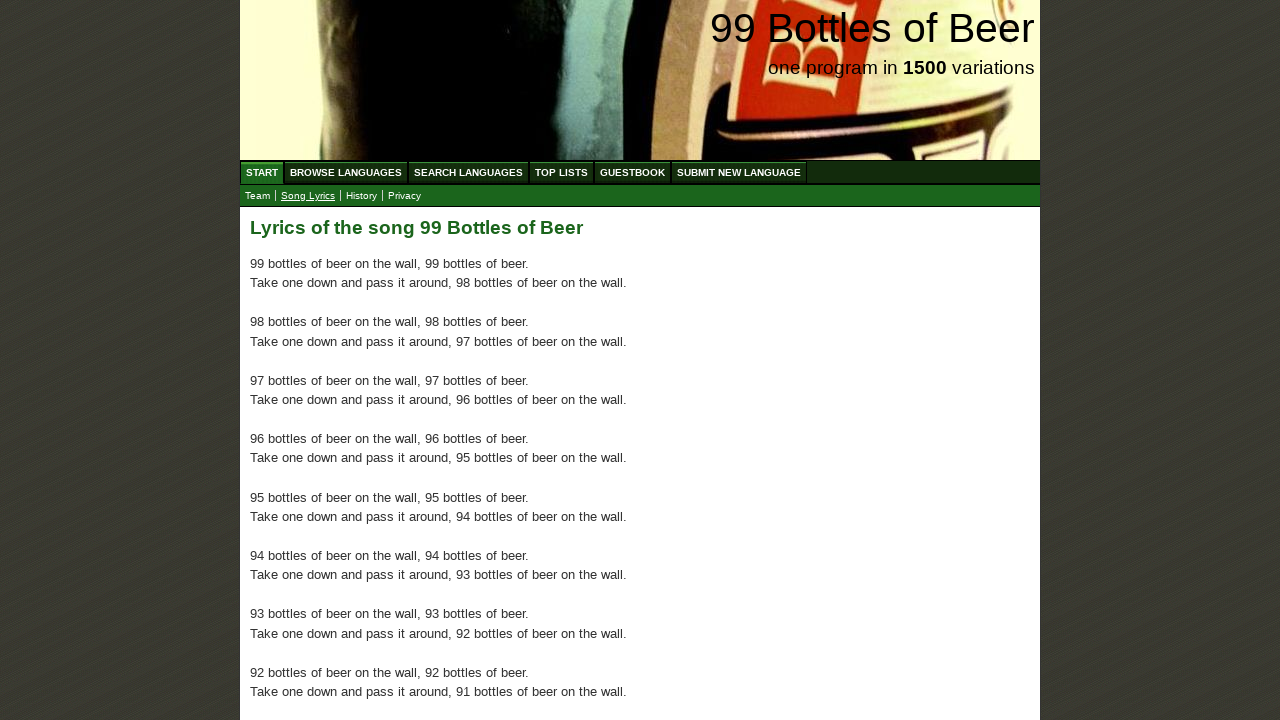

Verified lyrics paragraph 24 is present
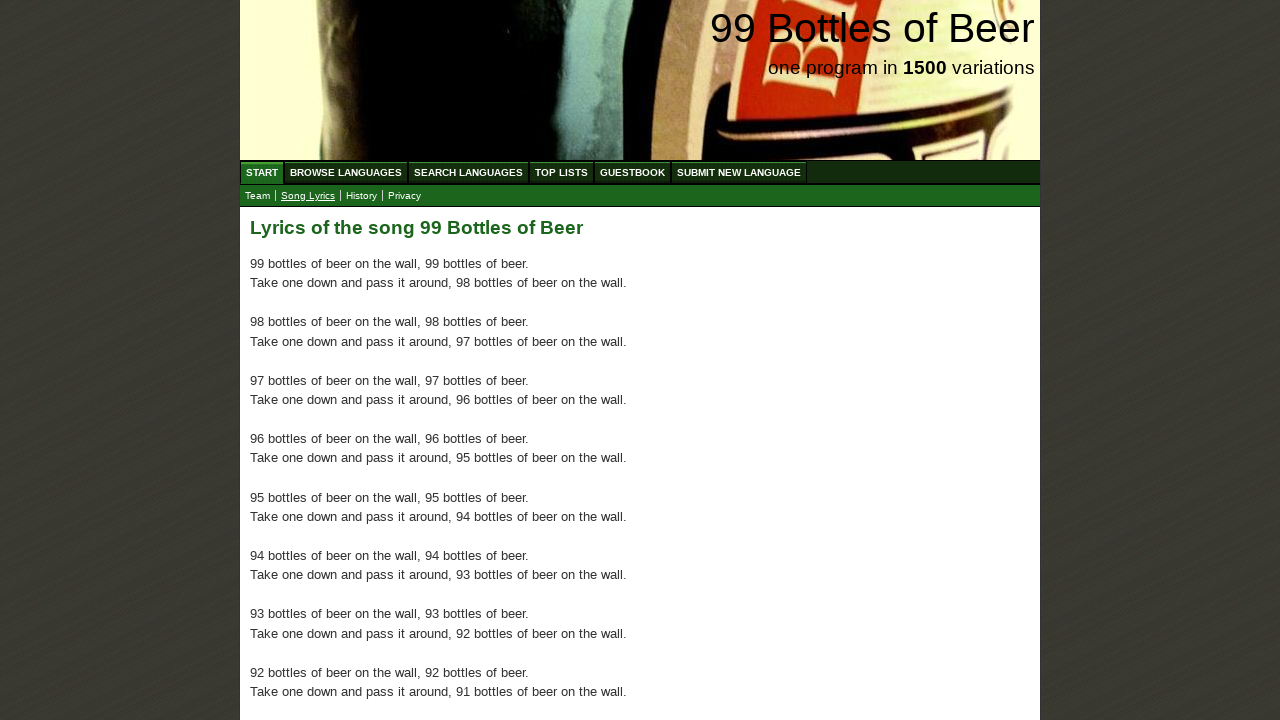

Verified lyrics paragraph 25 is present
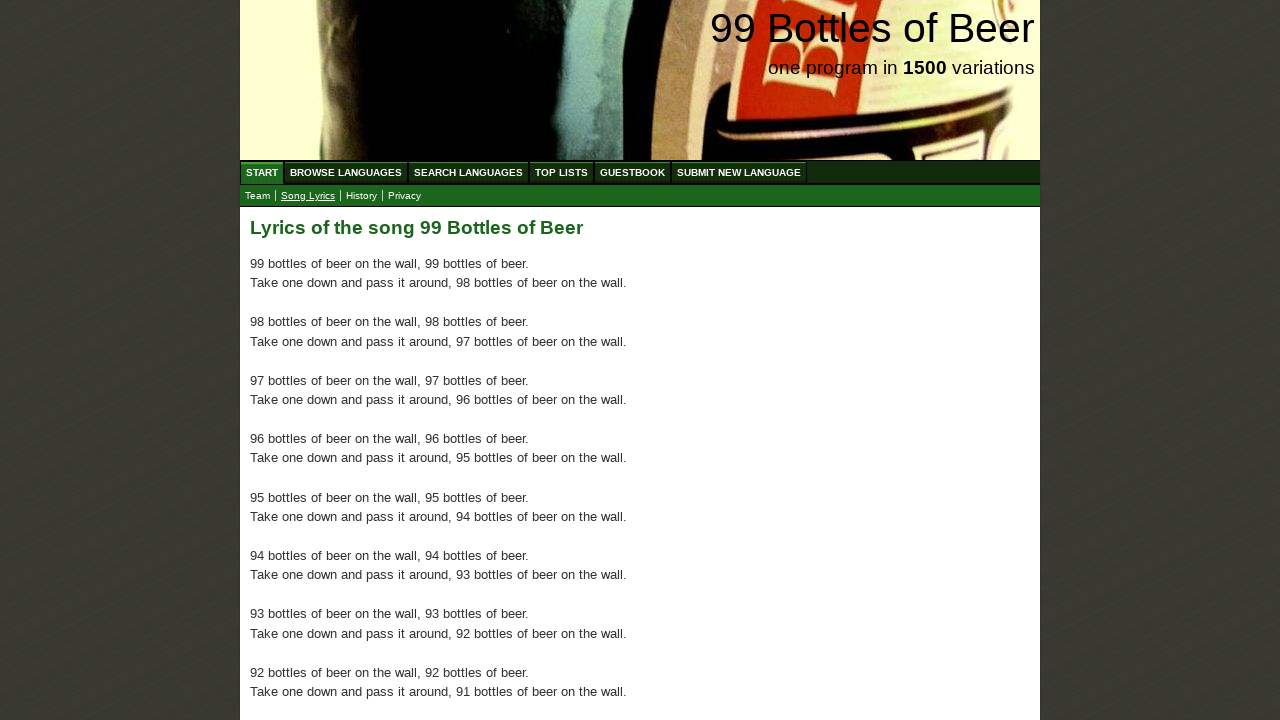

Verified lyrics paragraph 26 is present
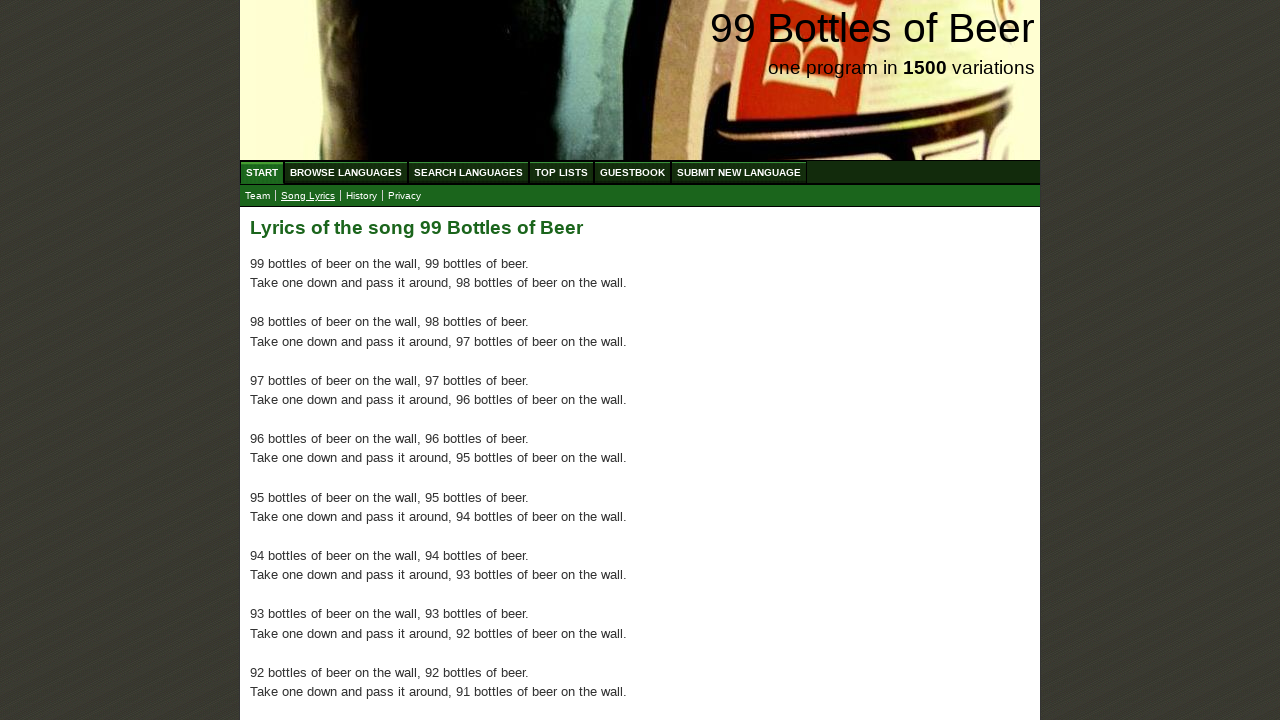

Verified lyrics paragraph 27 is present
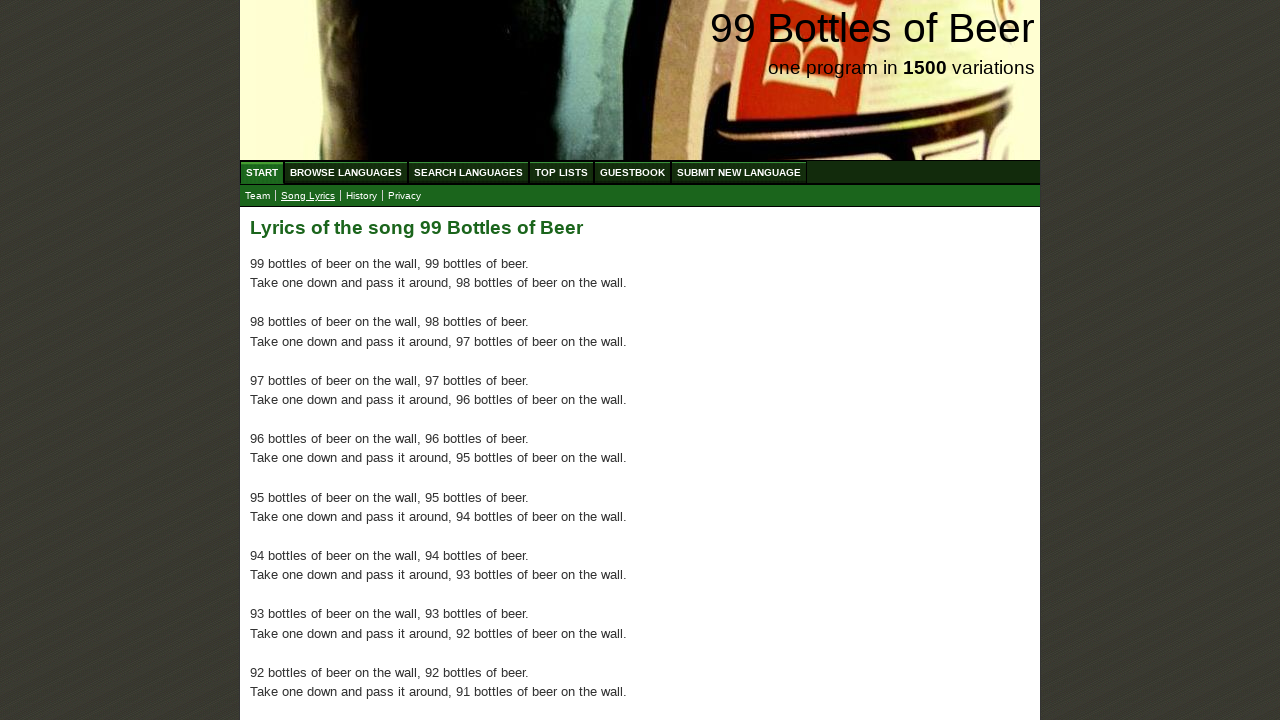

Verified lyrics paragraph 28 is present
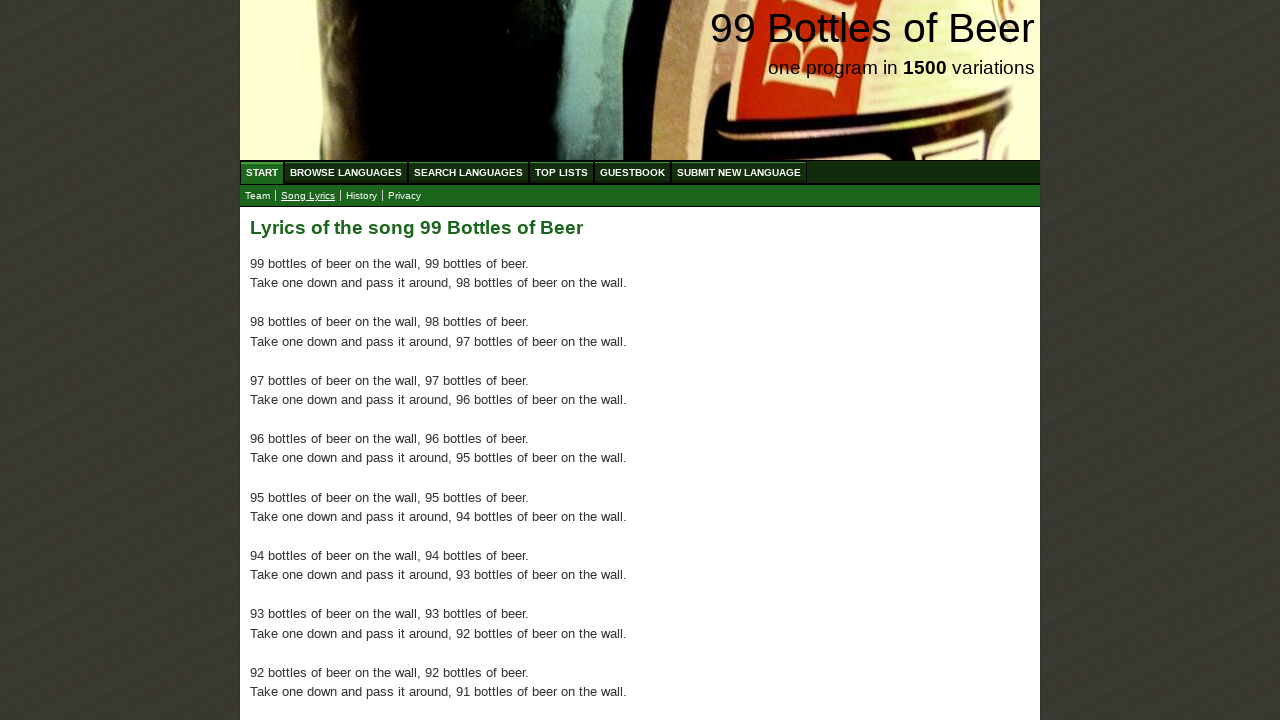

Verified lyrics paragraph 29 is present
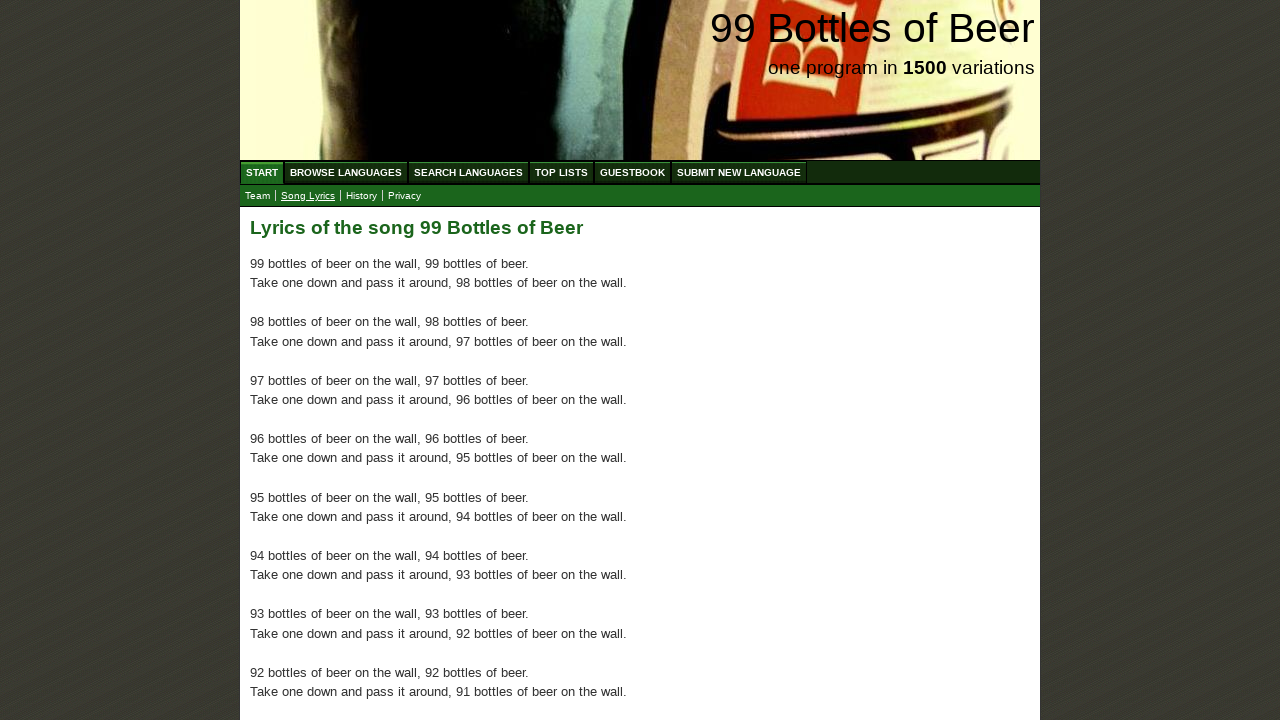

Verified lyrics paragraph 30 is present
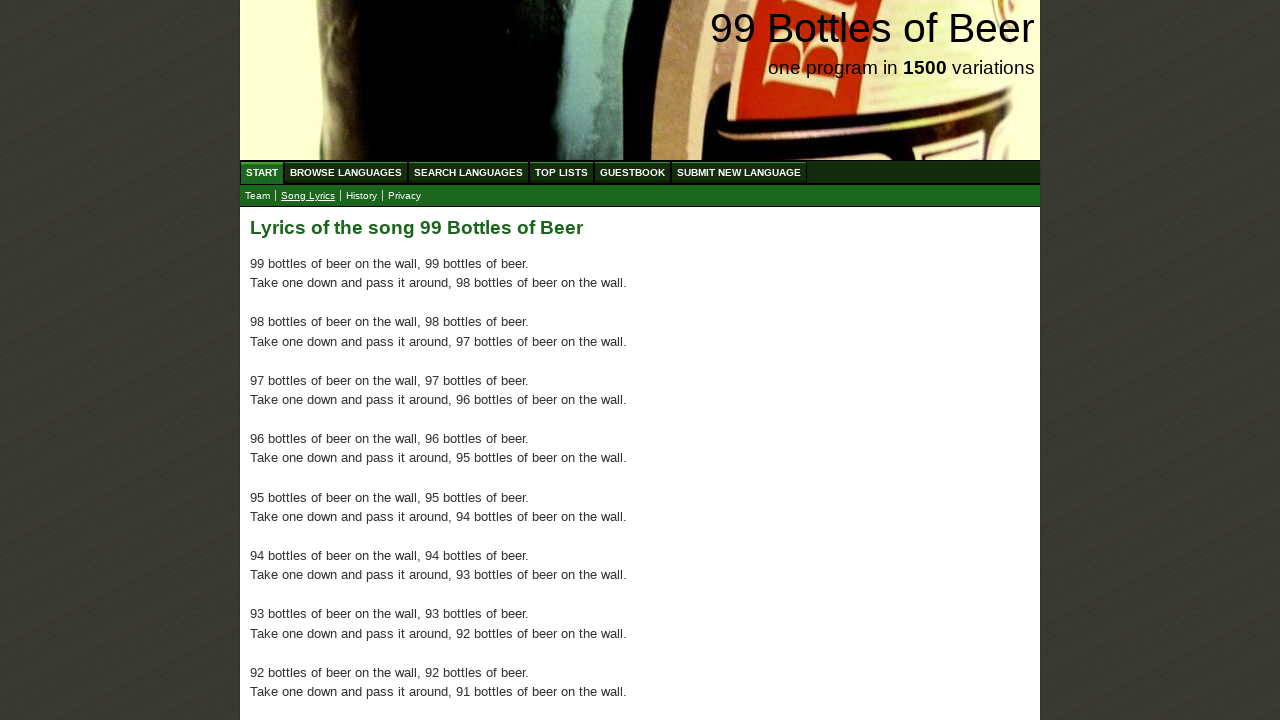

Verified lyrics paragraph 31 is present
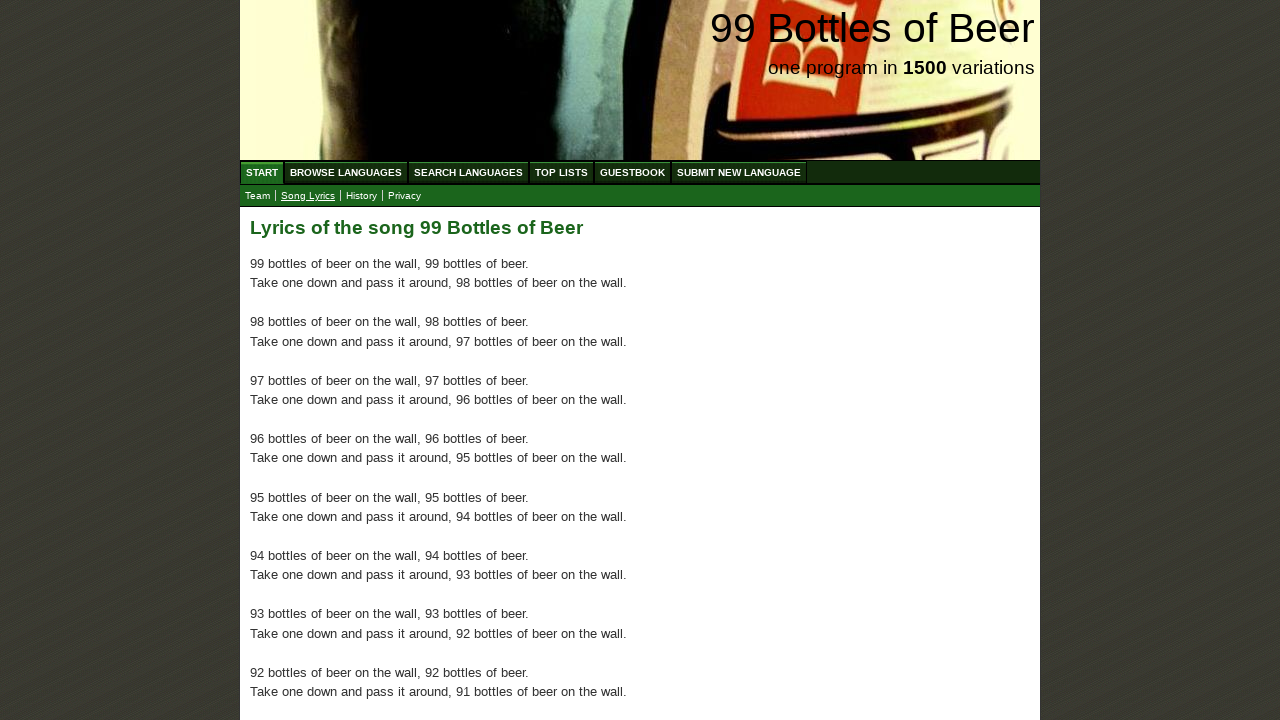

Verified lyrics paragraph 32 is present
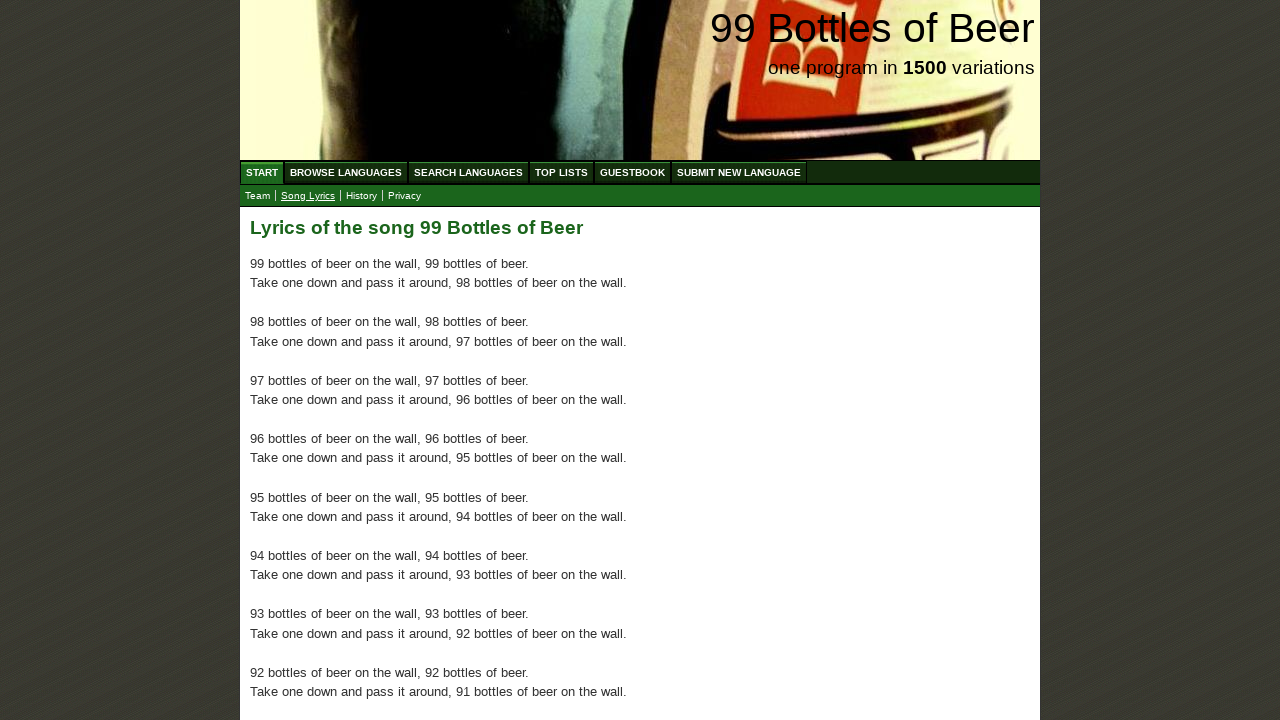

Verified lyrics paragraph 33 is present
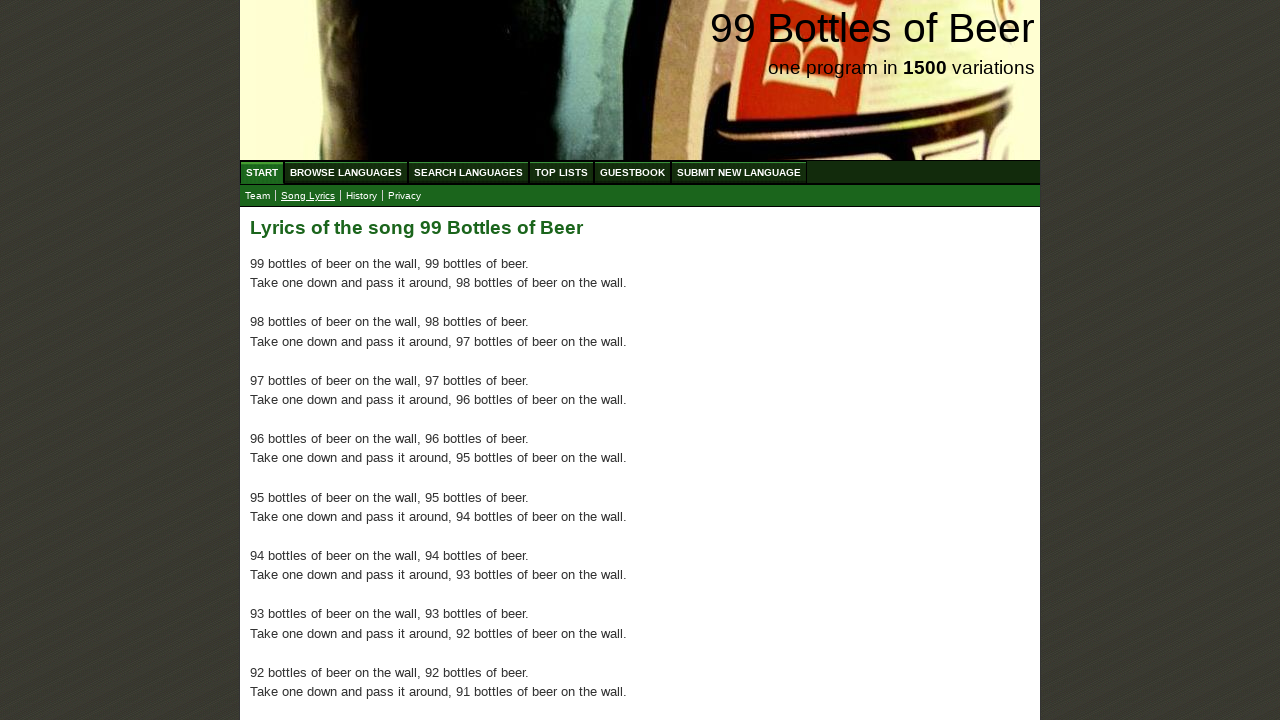

Verified lyrics paragraph 34 is present
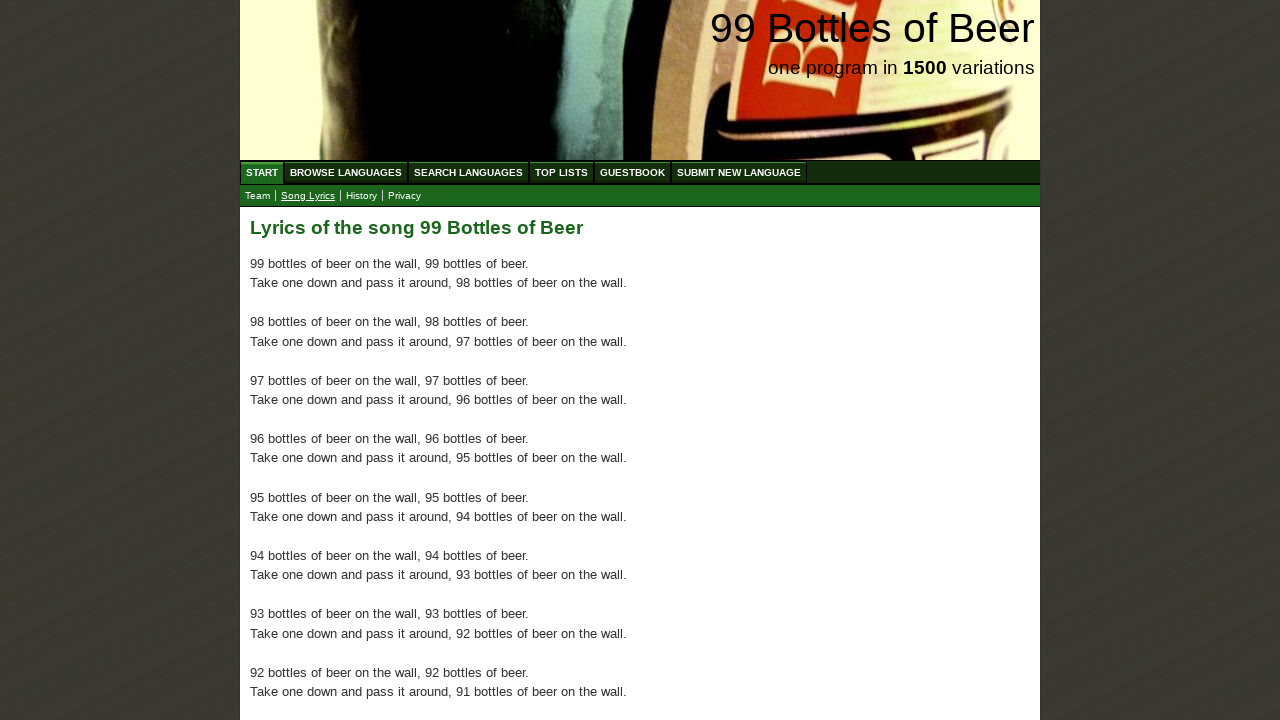

Verified lyrics paragraph 35 is present
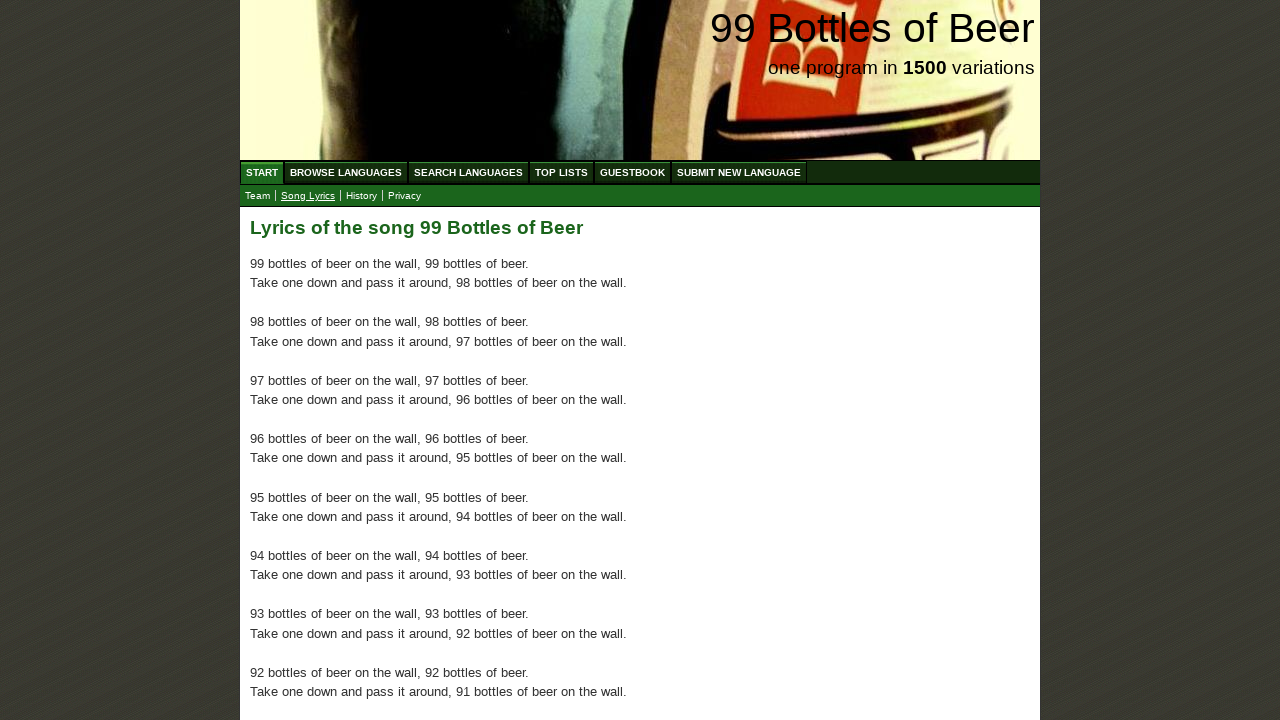

Verified lyrics paragraph 36 is present
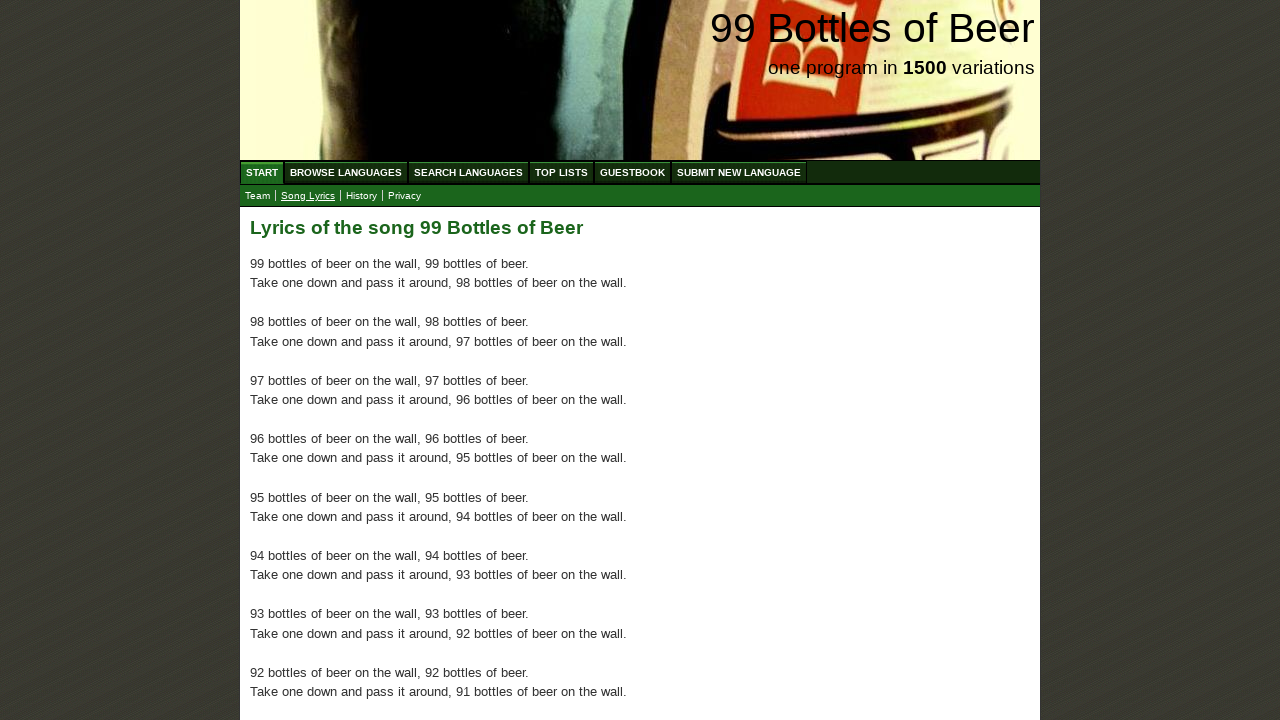

Verified lyrics paragraph 37 is present
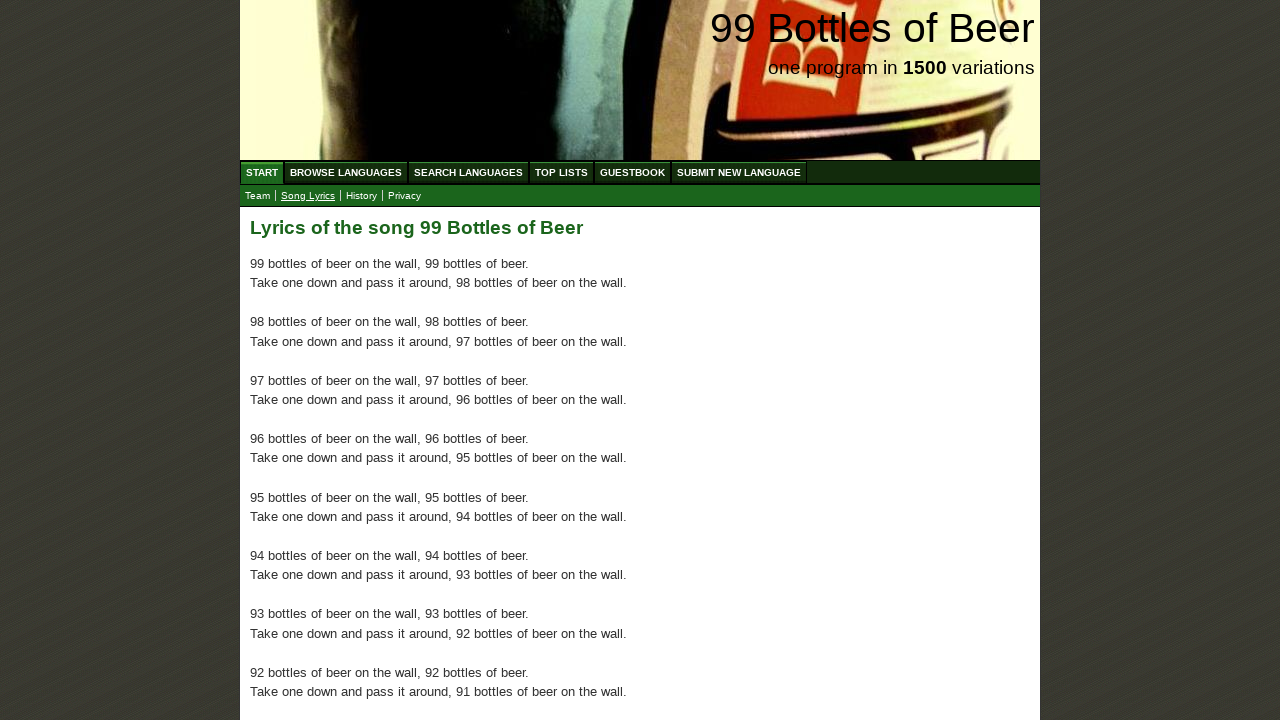

Verified lyrics paragraph 38 is present
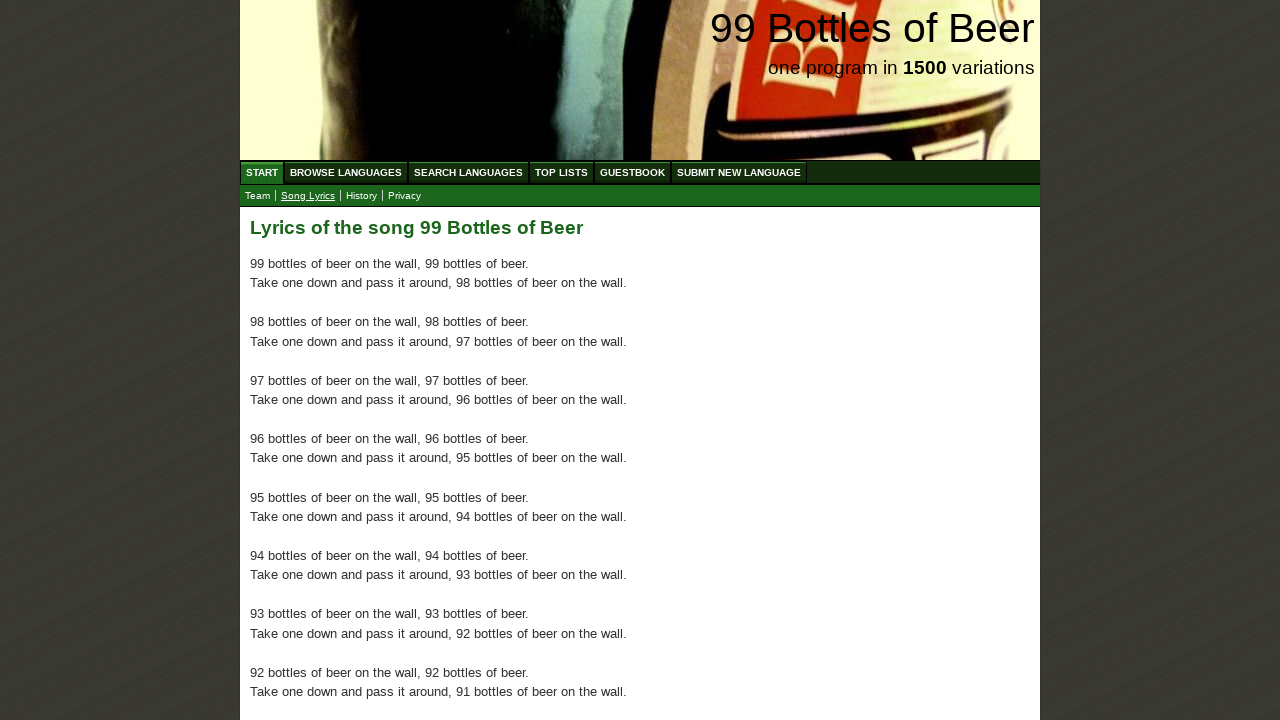

Verified lyrics paragraph 39 is present
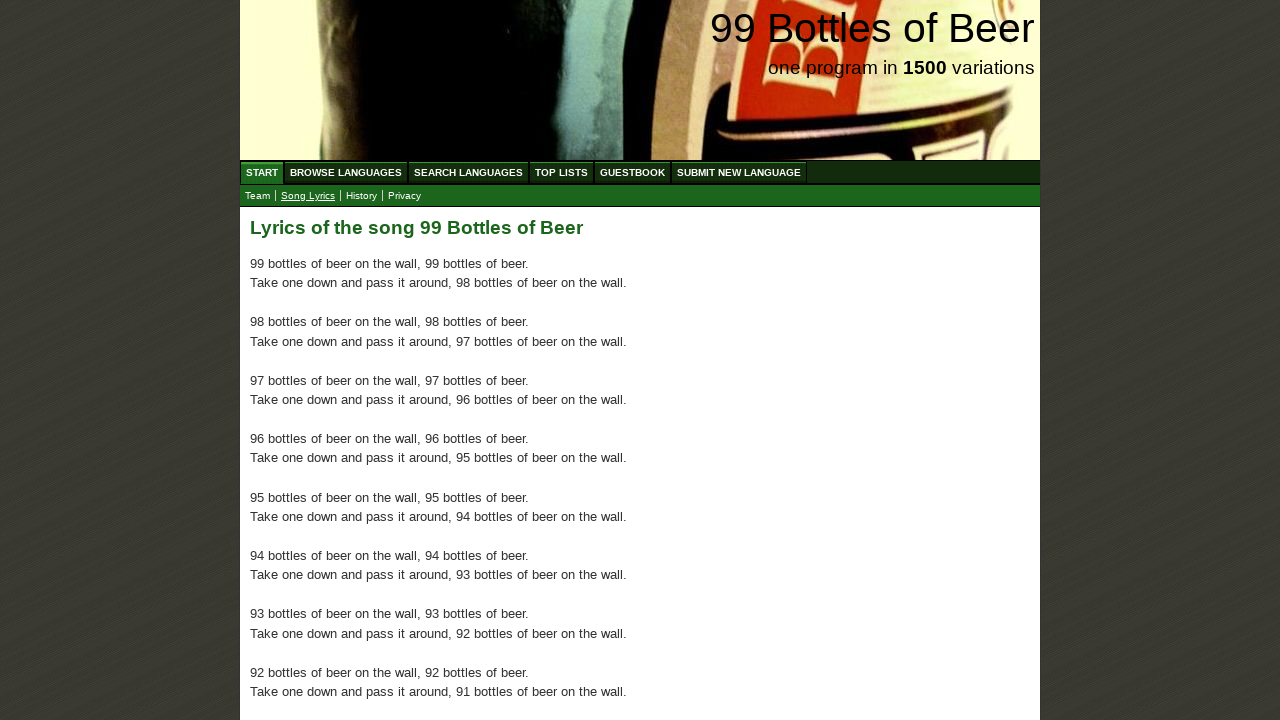

Verified lyrics paragraph 40 is present
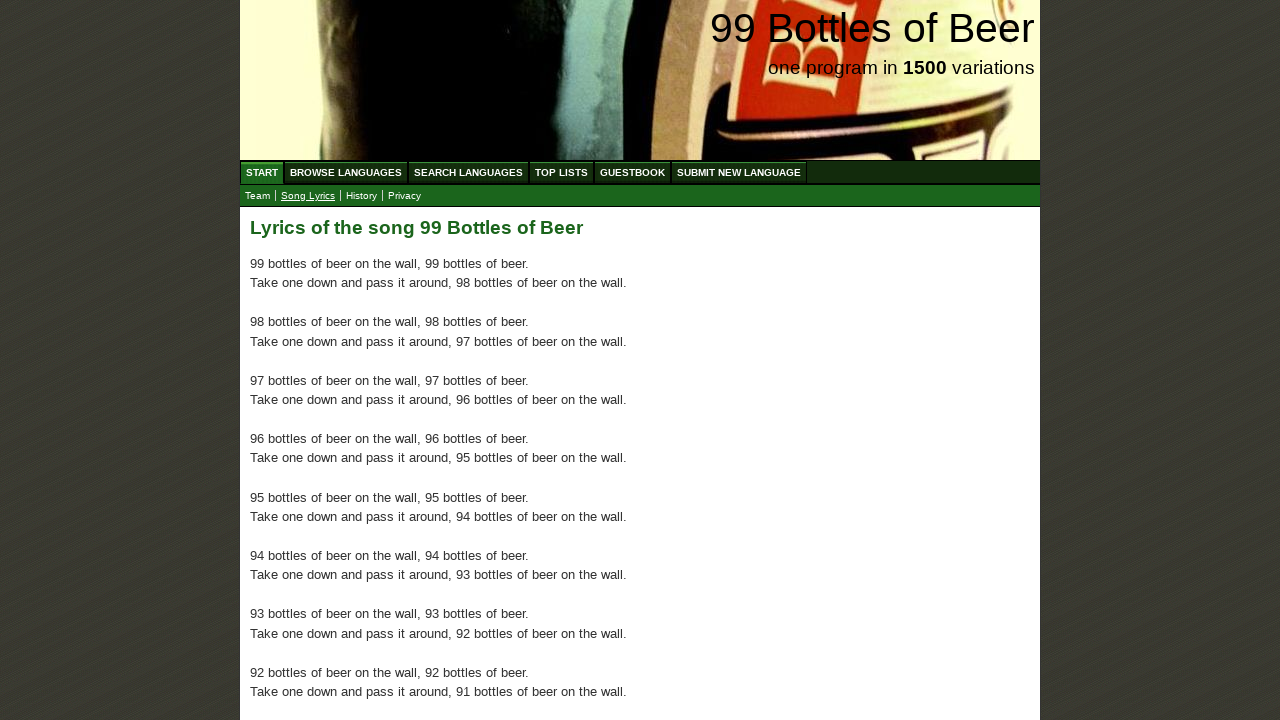

Verified lyrics paragraph 41 is present
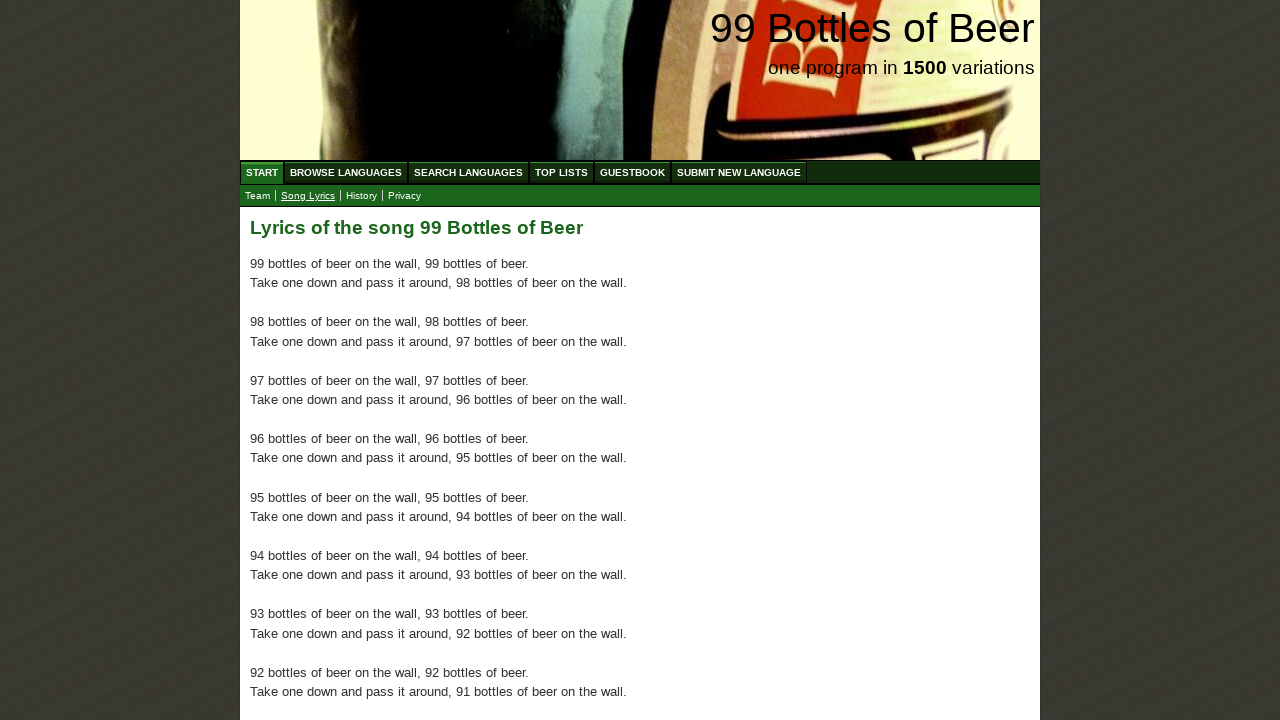

Verified lyrics paragraph 42 is present
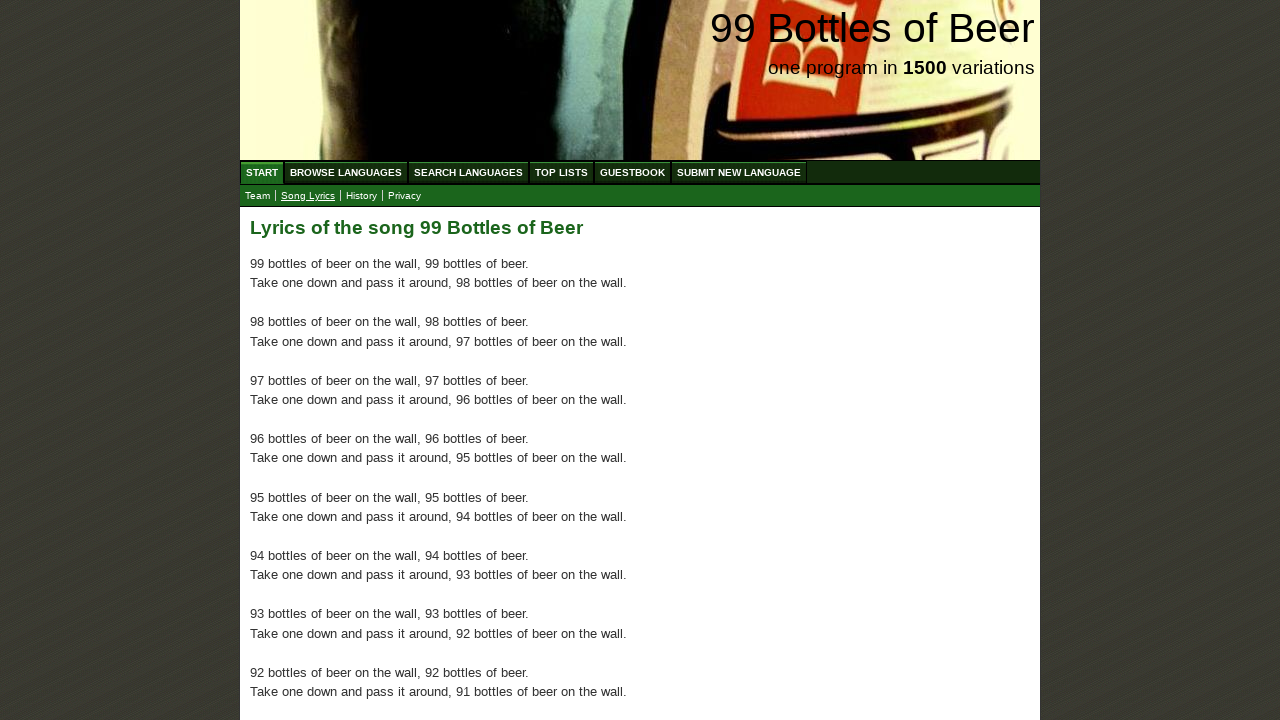

Verified lyrics paragraph 43 is present
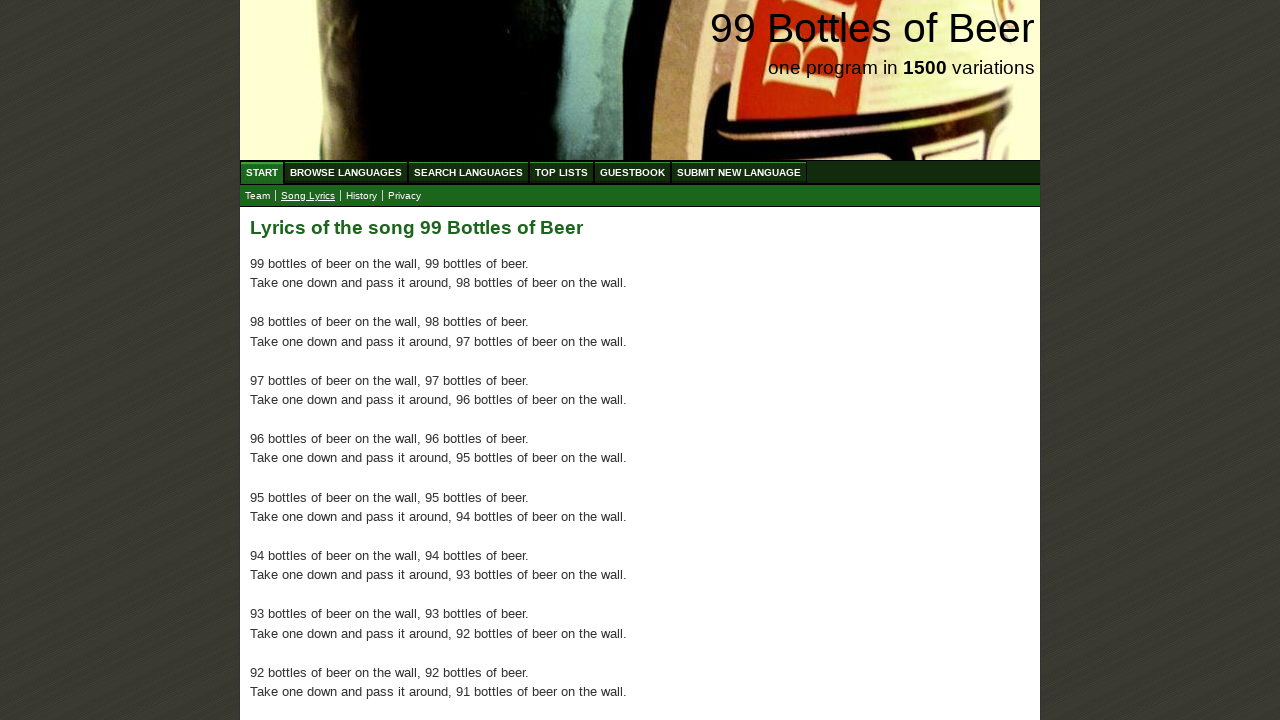

Verified lyrics paragraph 44 is present
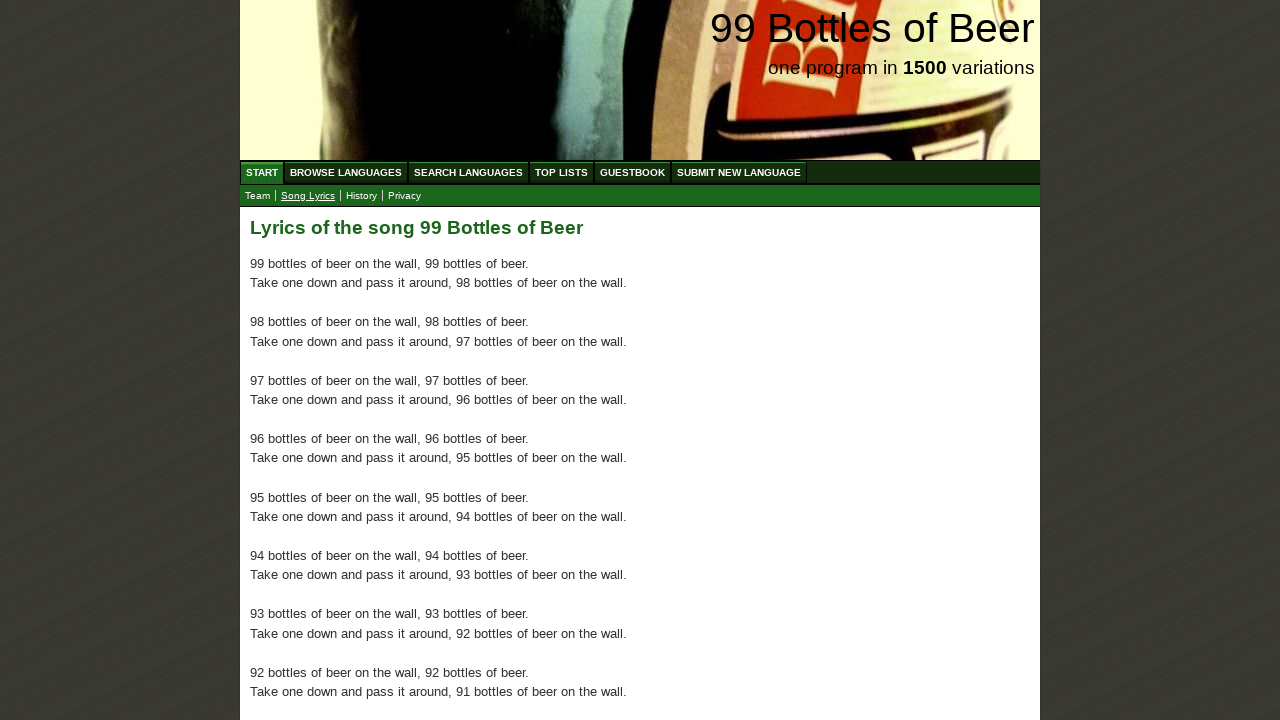

Verified lyrics paragraph 45 is present
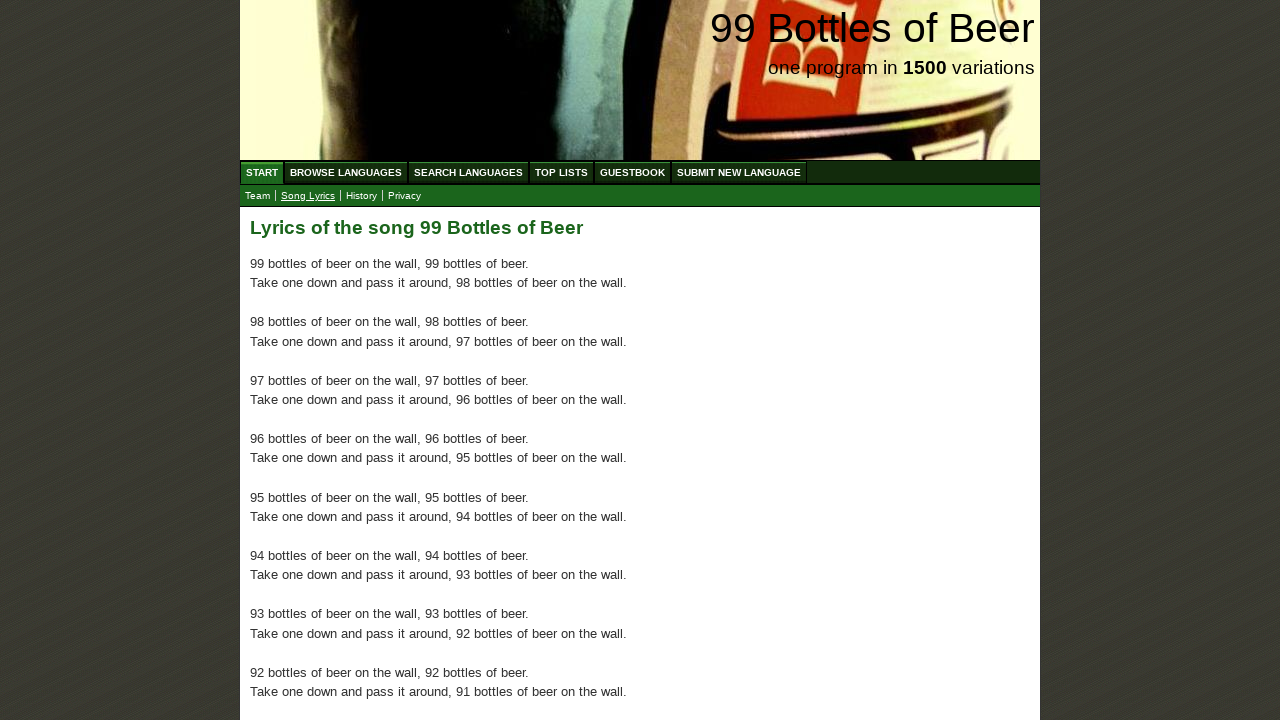

Verified lyrics paragraph 46 is present
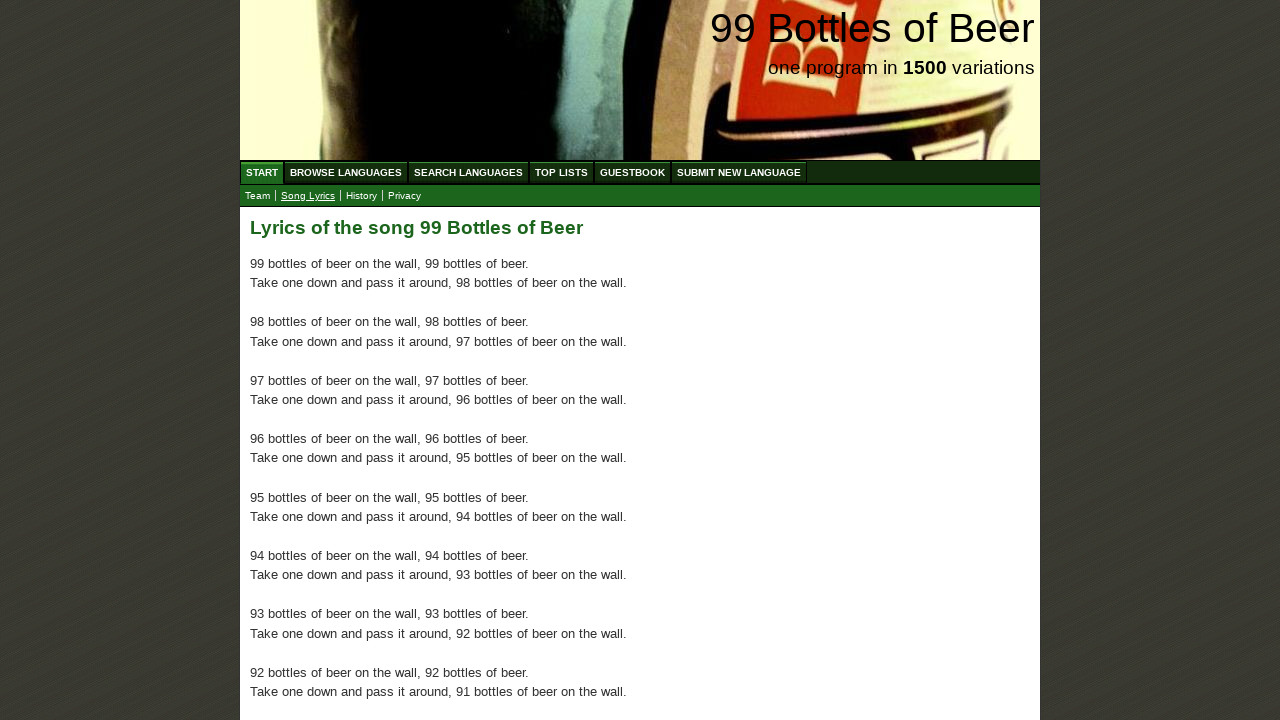

Verified lyrics paragraph 47 is present
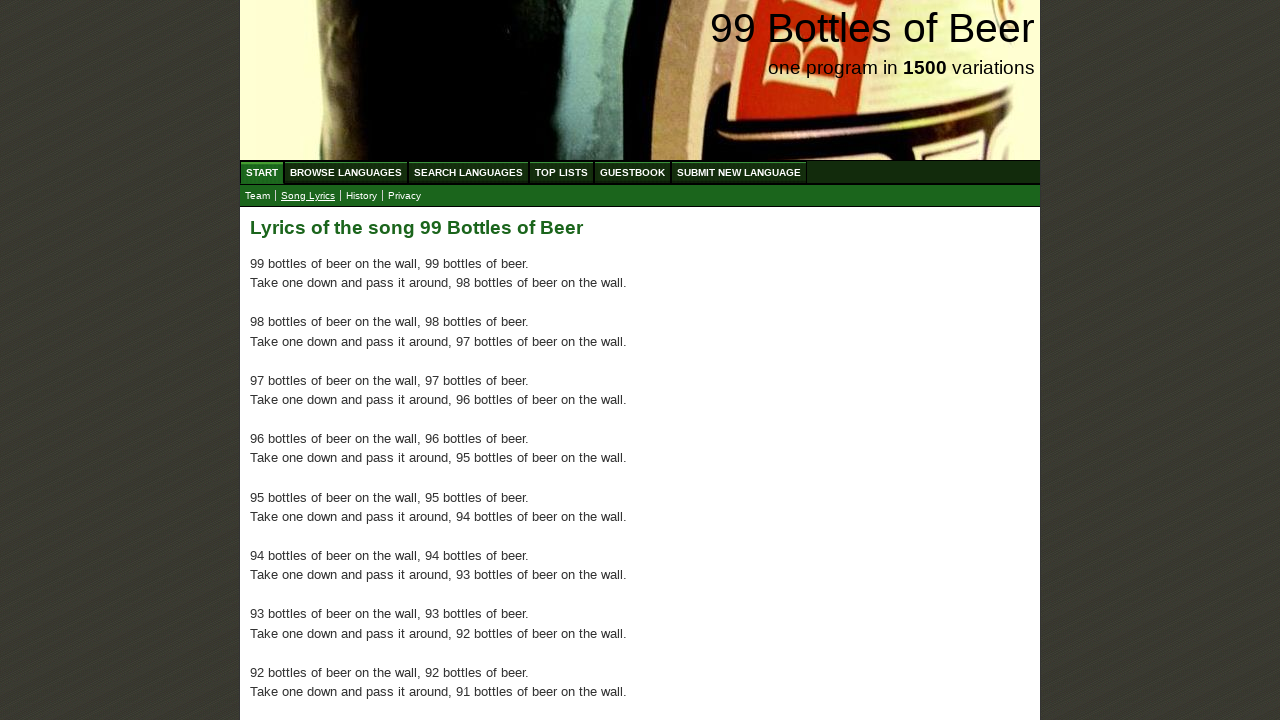

Verified lyrics paragraph 48 is present
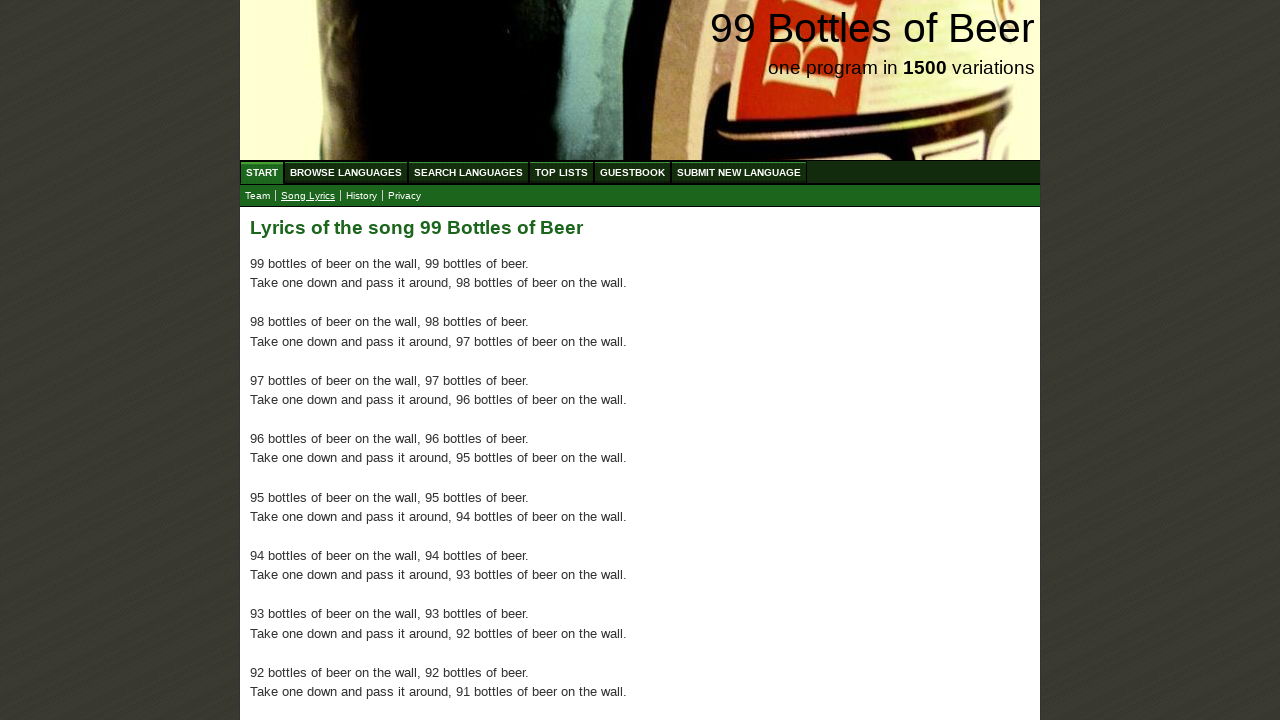

Verified lyrics paragraph 49 is present
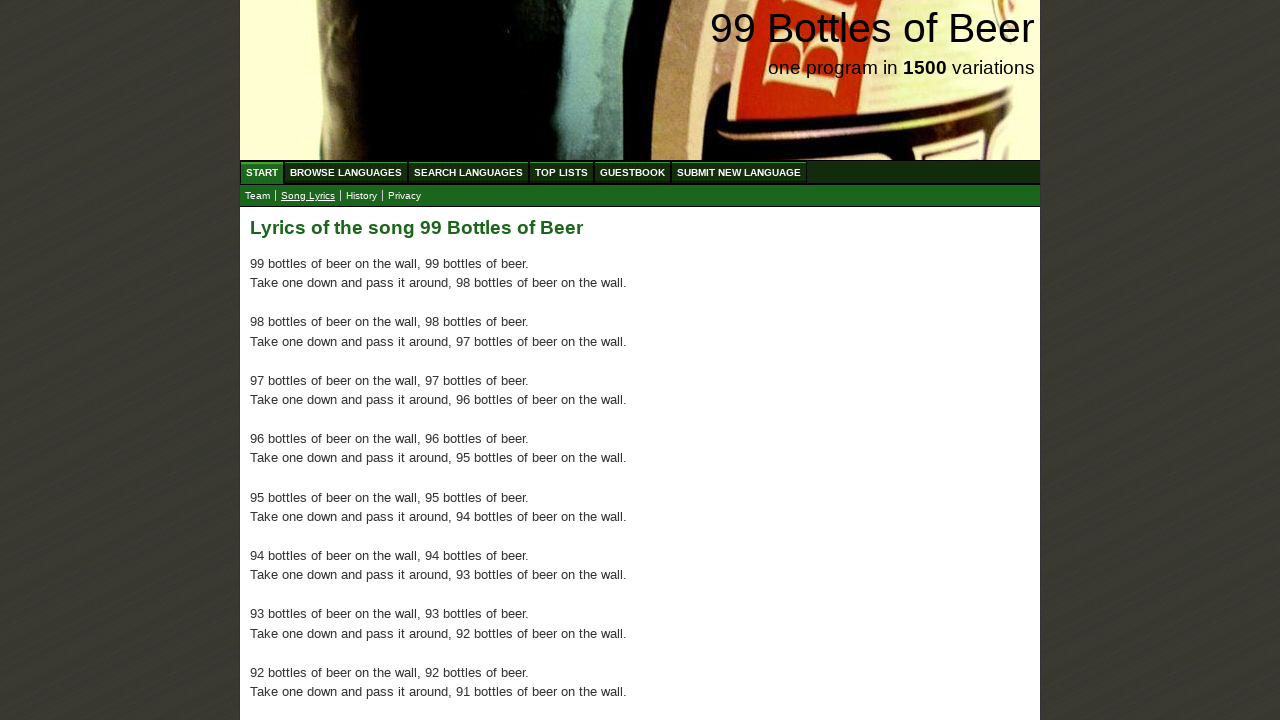

Verified lyrics paragraph 50 is present
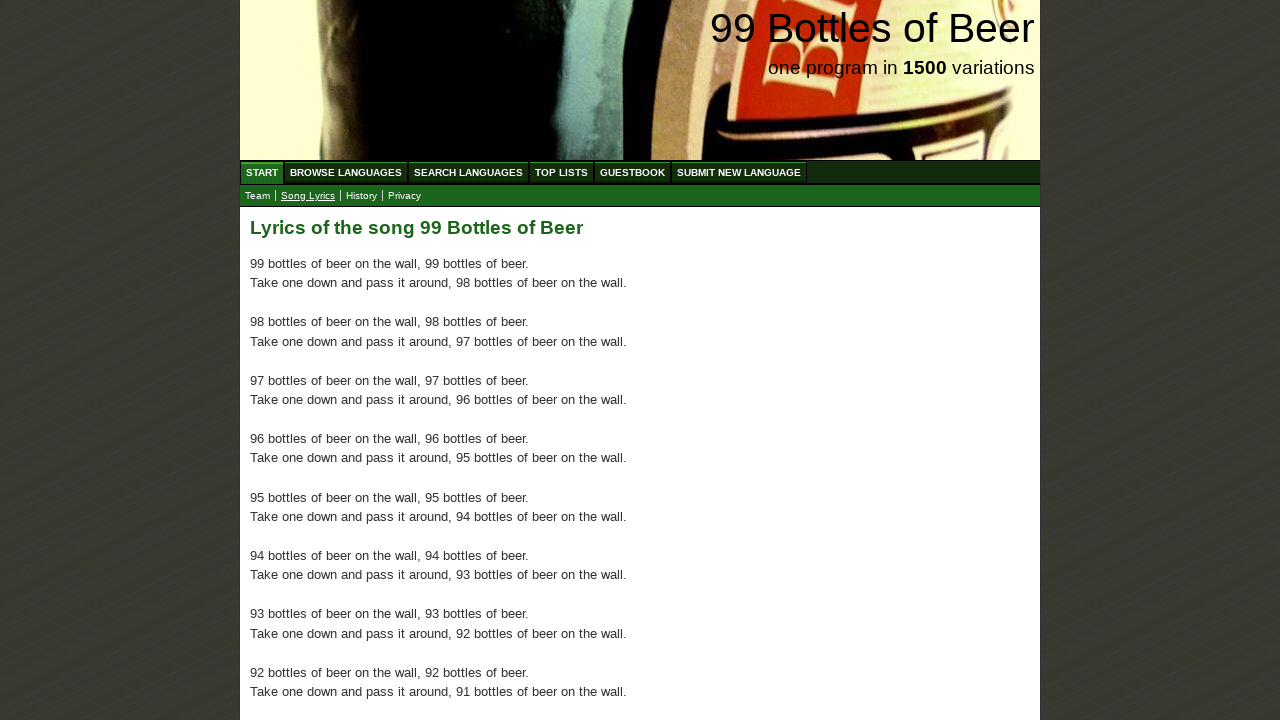

Verified lyrics paragraph 51 is present
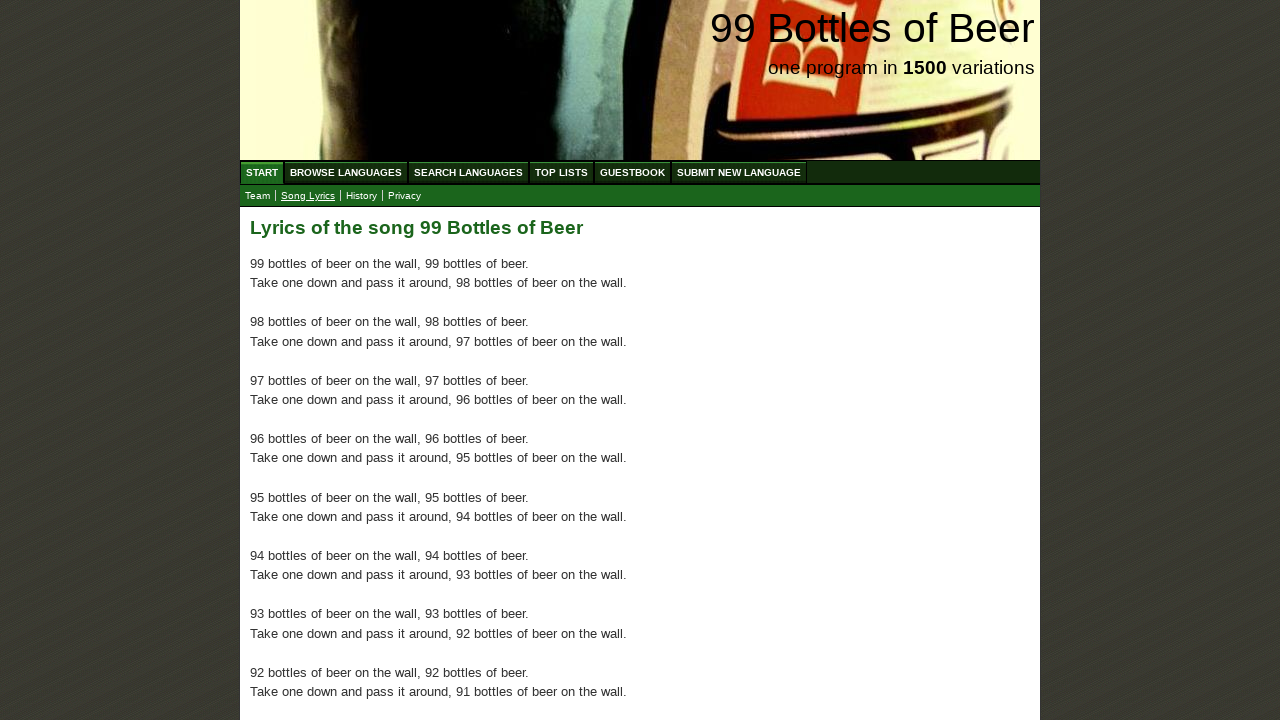

Verified lyrics paragraph 52 is present
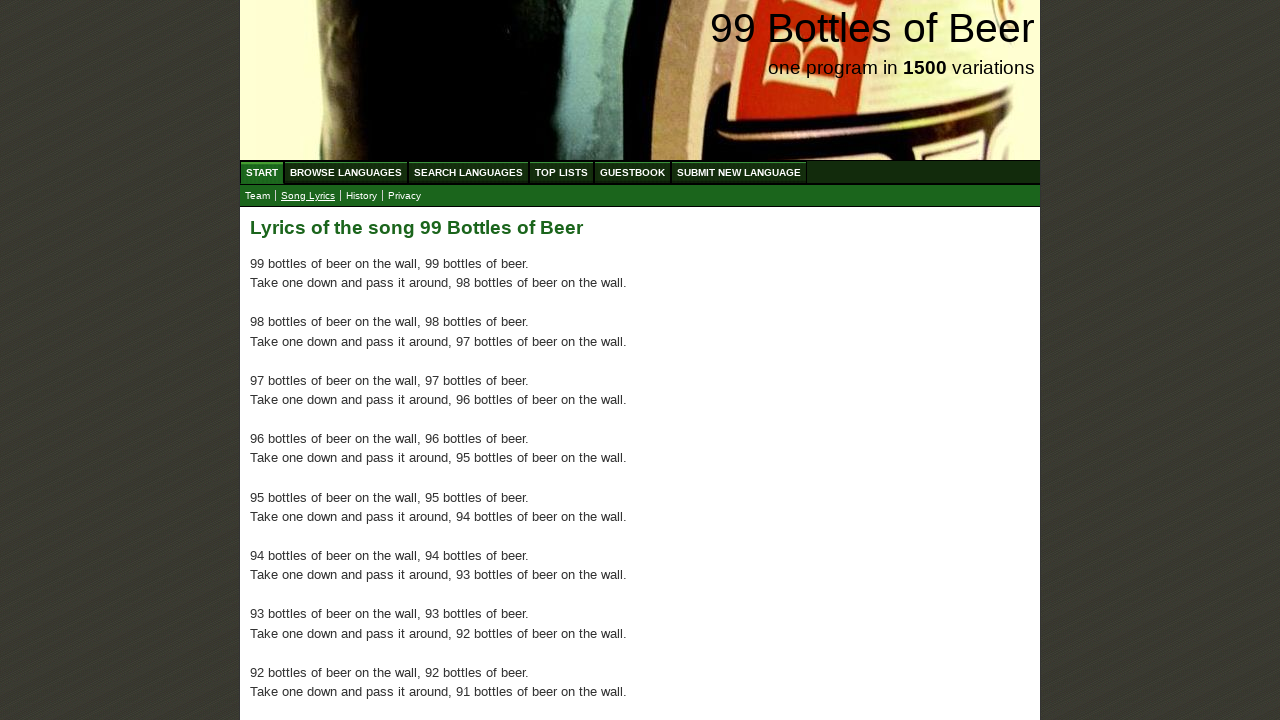

Verified lyrics paragraph 53 is present
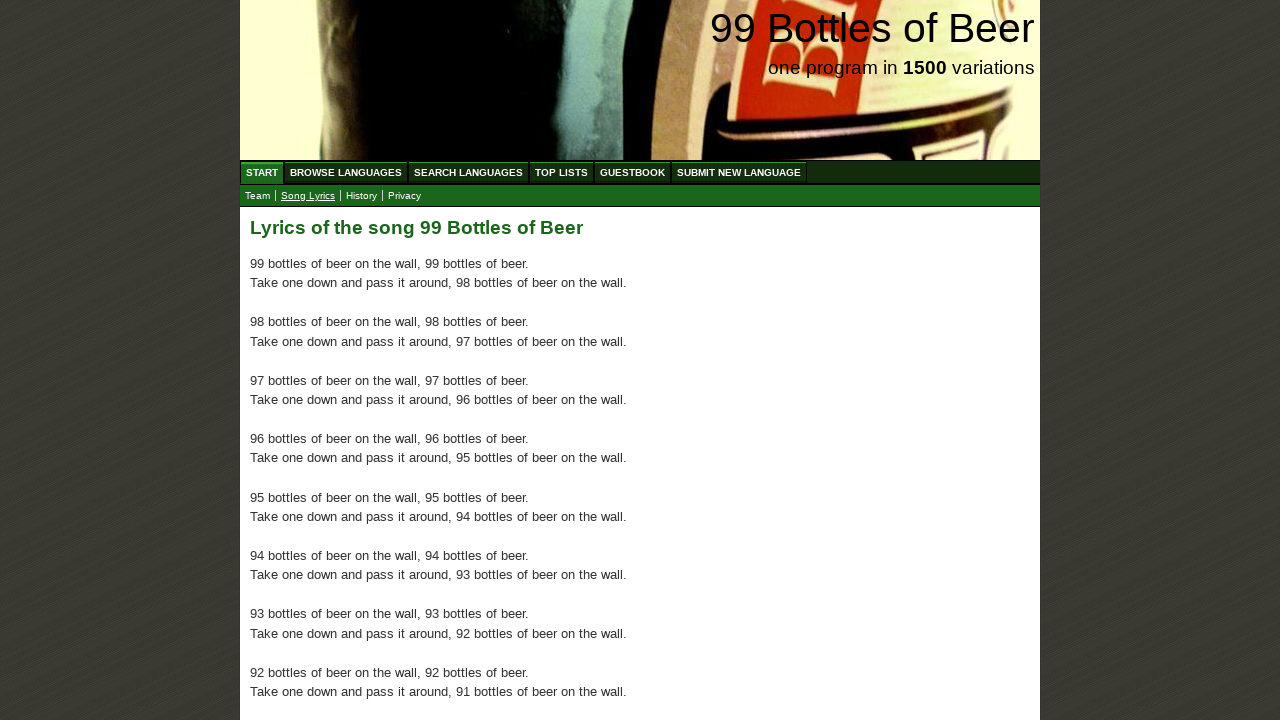

Verified lyrics paragraph 54 is present
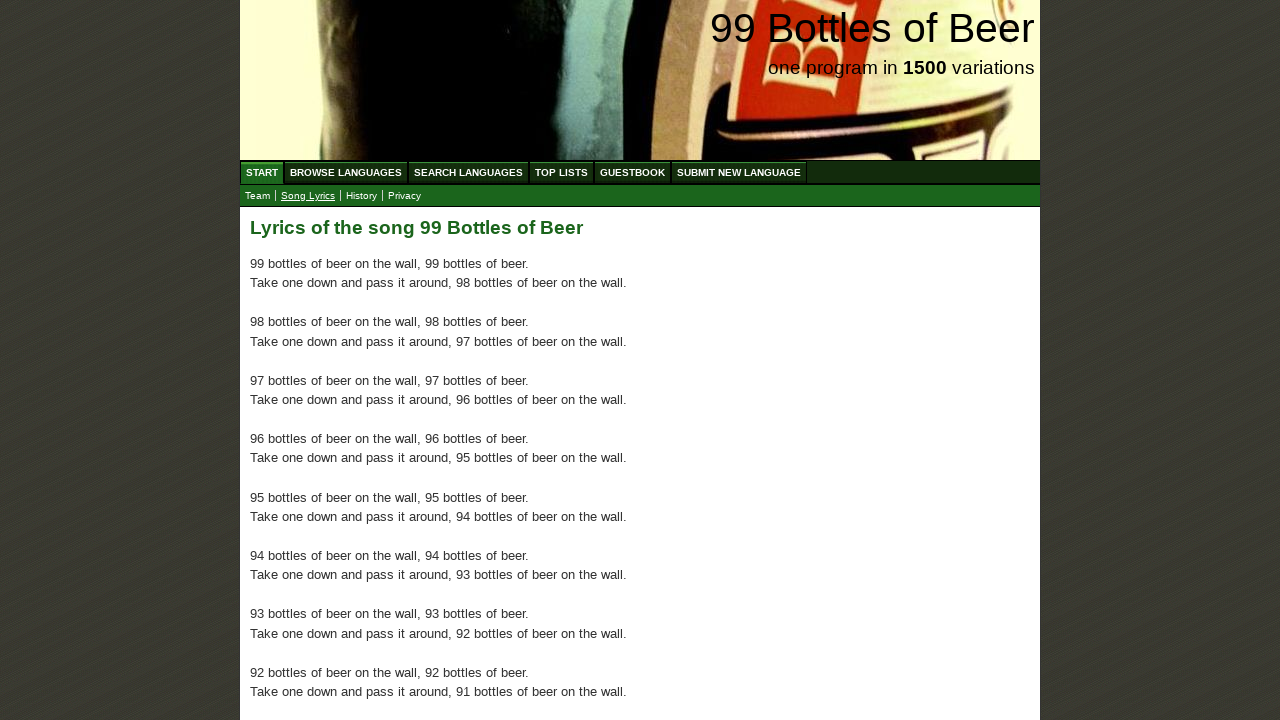

Verified lyrics paragraph 55 is present
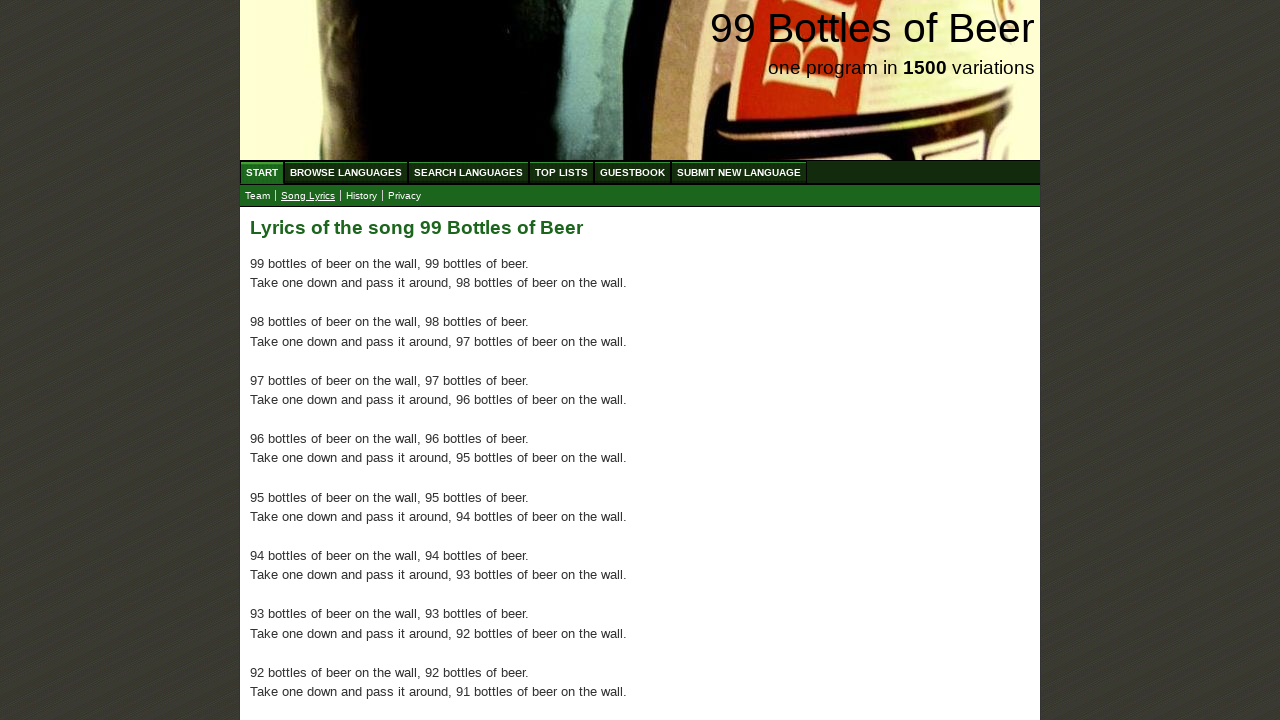

Verified lyrics paragraph 56 is present
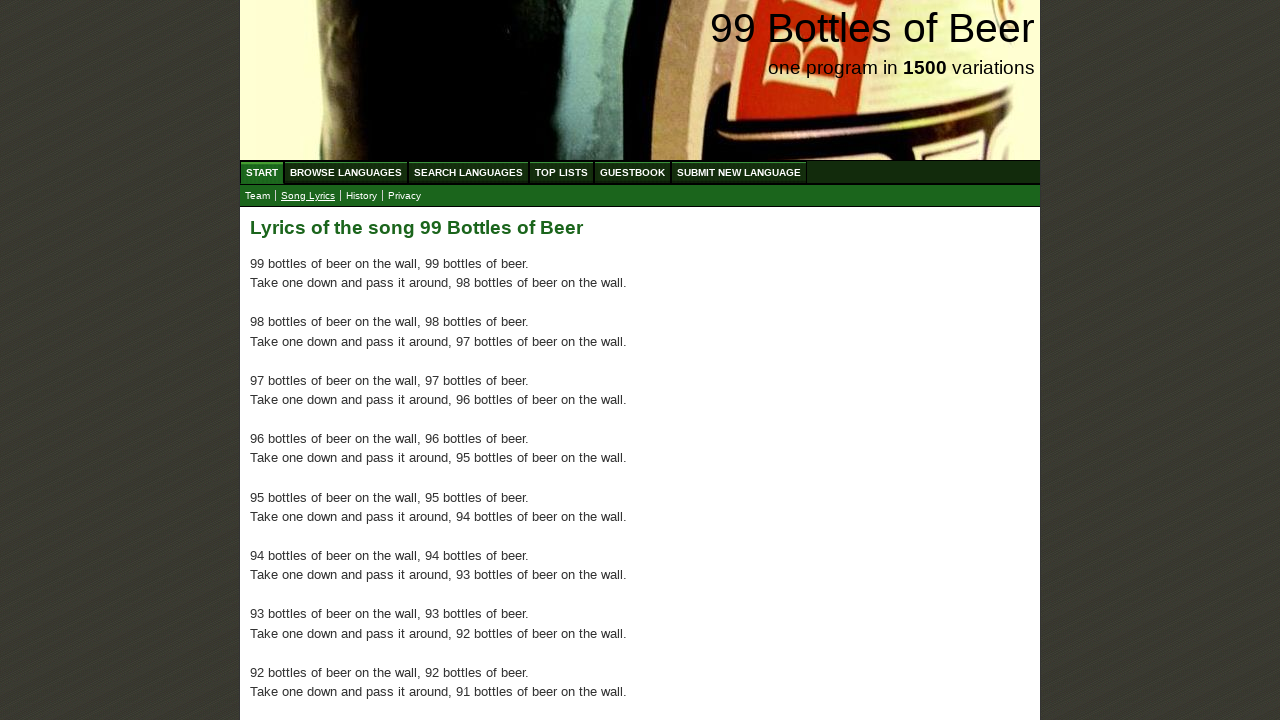

Verified lyrics paragraph 57 is present
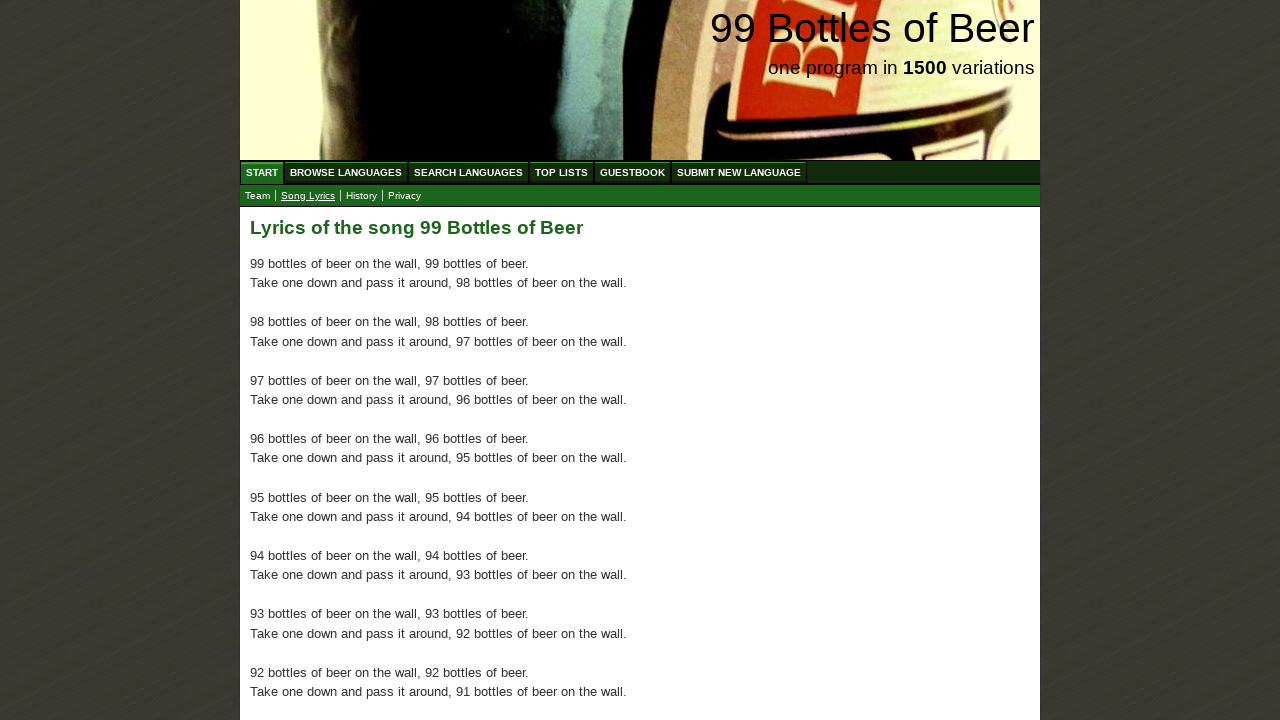

Verified lyrics paragraph 58 is present
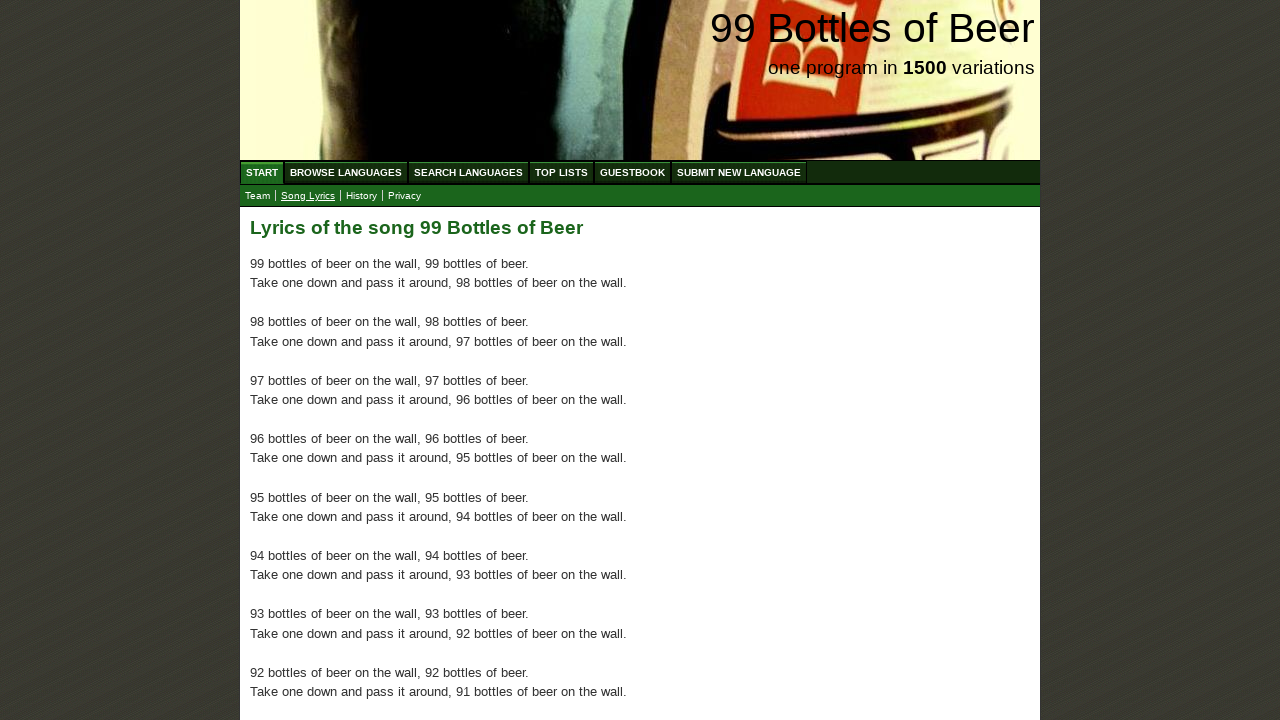

Verified lyrics paragraph 59 is present
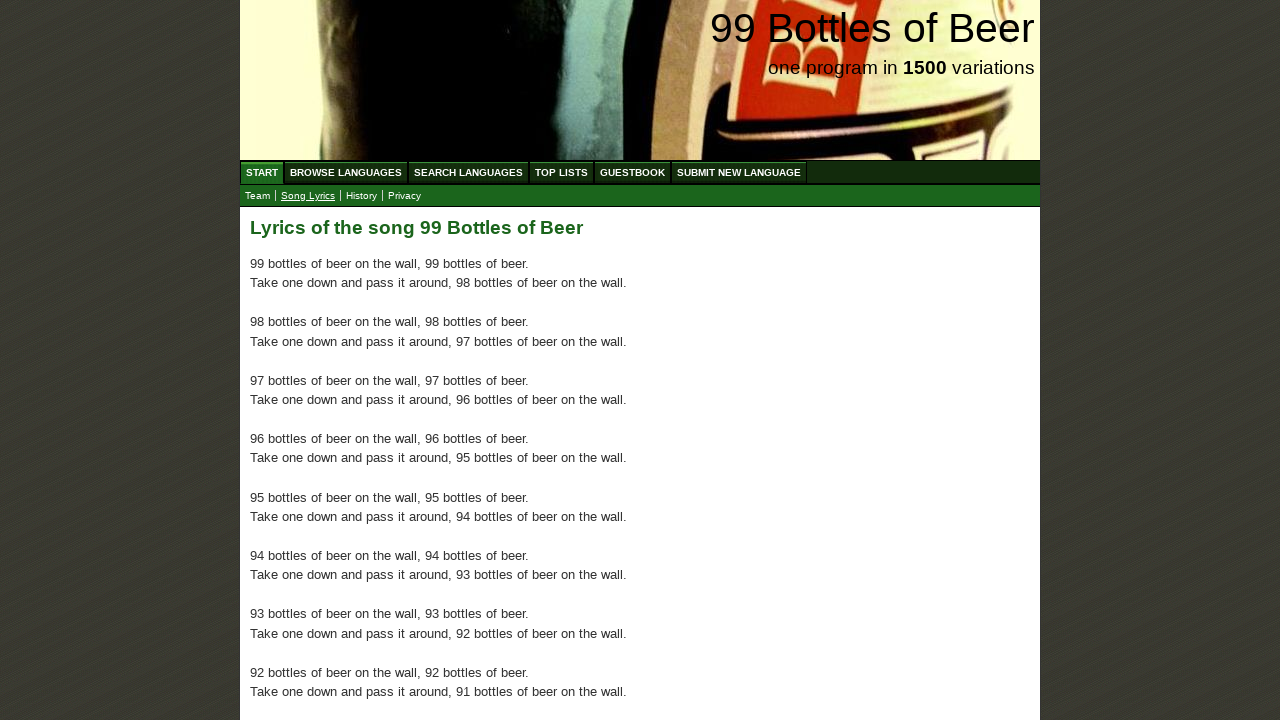

Verified lyrics paragraph 60 is present
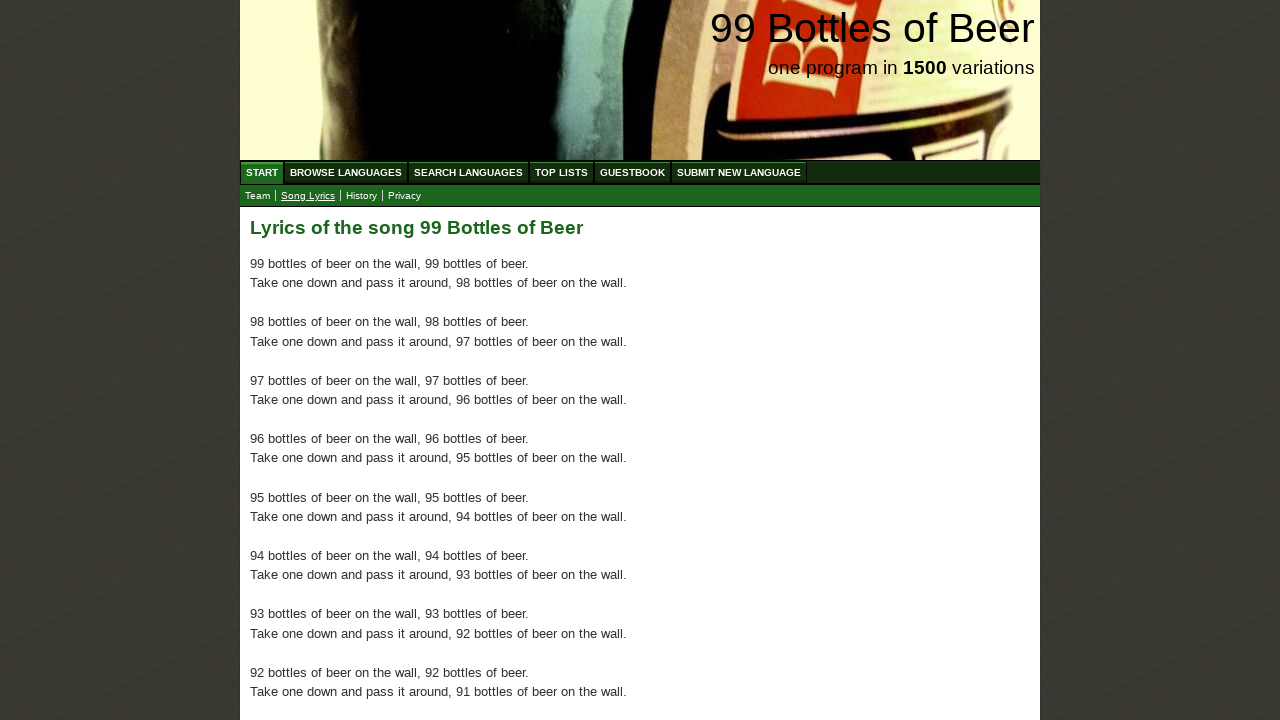

Verified lyrics paragraph 61 is present
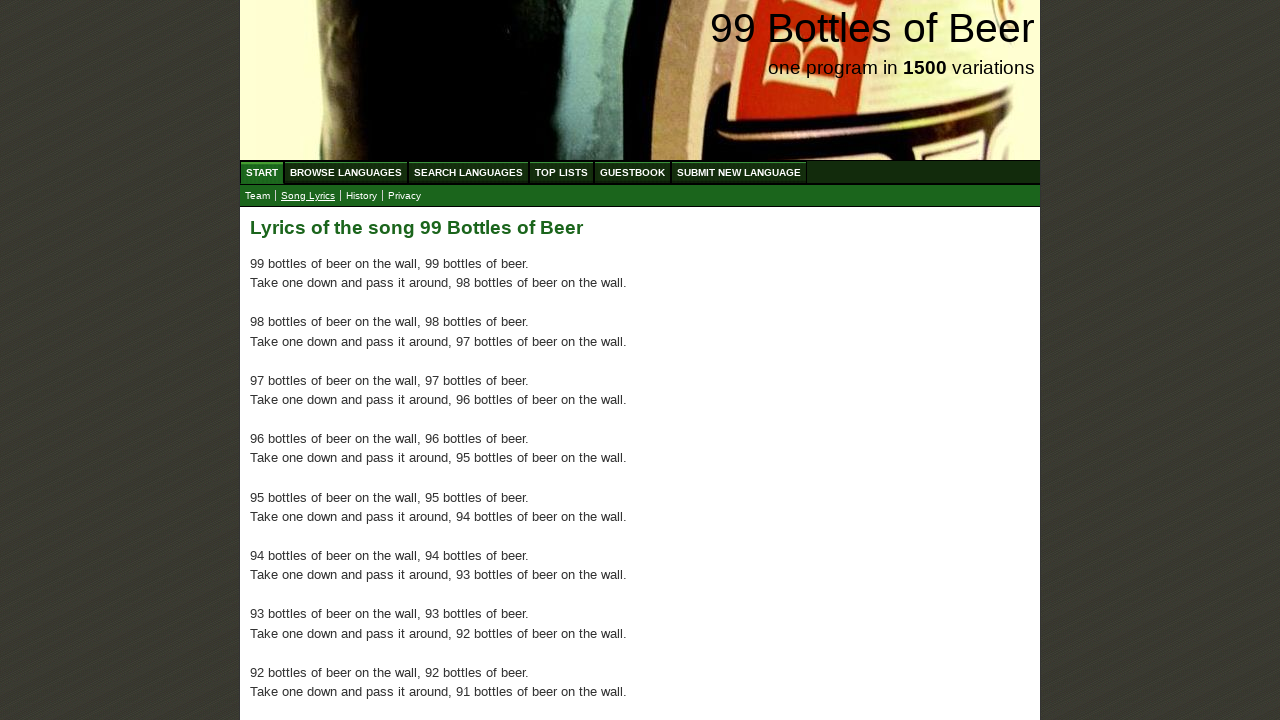

Verified lyrics paragraph 62 is present
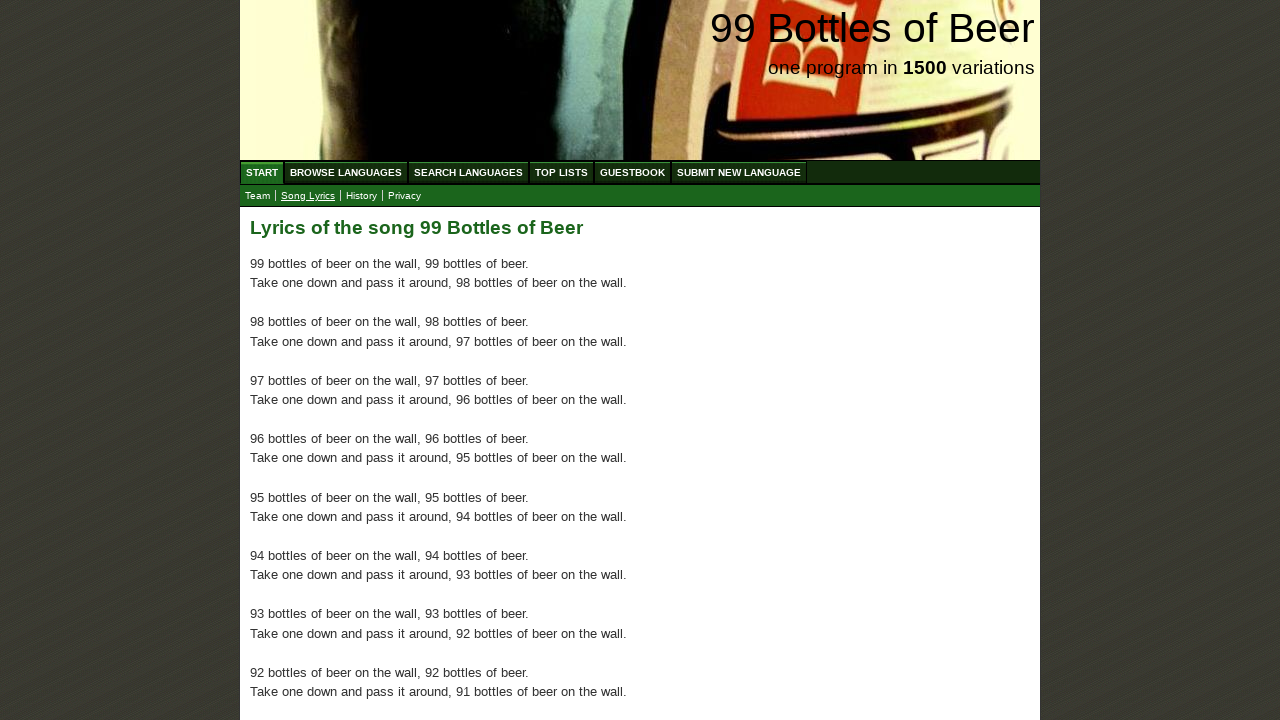

Verified lyrics paragraph 63 is present
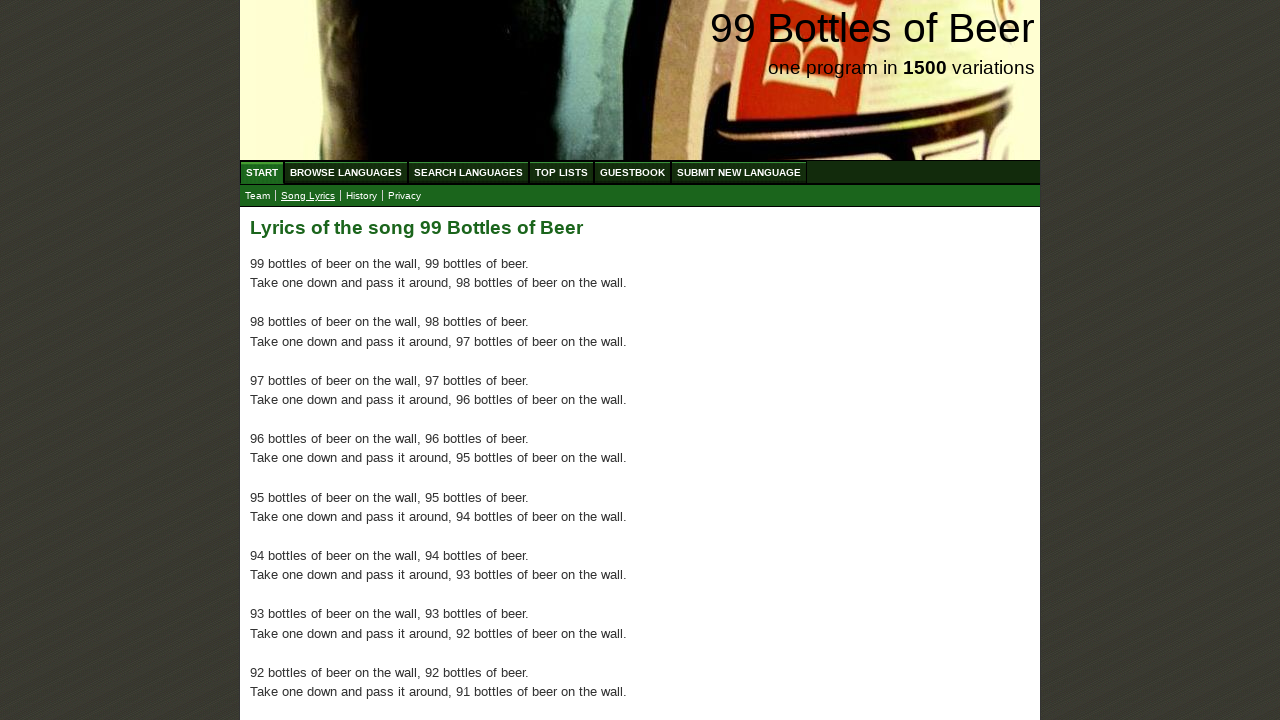

Verified lyrics paragraph 64 is present
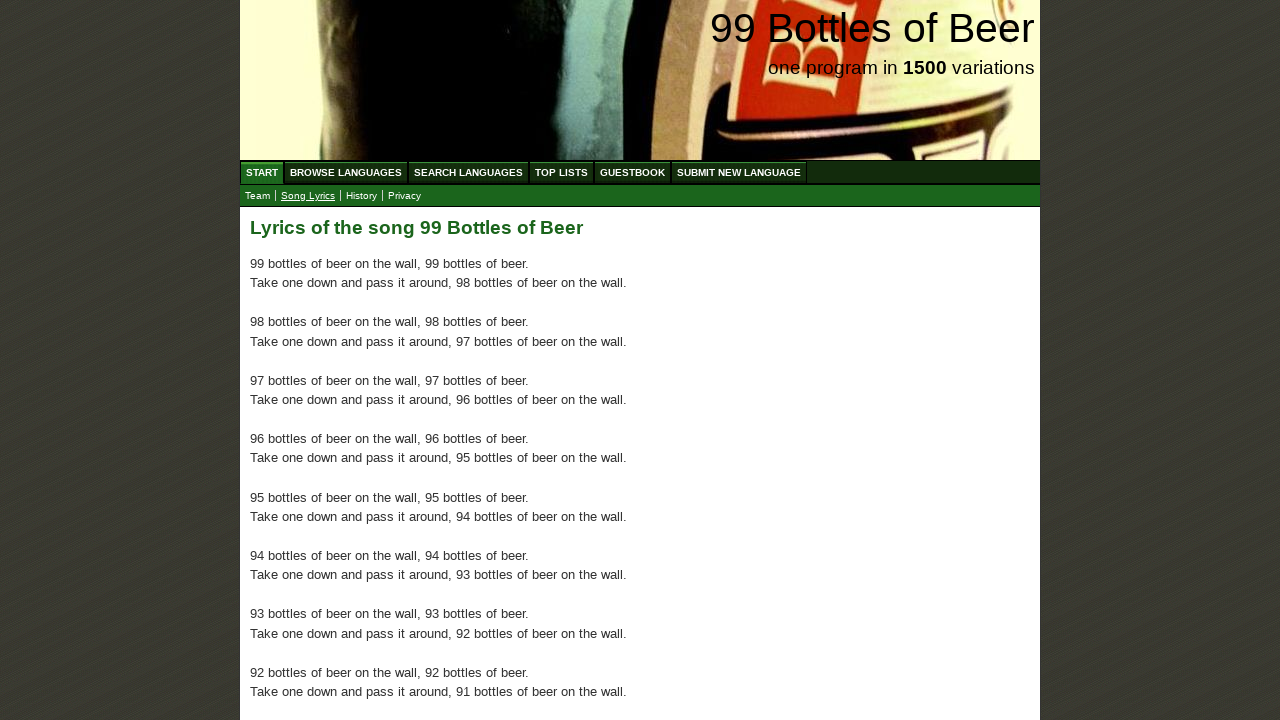

Verified lyrics paragraph 65 is present
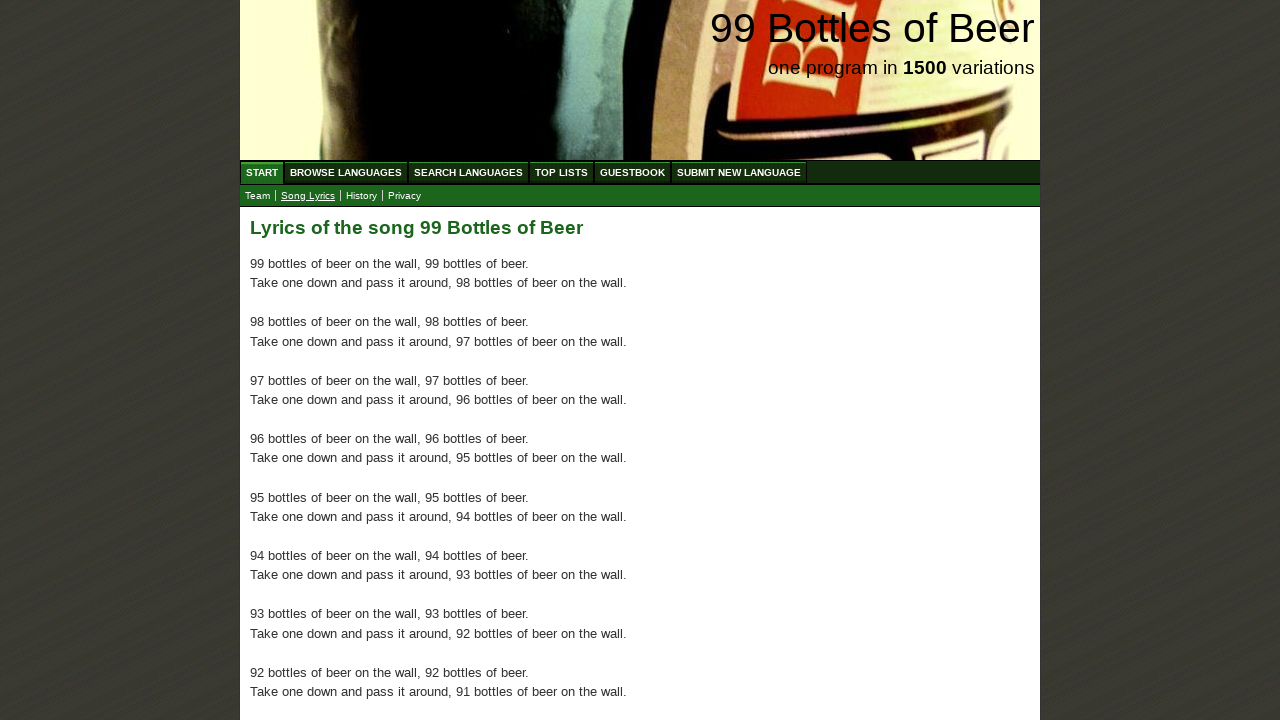

Verified lyrics paragraph 66 is present
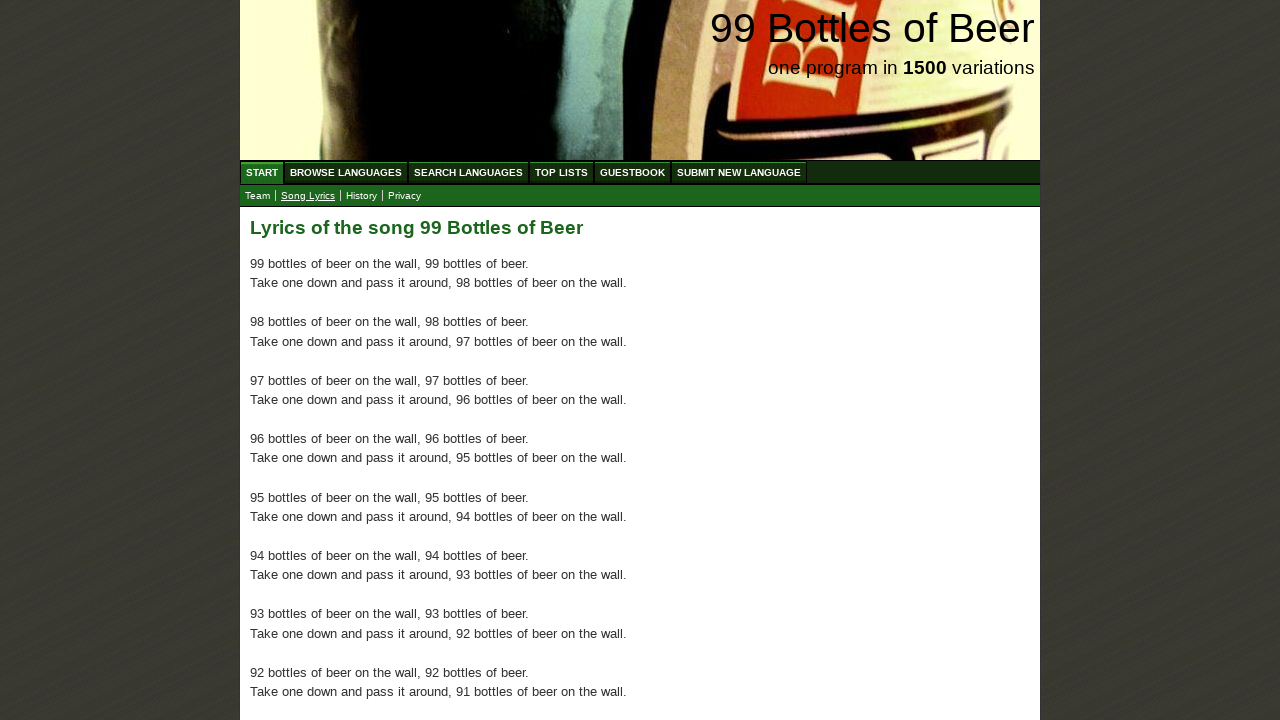

Verified lyrics paragraph 67 is present
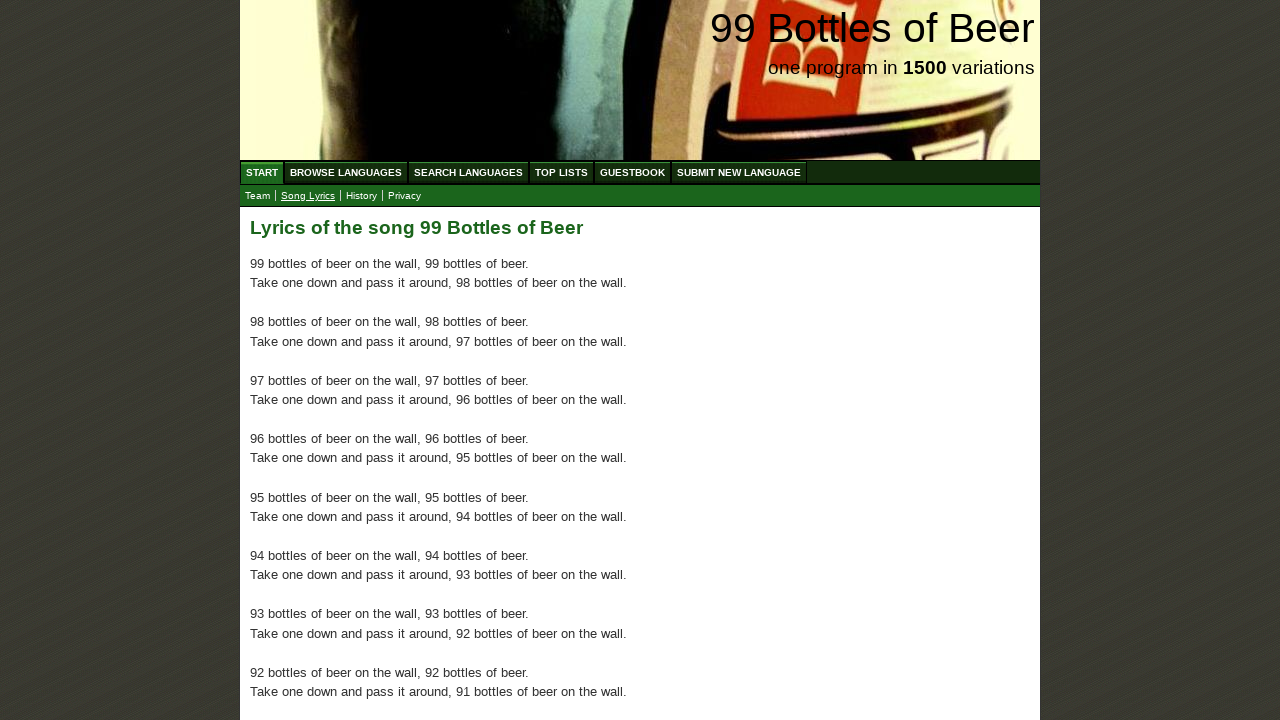

Verified lyrics paragraph 68 is present
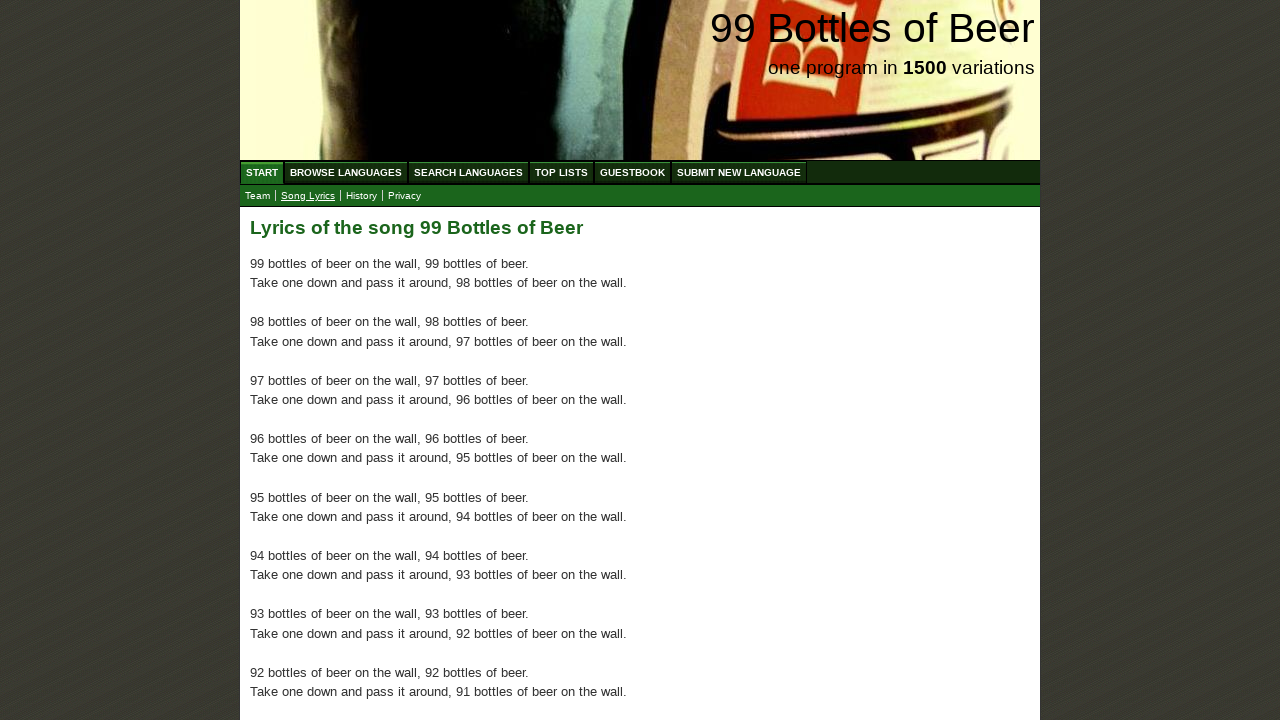

Verified lyrics paragraph 69 is present
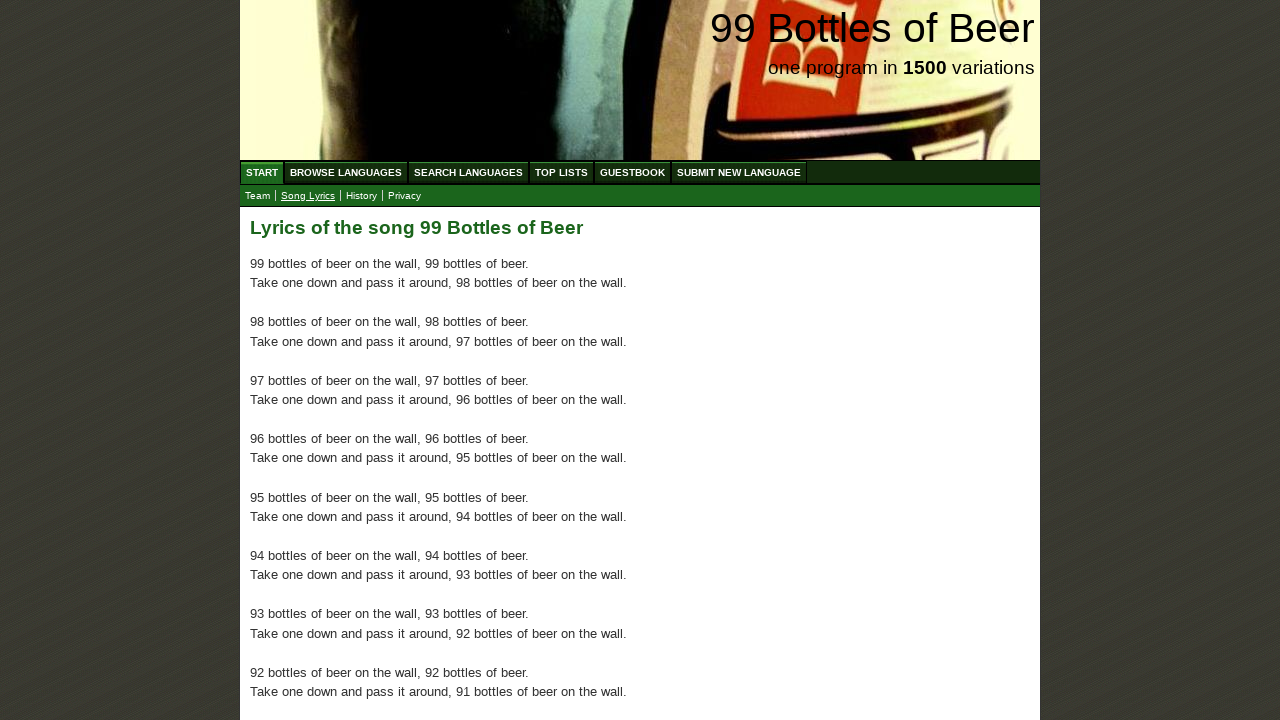

Verified lyrics paragraph 70 is present
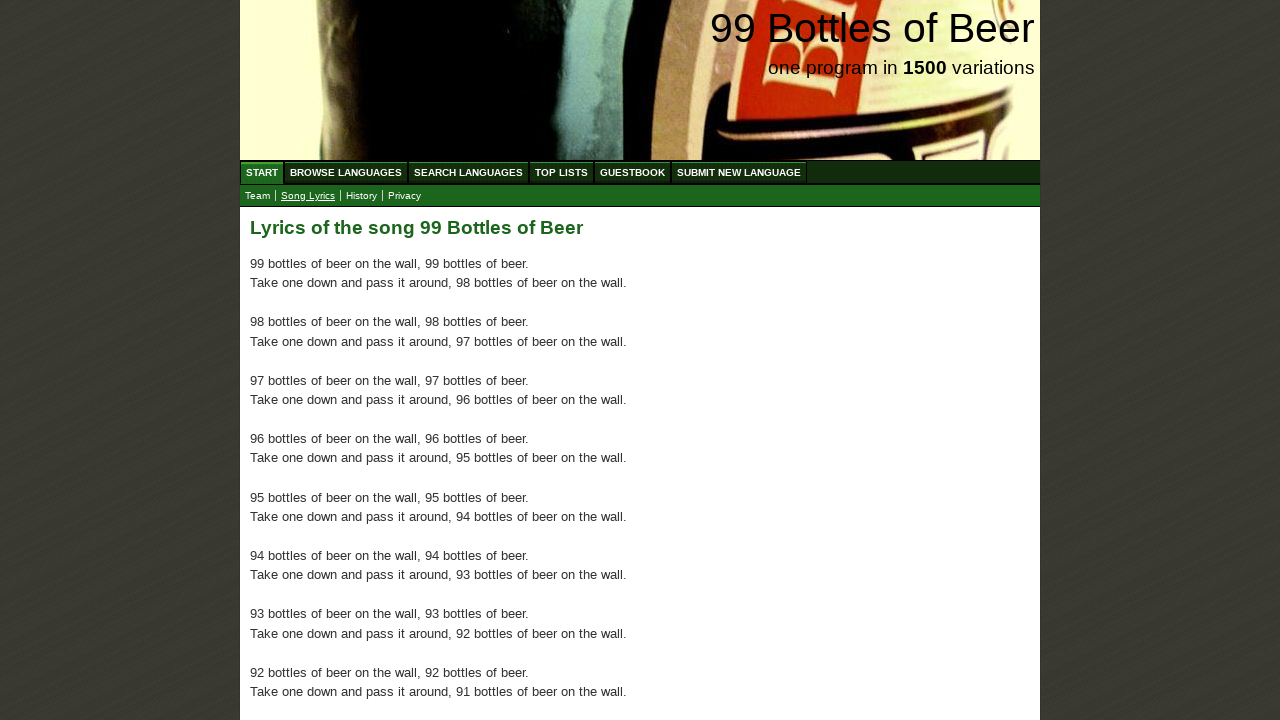

Verified lyrics paragraph 71 is present
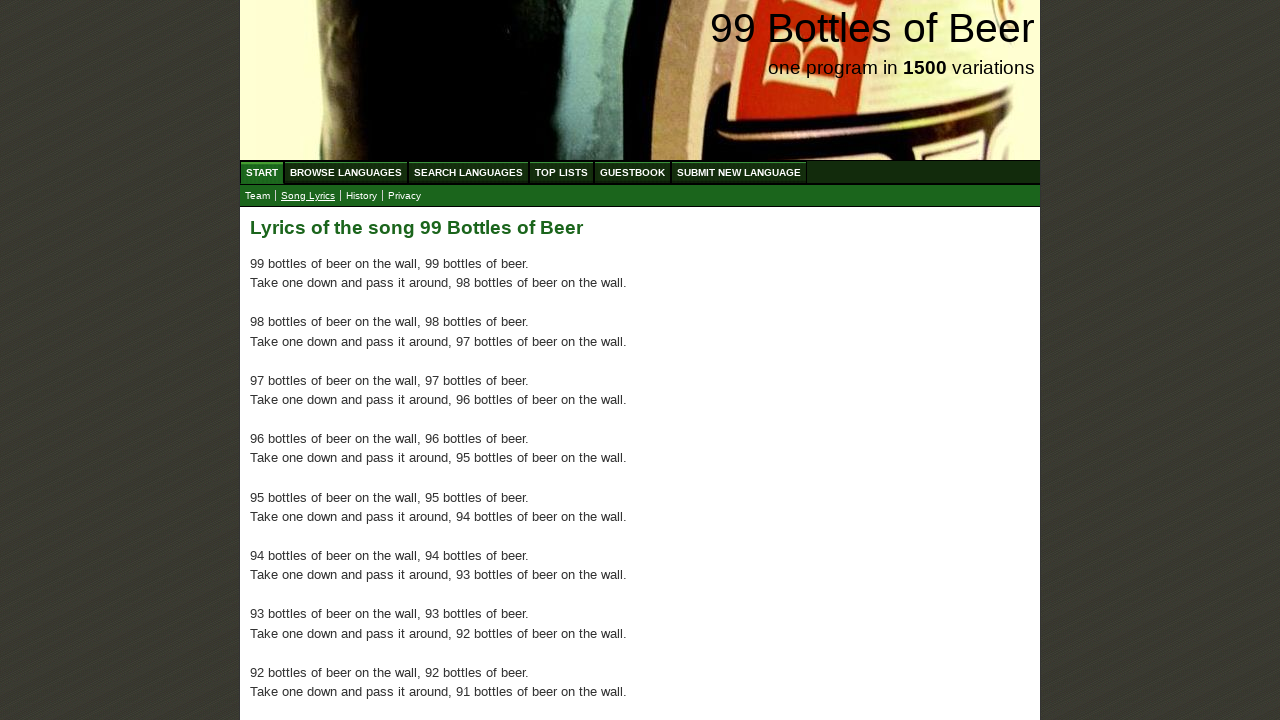

Verified lyrics paragraph 72 is present
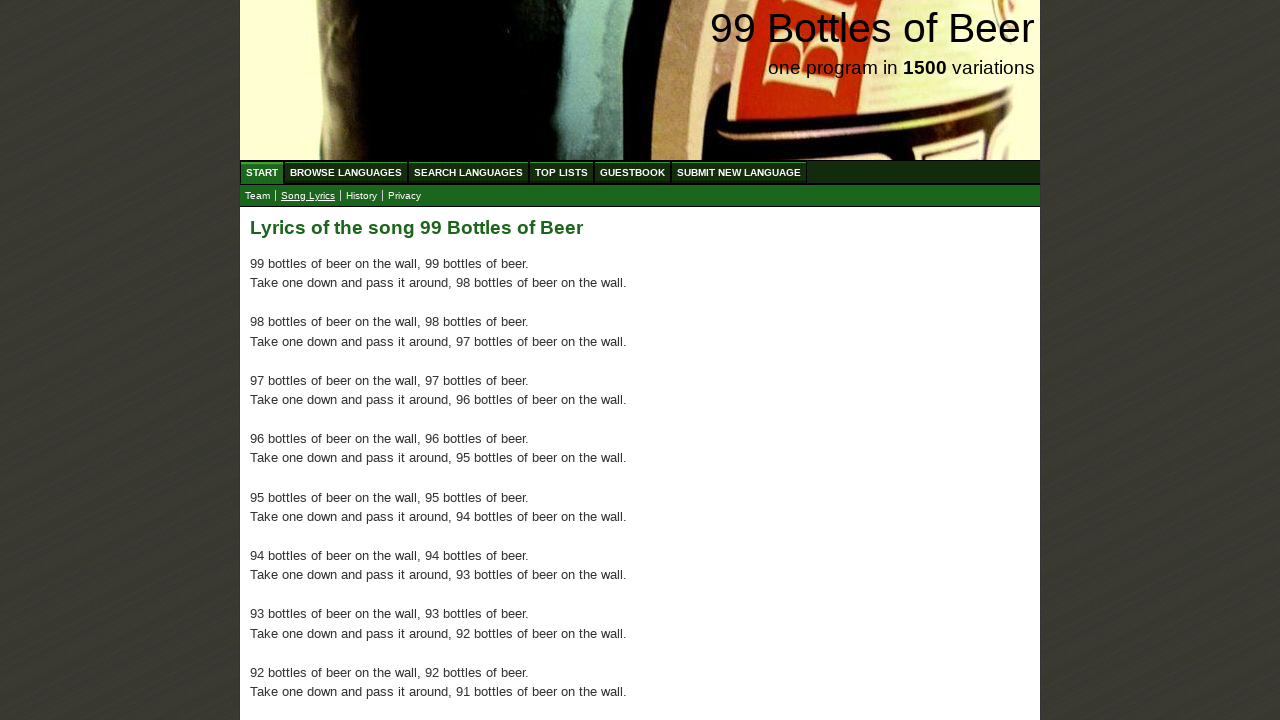

Verified lyrics paragraph 73 is present
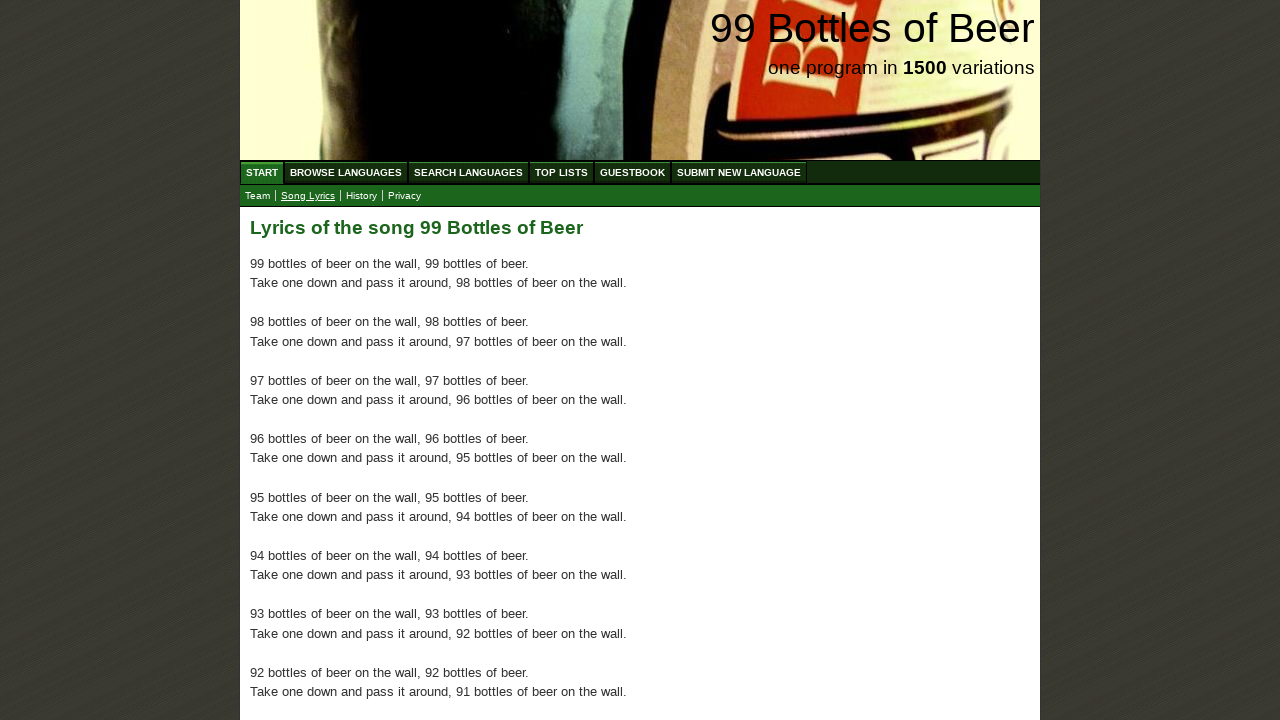

Verified lyrics paragraph 74 is present
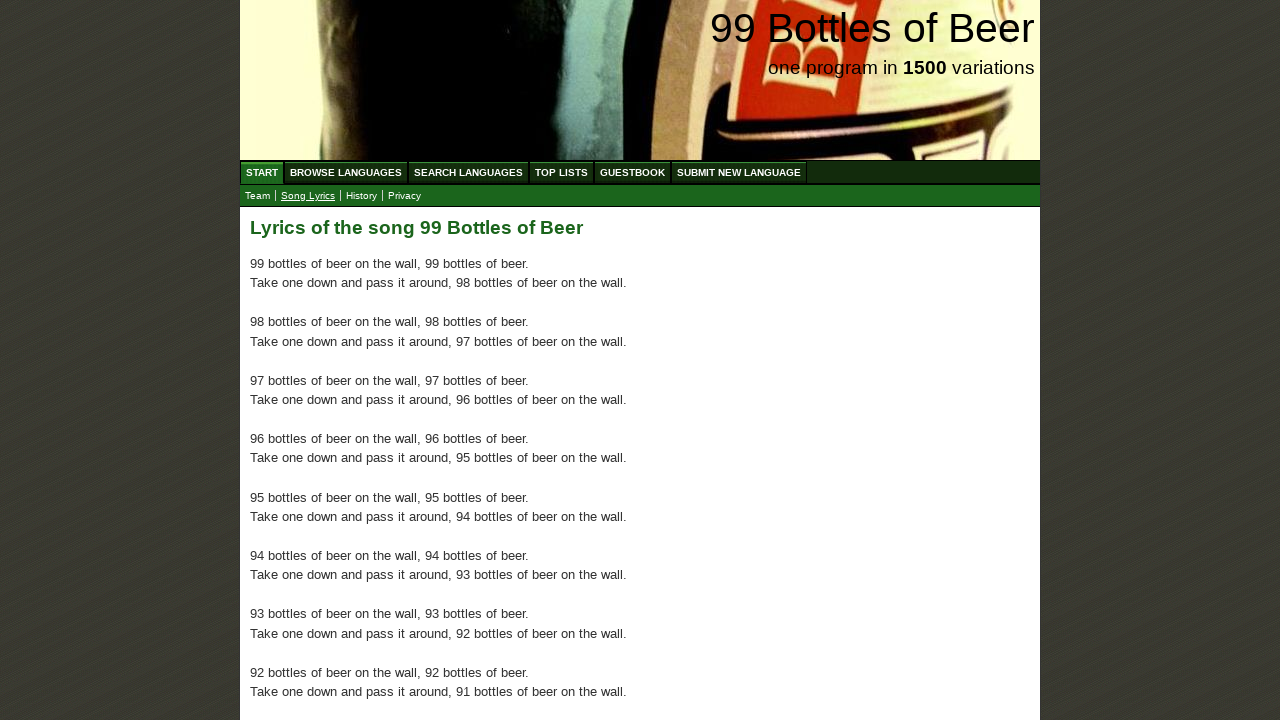

Verified lyrics paragraph 75 is present
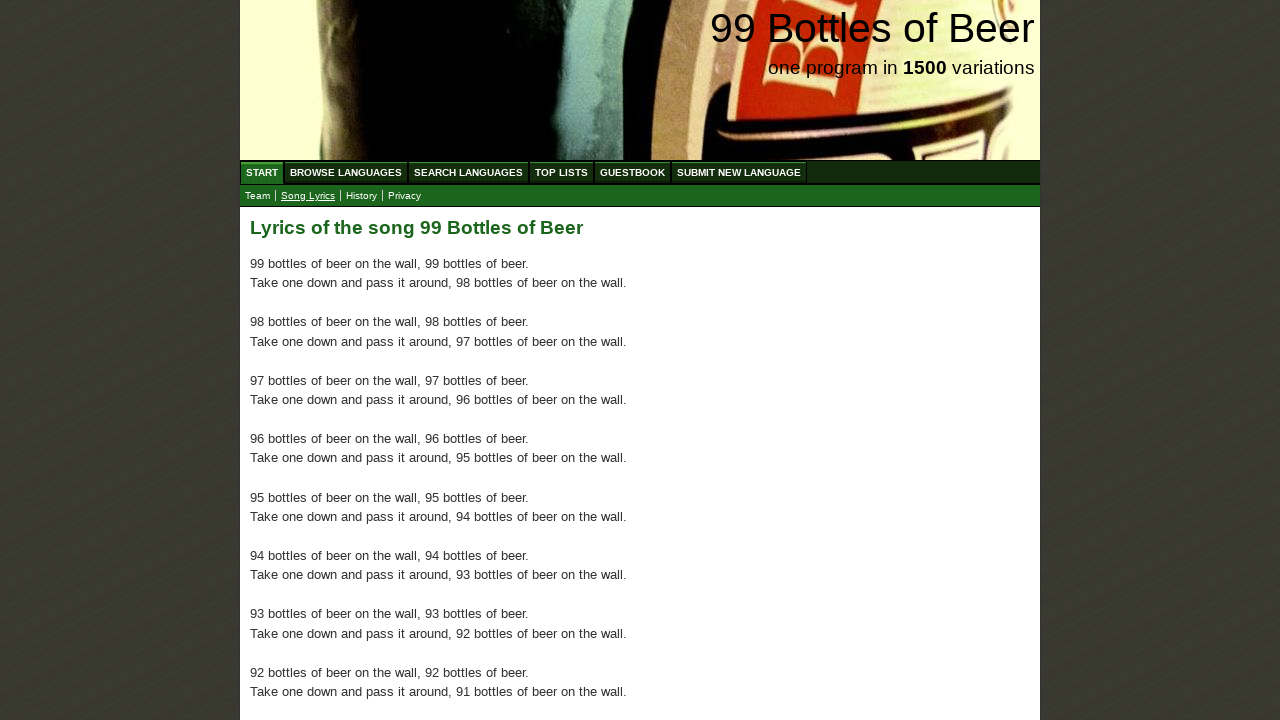

Verified lyrics paragraph 76 is present
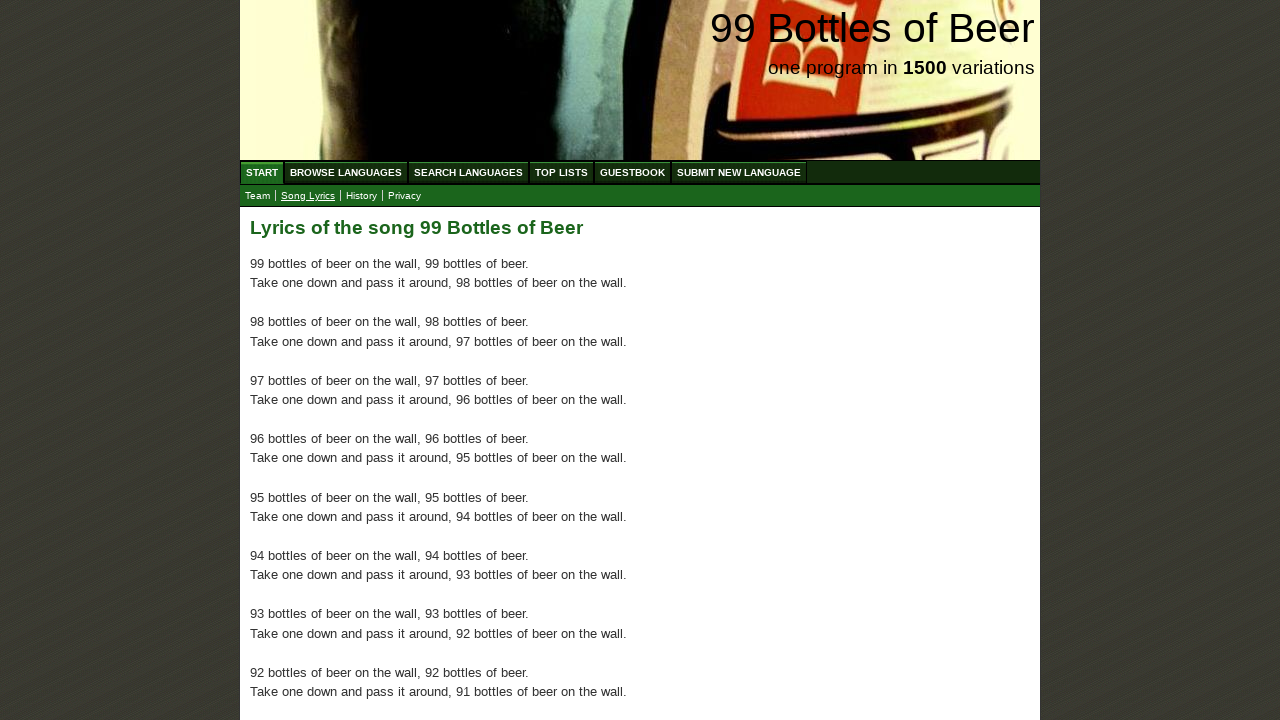

Verified lyrics paragraph 77 is present
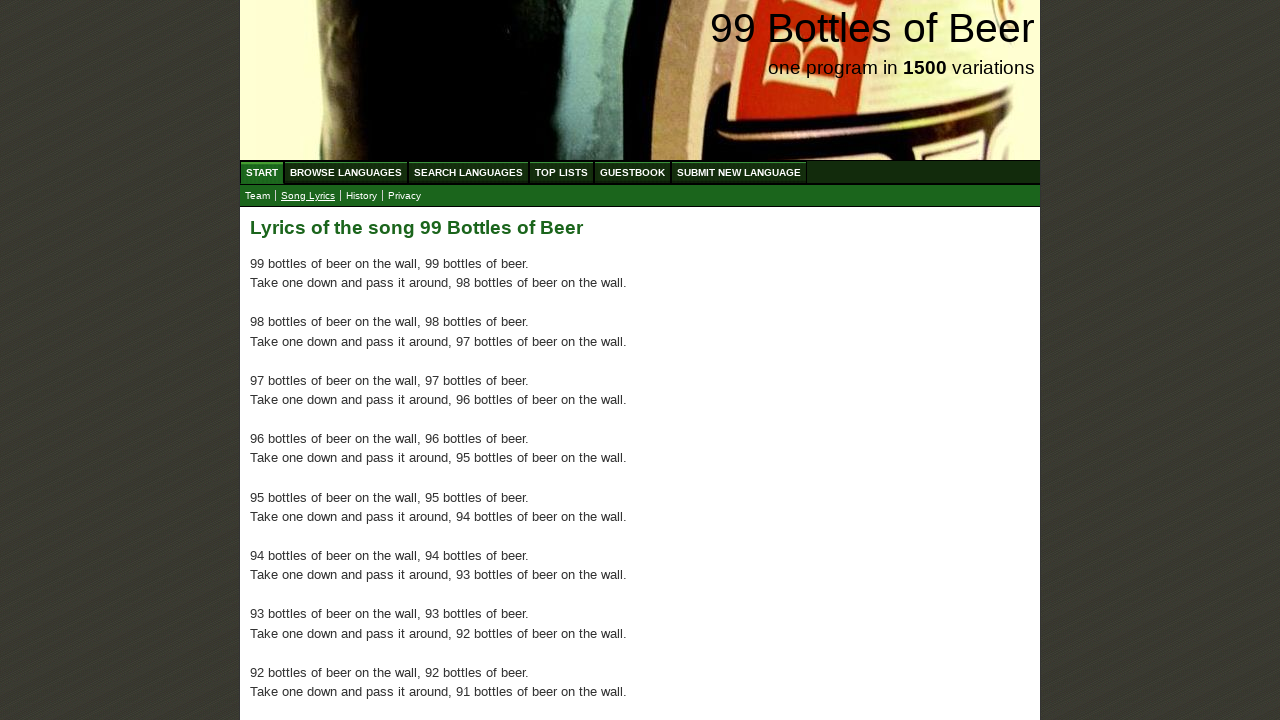

Verified lyrics paragraph 78 is present
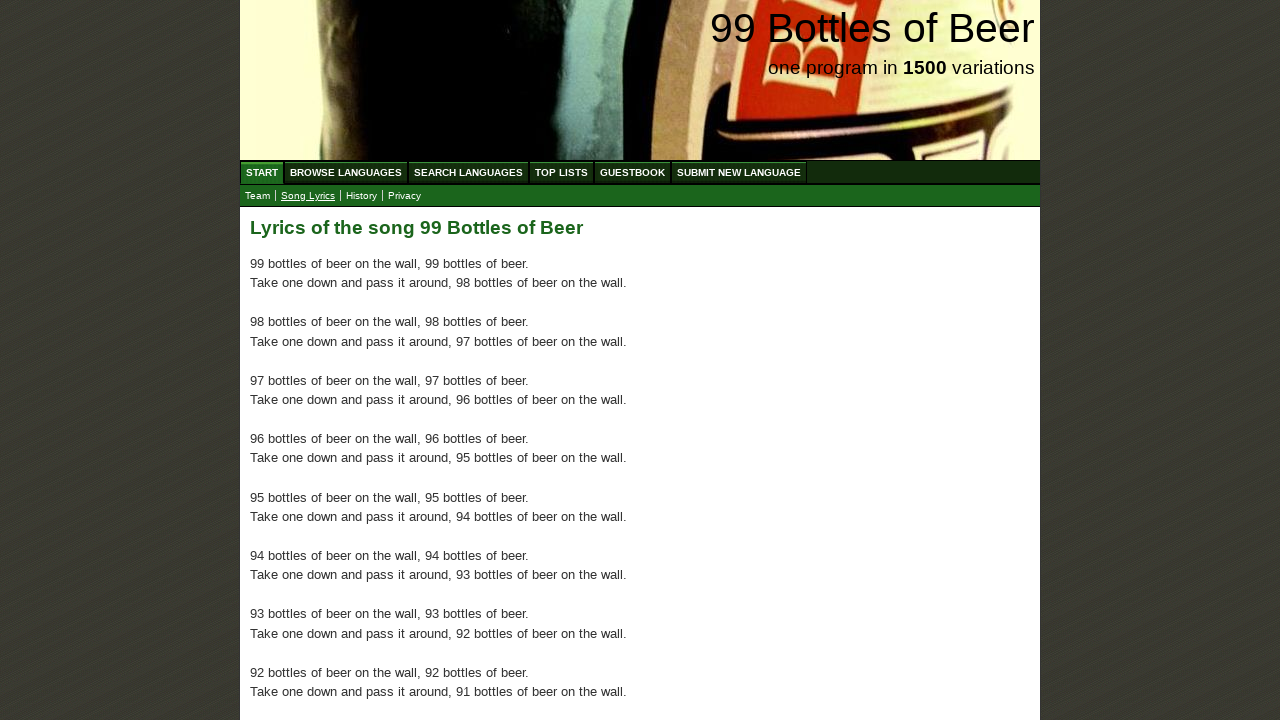

Verified lyrics paragraph 79 is present
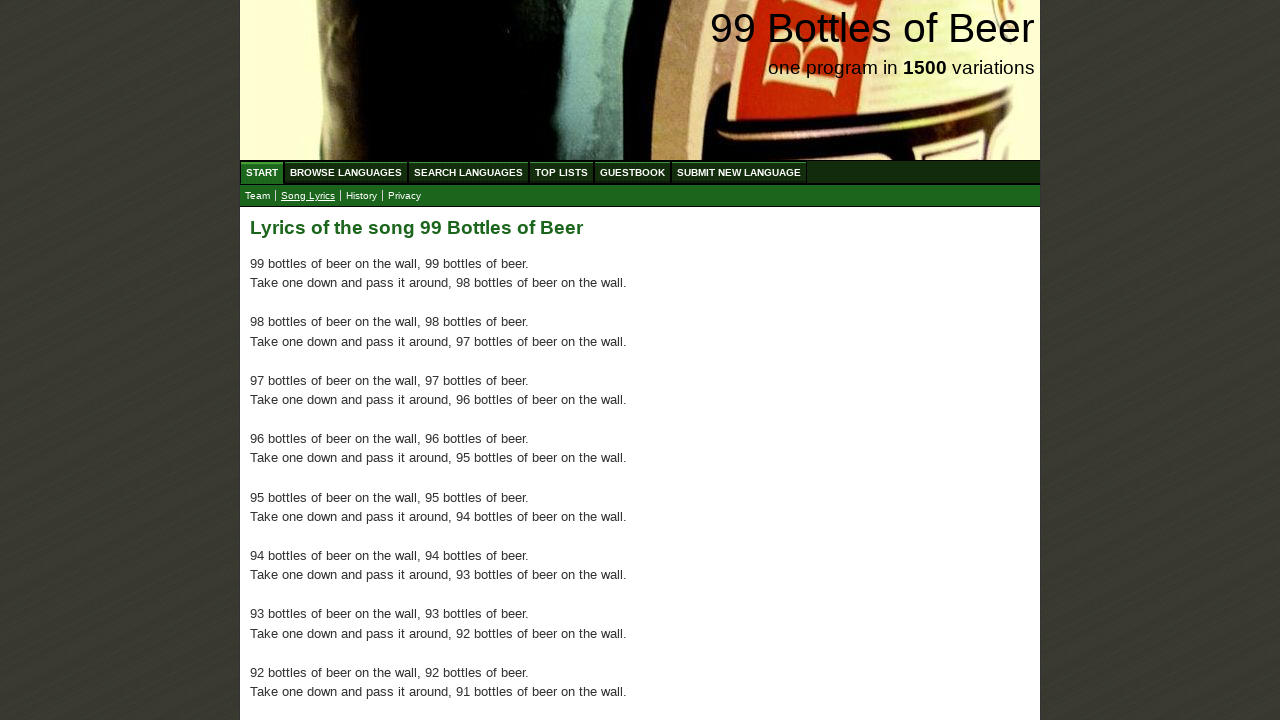

Verified lyrics paragraph 80 is present
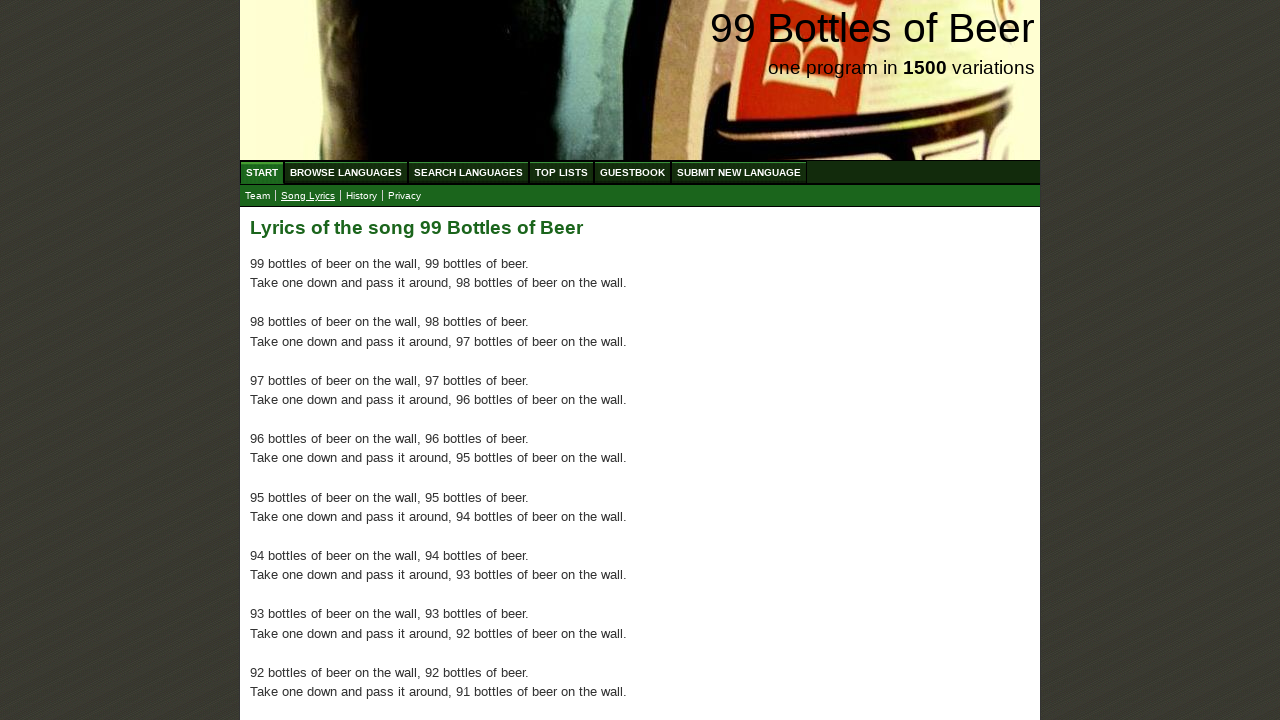

Verified lyrics paragraph 81 is present
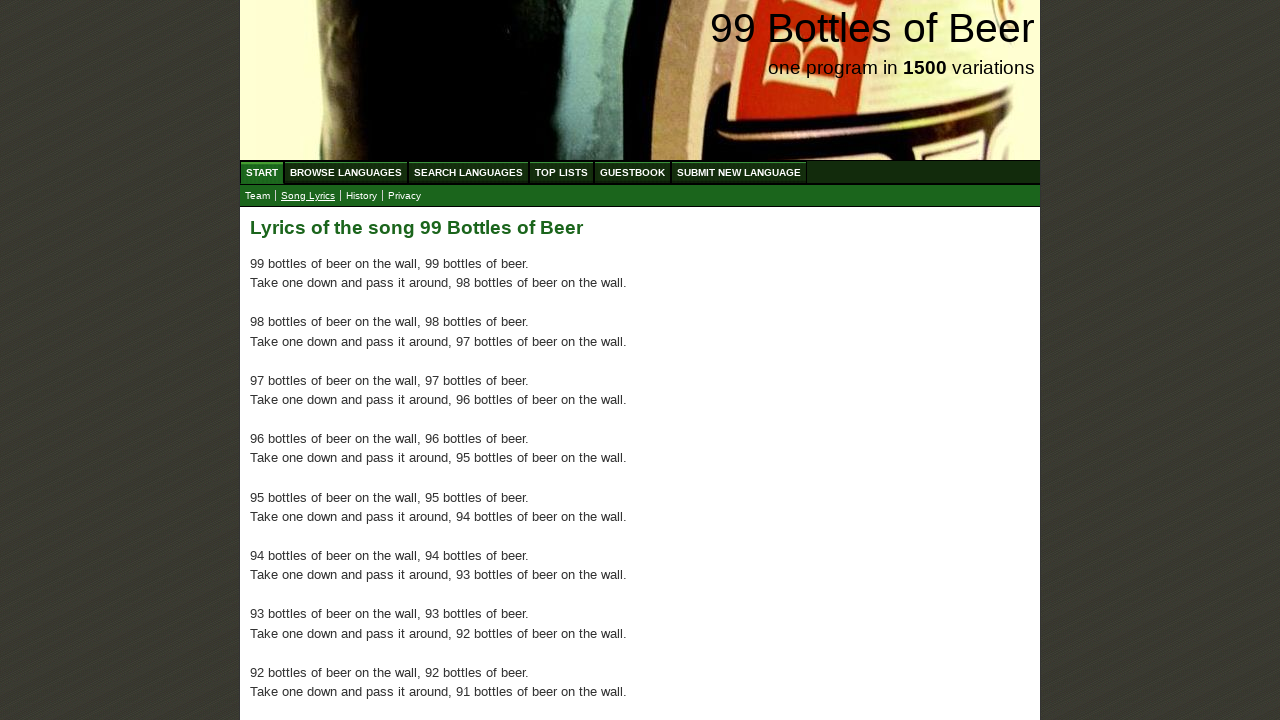

Verified lyrics paragraph 82 is present
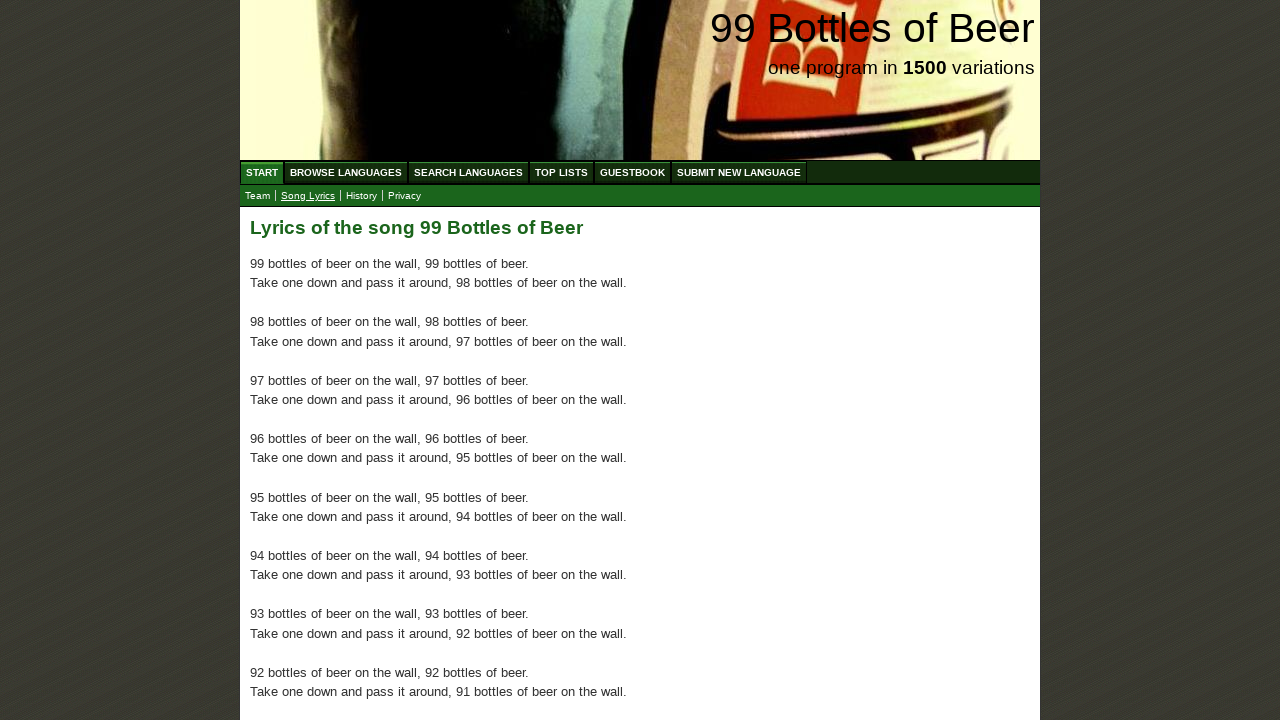

Verified lyrics paragraph 83 is present
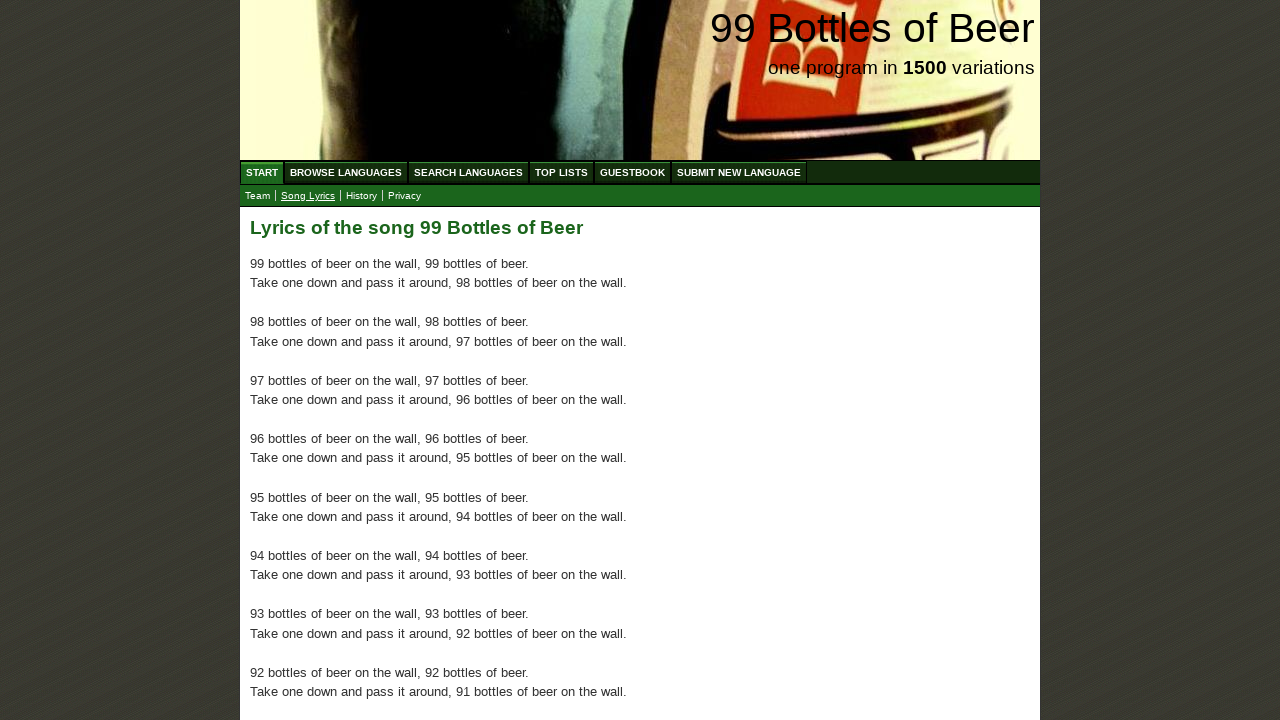

Verified lyrics paragraph 84 is present
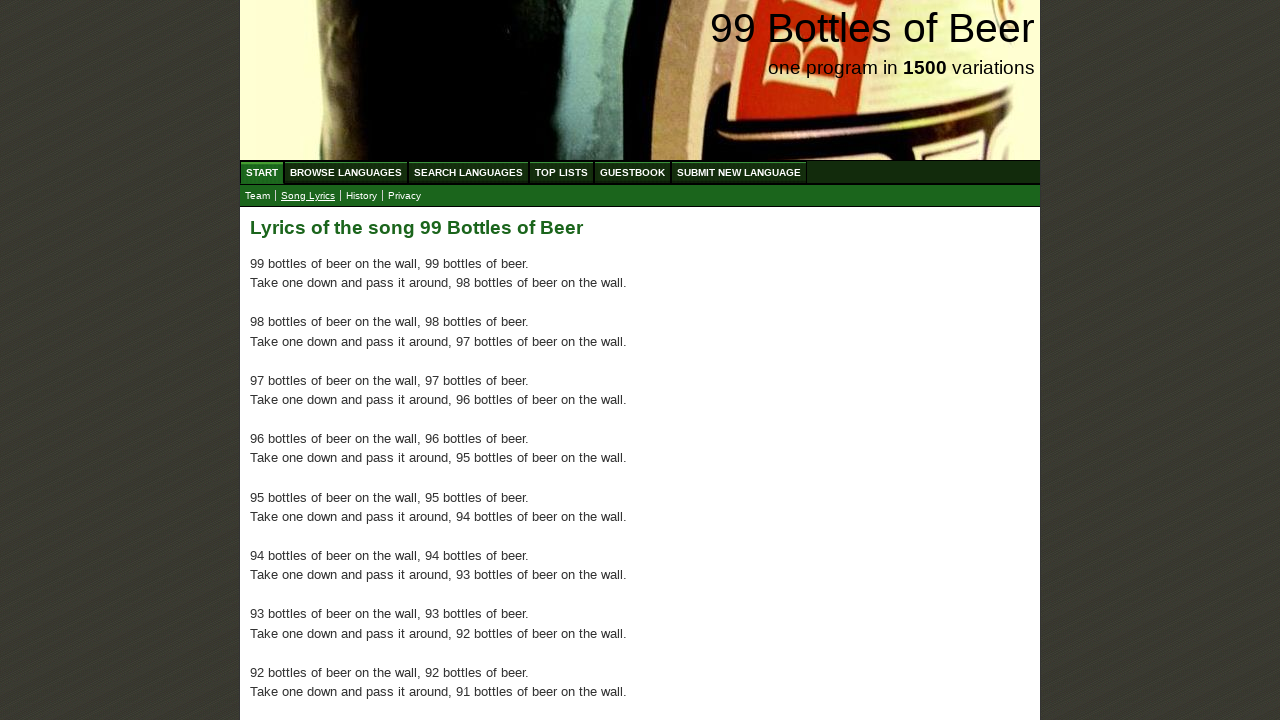

Verified lyrics paragraph 85 is present
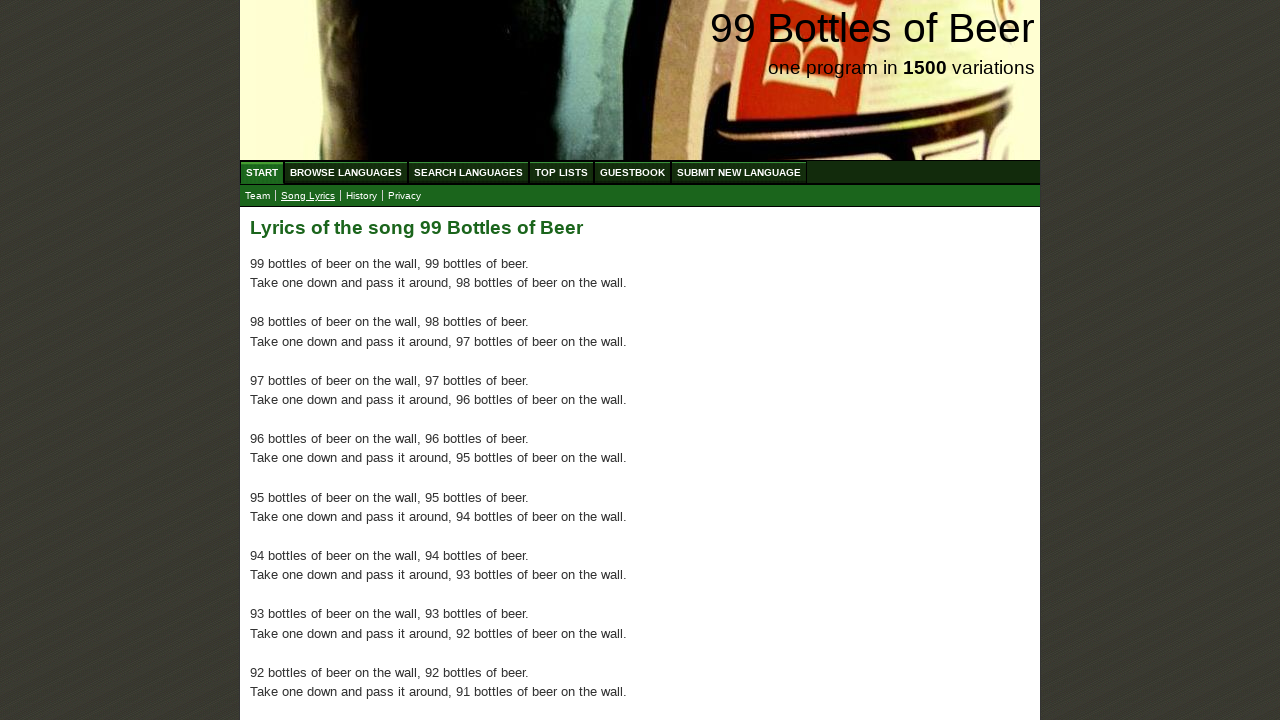

Verified lyrics paragraph 86 is present
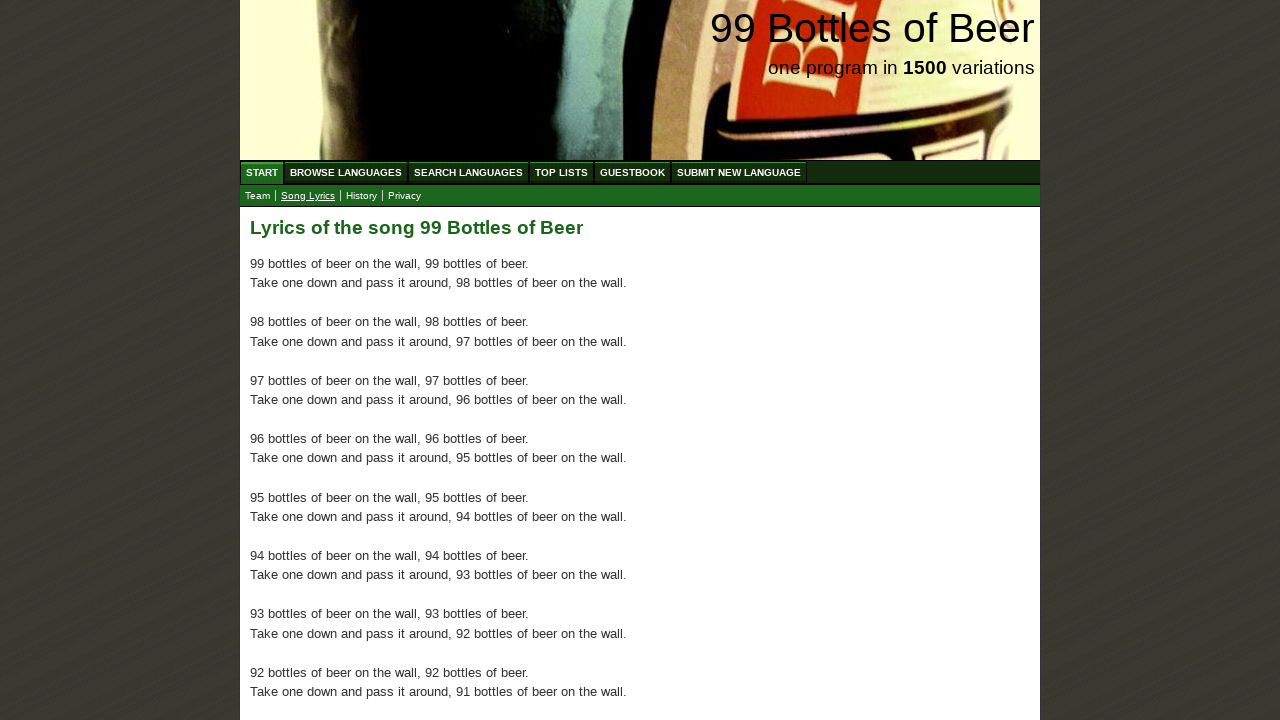

Verified lyrics paragraph 87 is present
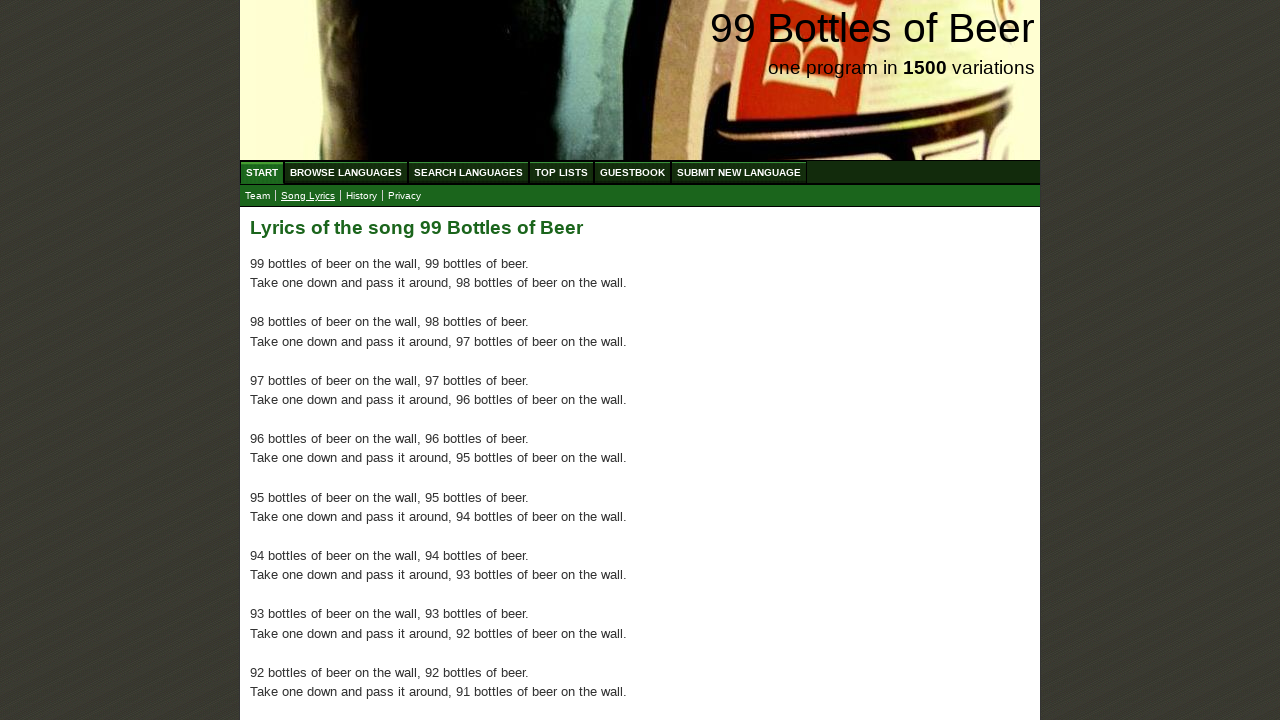

Verified lyrics paragraph 88 is present
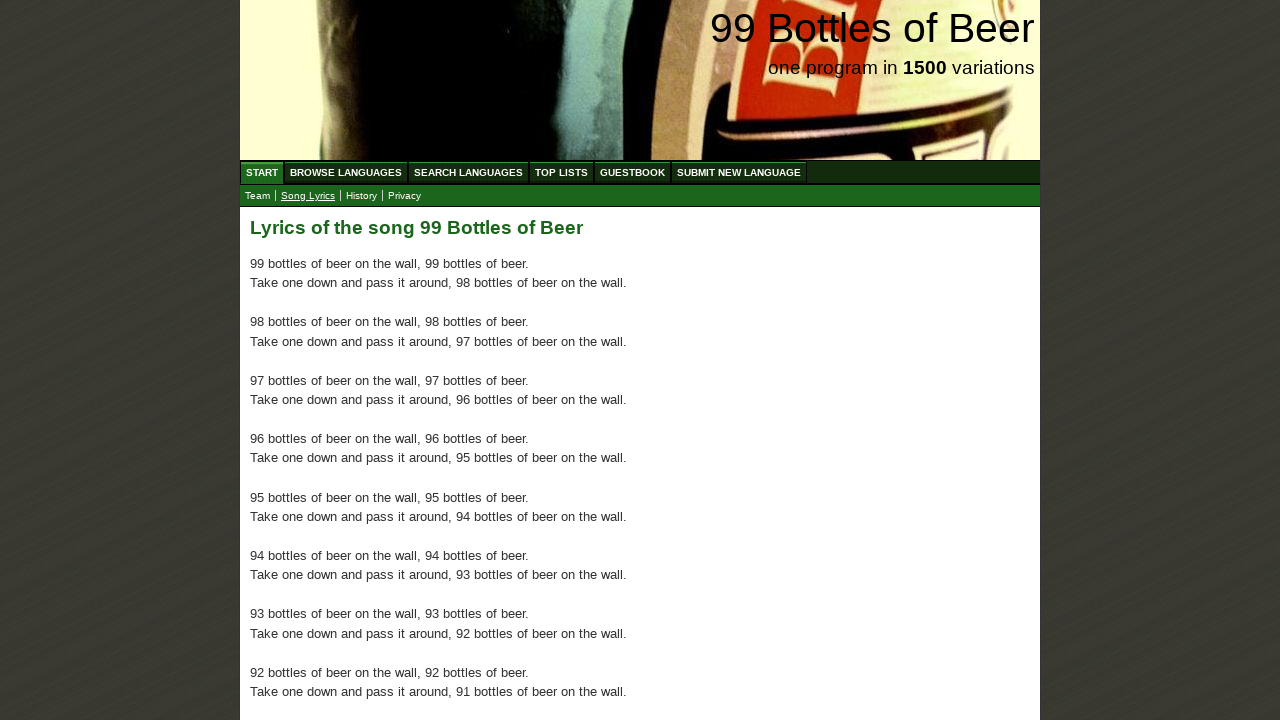

Verified lyrics paragraph 89 is present
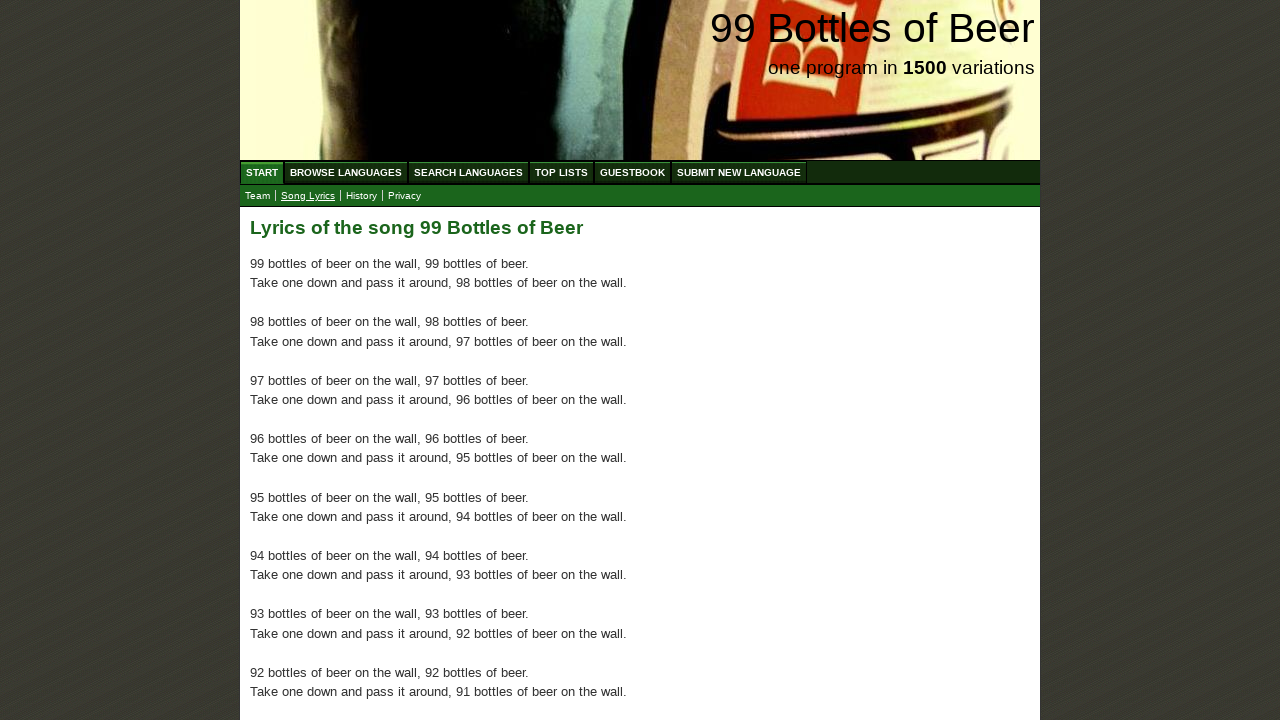

Verified lyrics paragraph 90 is present
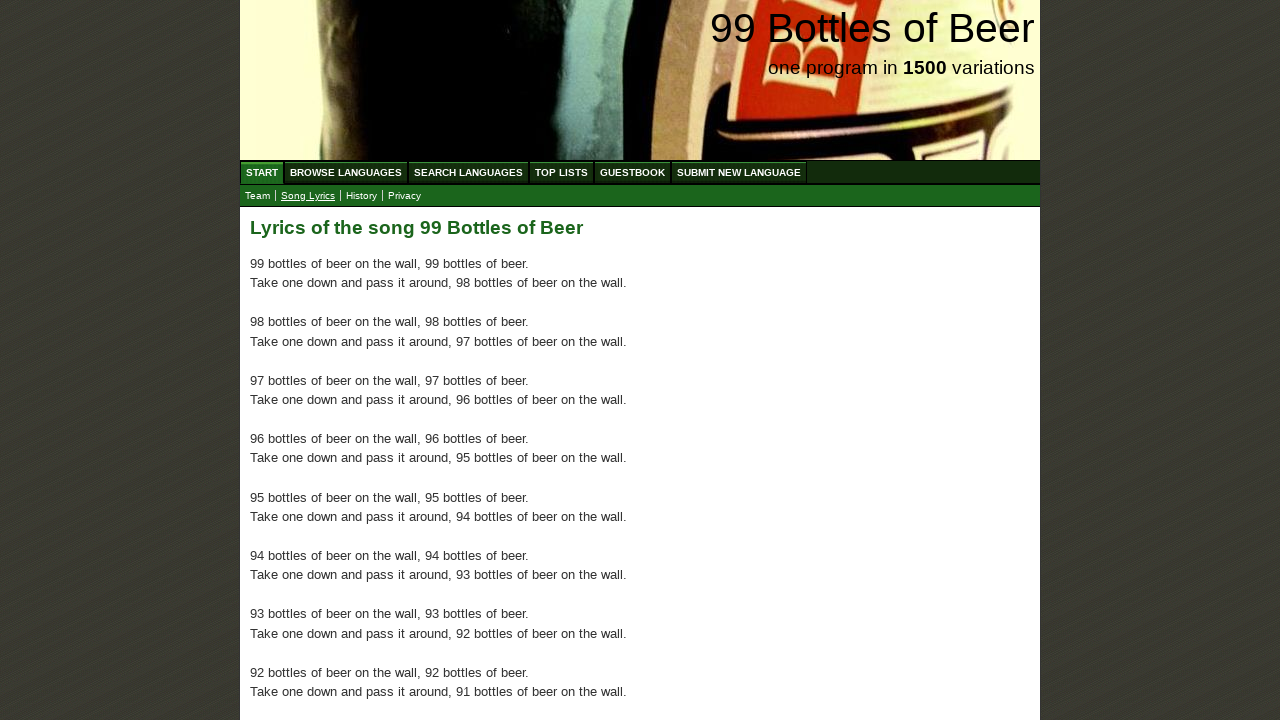

Verified lyrics paragraph 91 is present
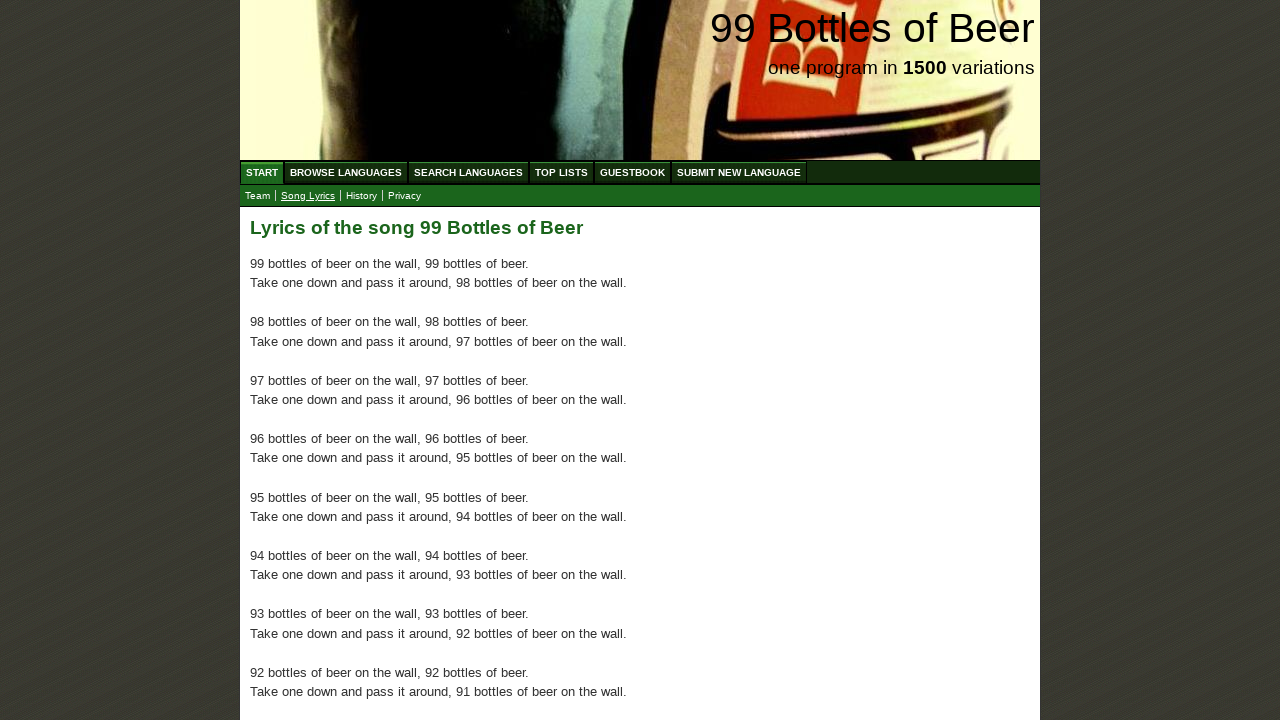

Verified lyrics paragraph 92 is present
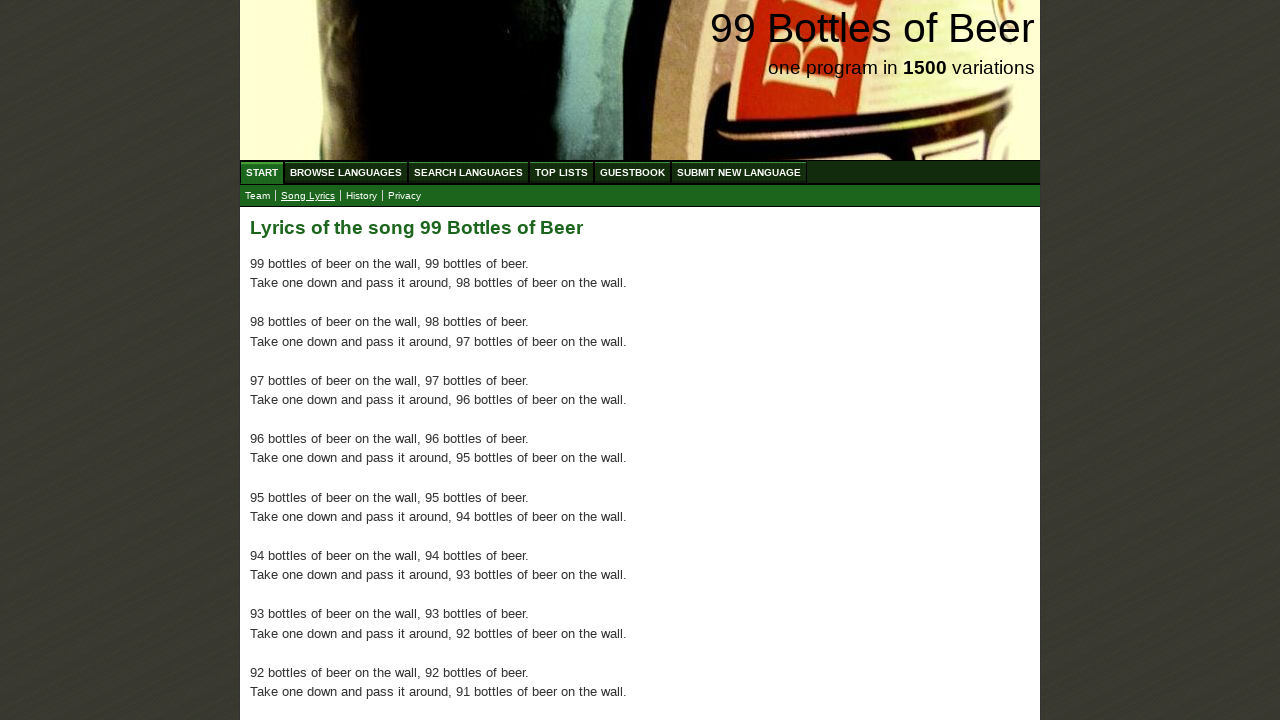

Verified lyrics paragraph 93 is present
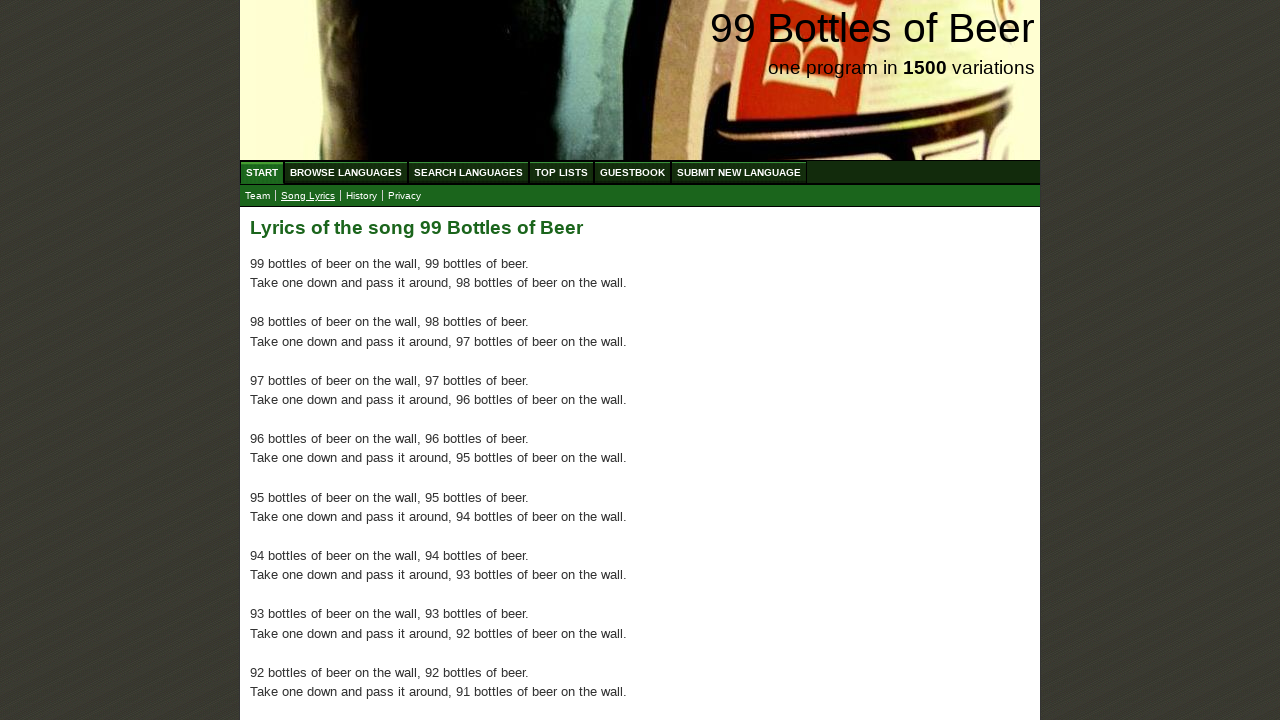

Verified lyrics paragraph 94 is present
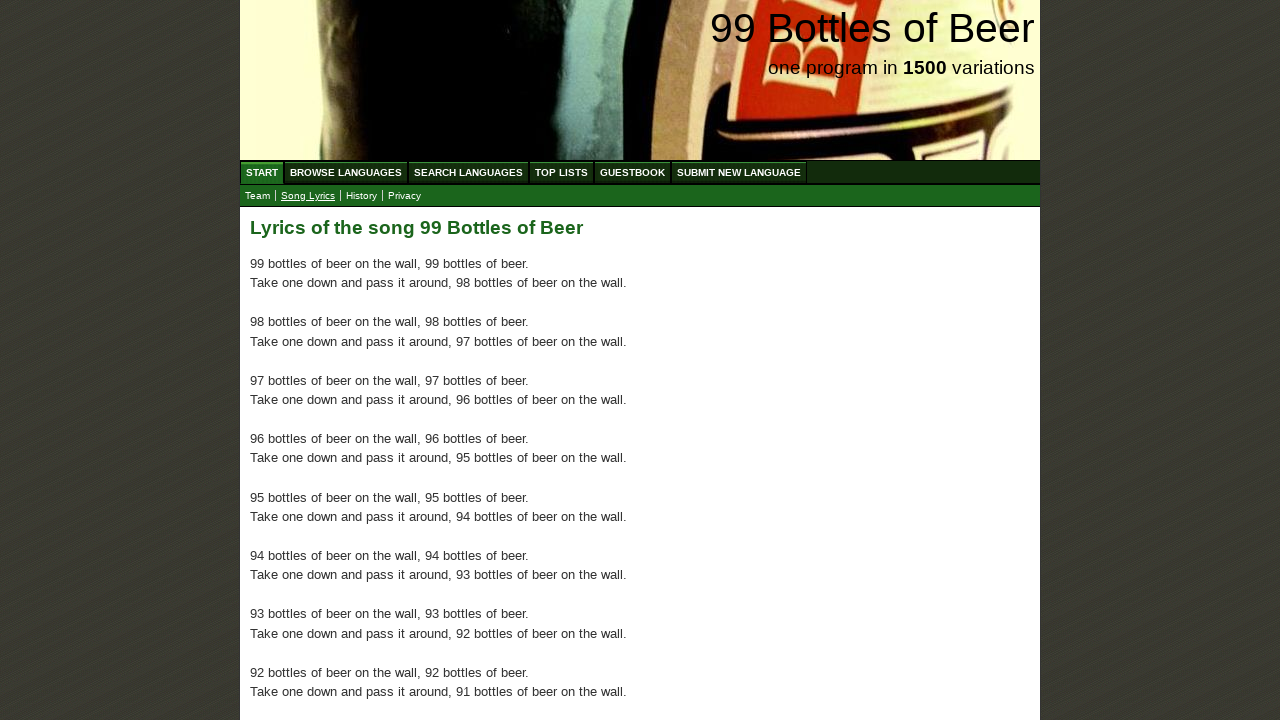

Verified lyrics paragraph 95 is present
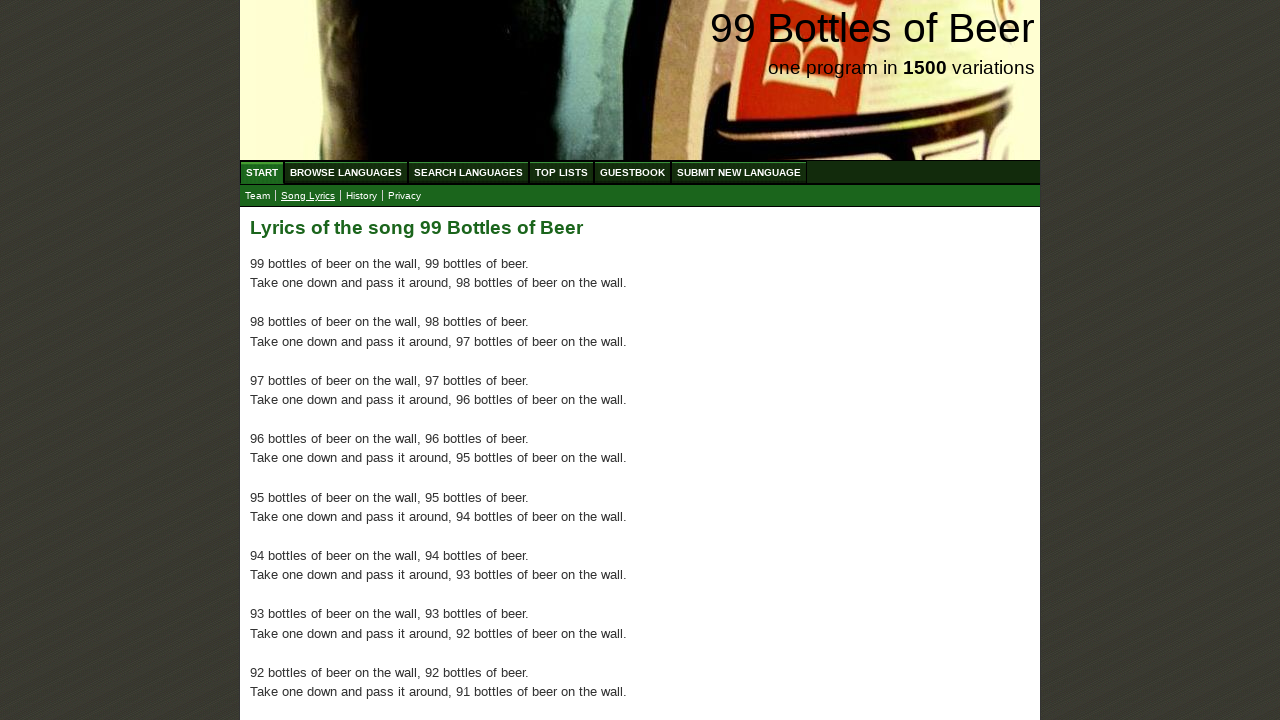

Verified lyrics paragraph 96 is present
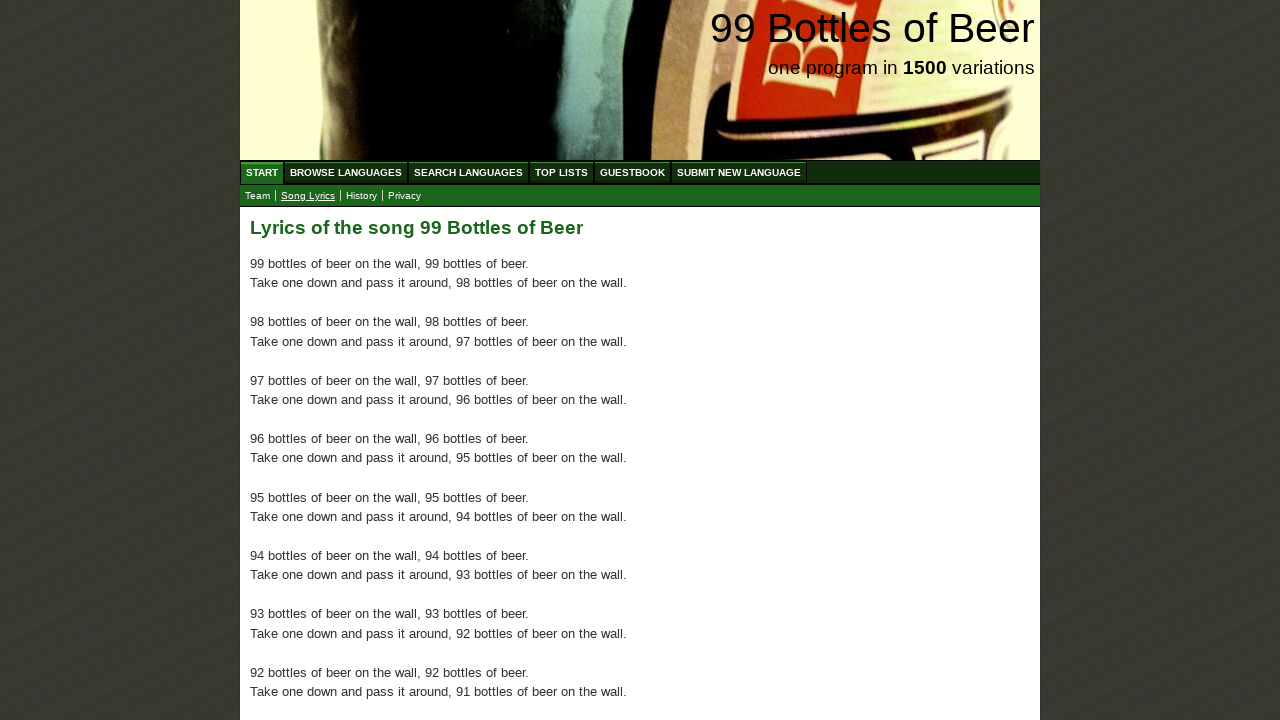

Verified lyrics paragraph 97 is present
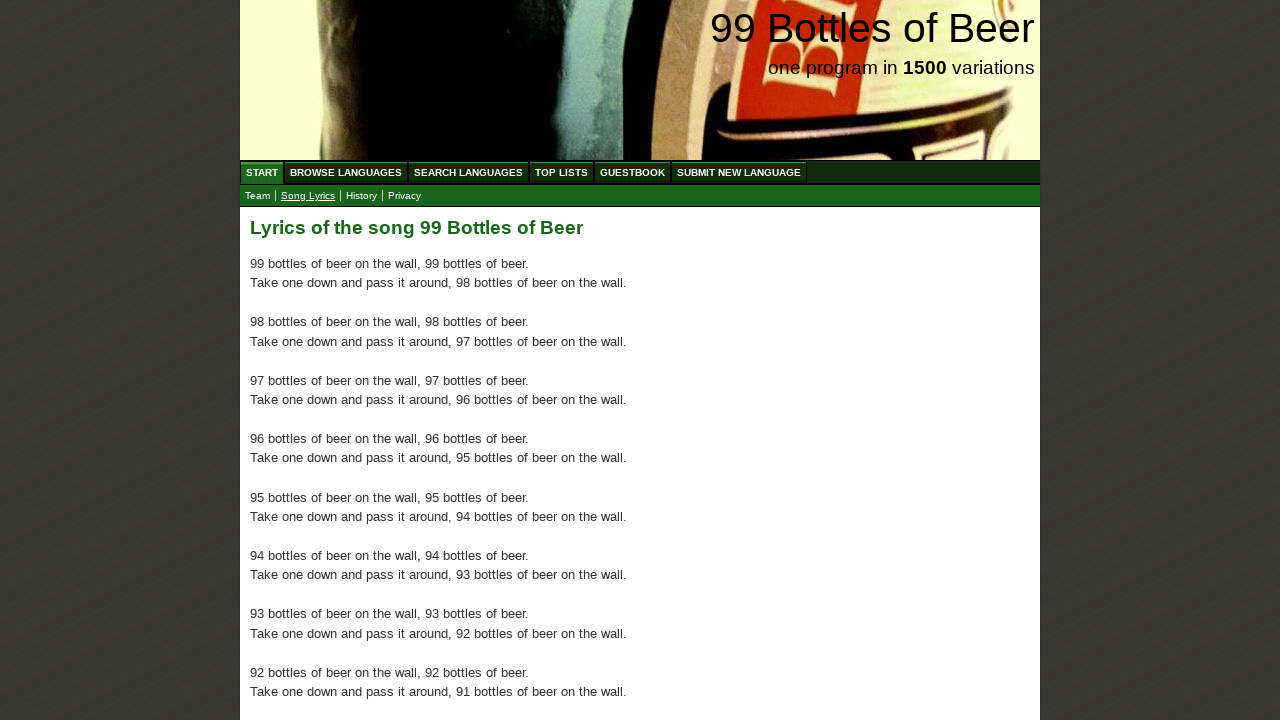

Verified lyrics paragraph 98 is present
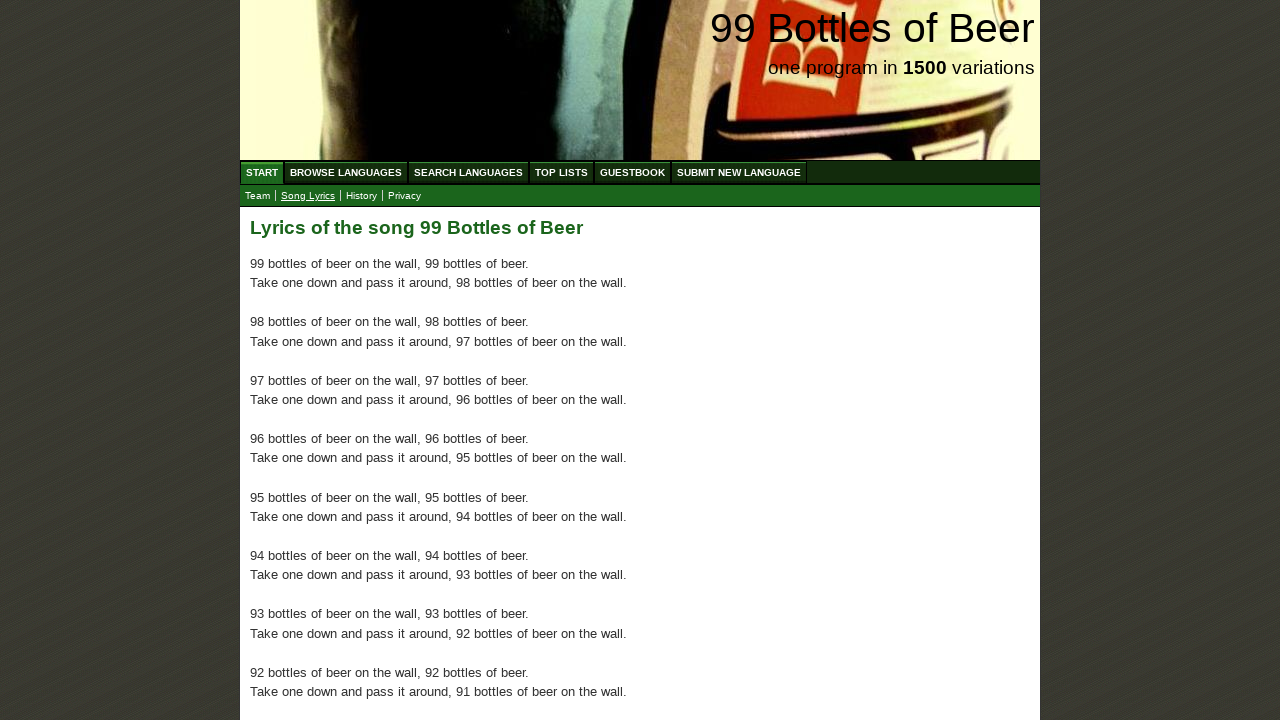

Verified lyrics paragraph 99 is present
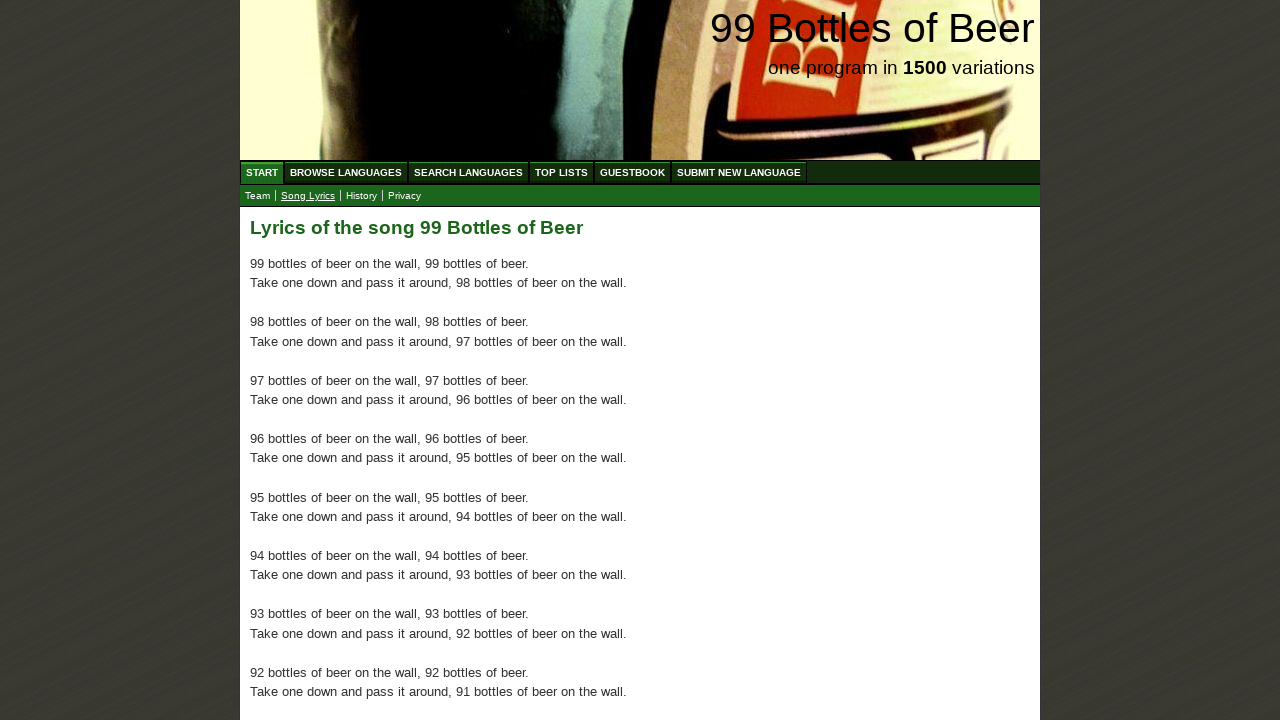

Verified lyrics paragraph 100 is present
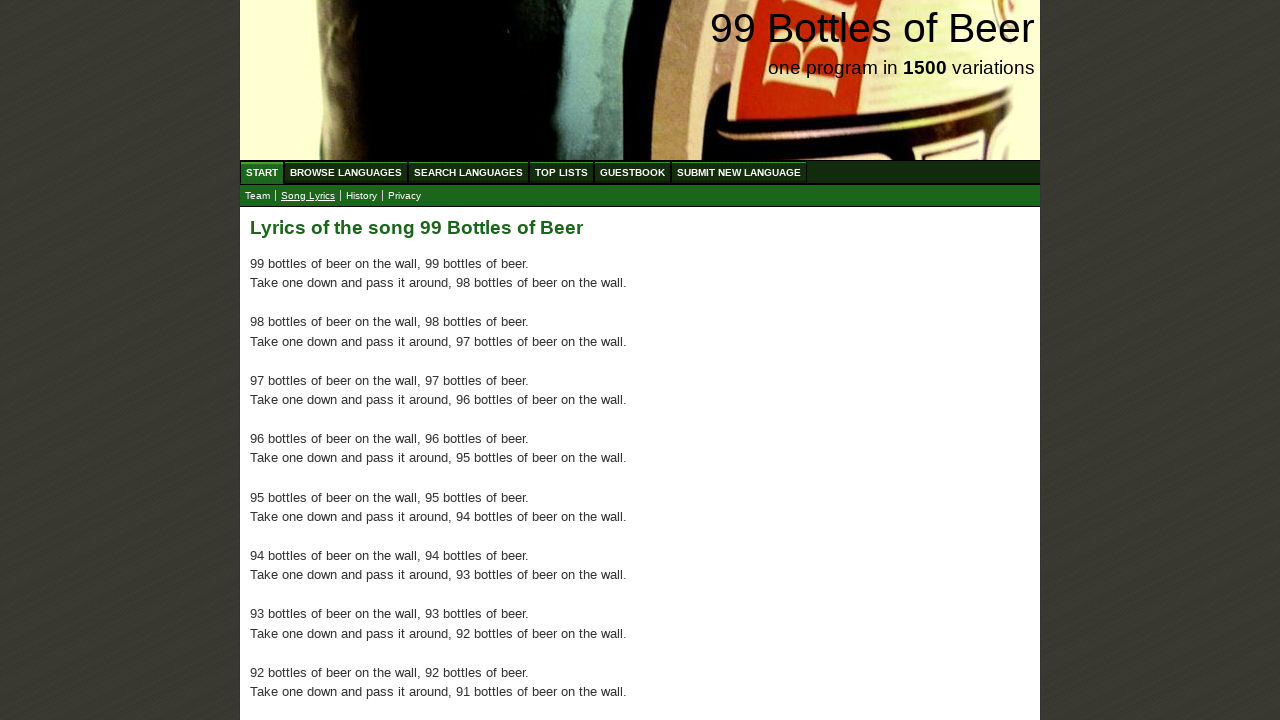

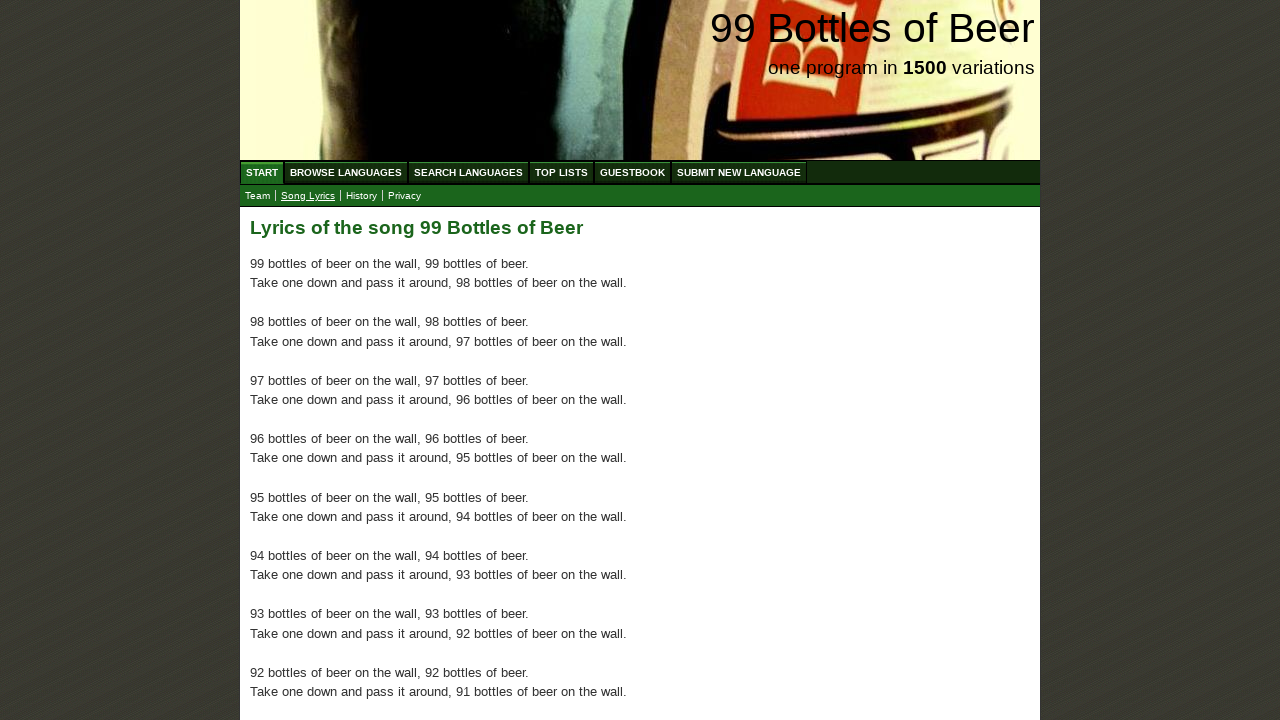